Automates the RPA Challenge by clicking the start button and filling in form fields (First Name, Last Name, Company Name, Role, Address, Email, Phone Number) for multiple records, then submitting each form entry.

Starting URL: http://rpachallenge.com/

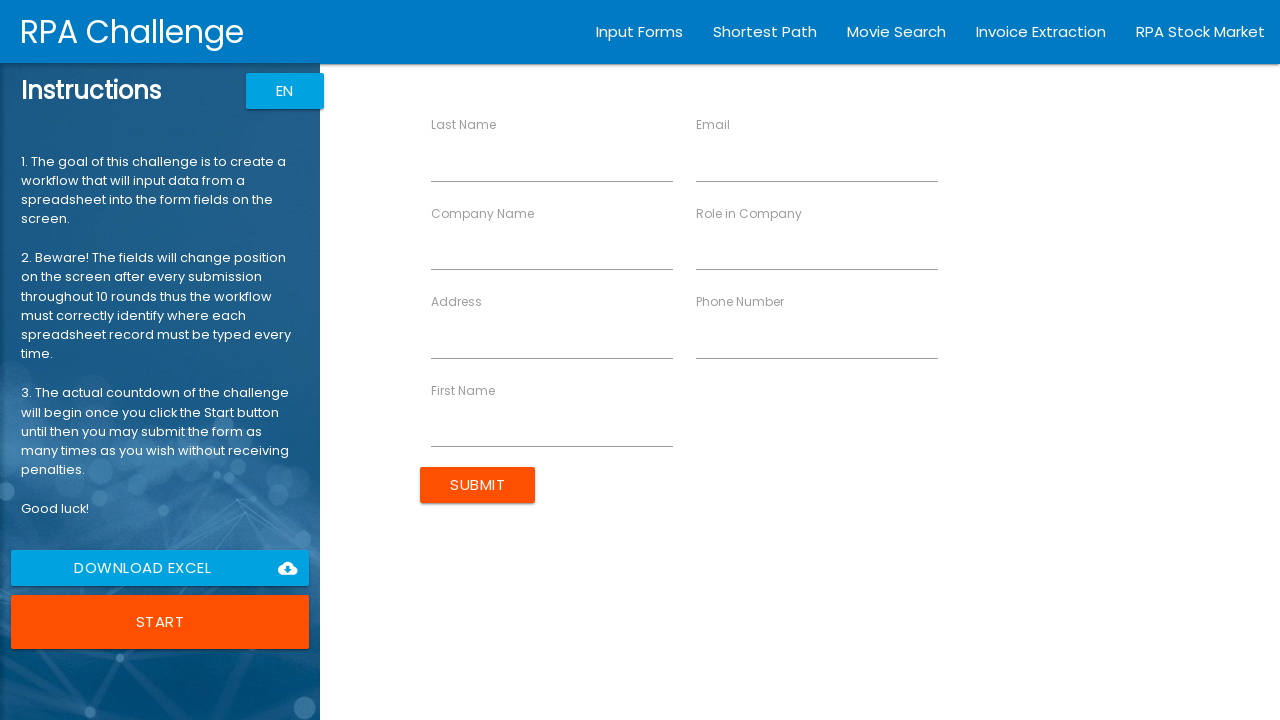

Waited for start button to be visible
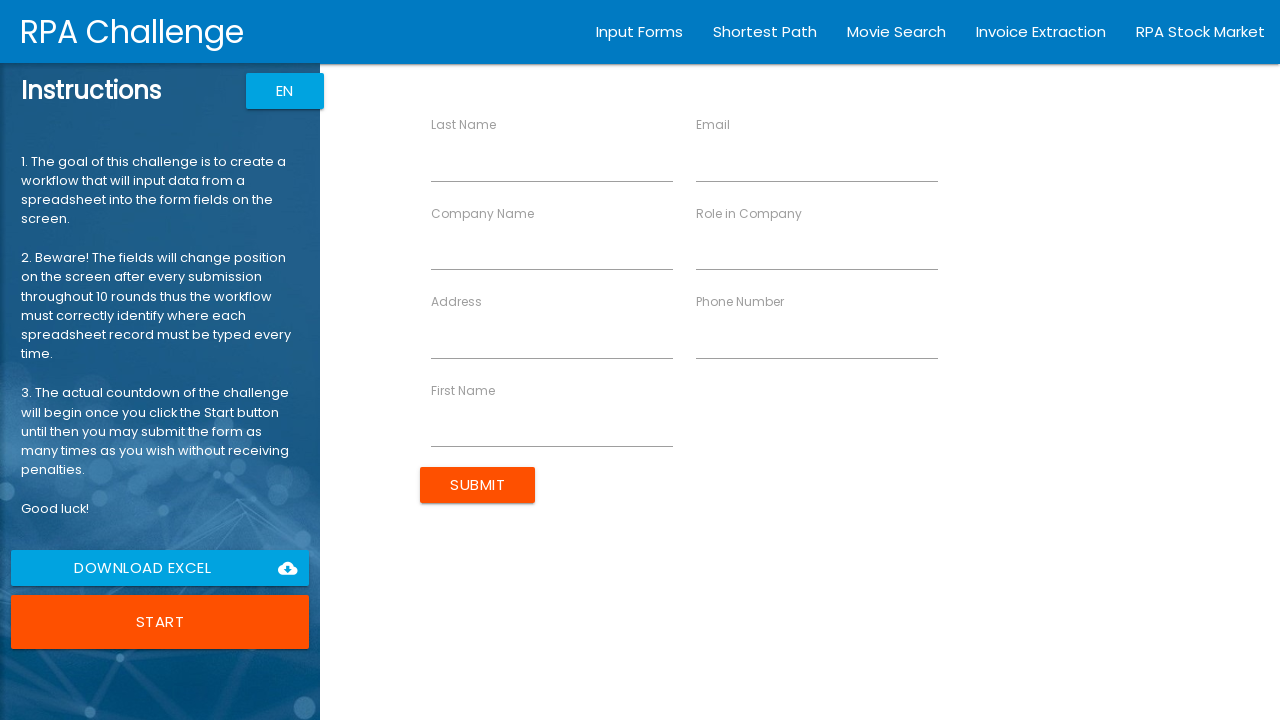

Clicked the start button at (160, 622) on xpath=//button
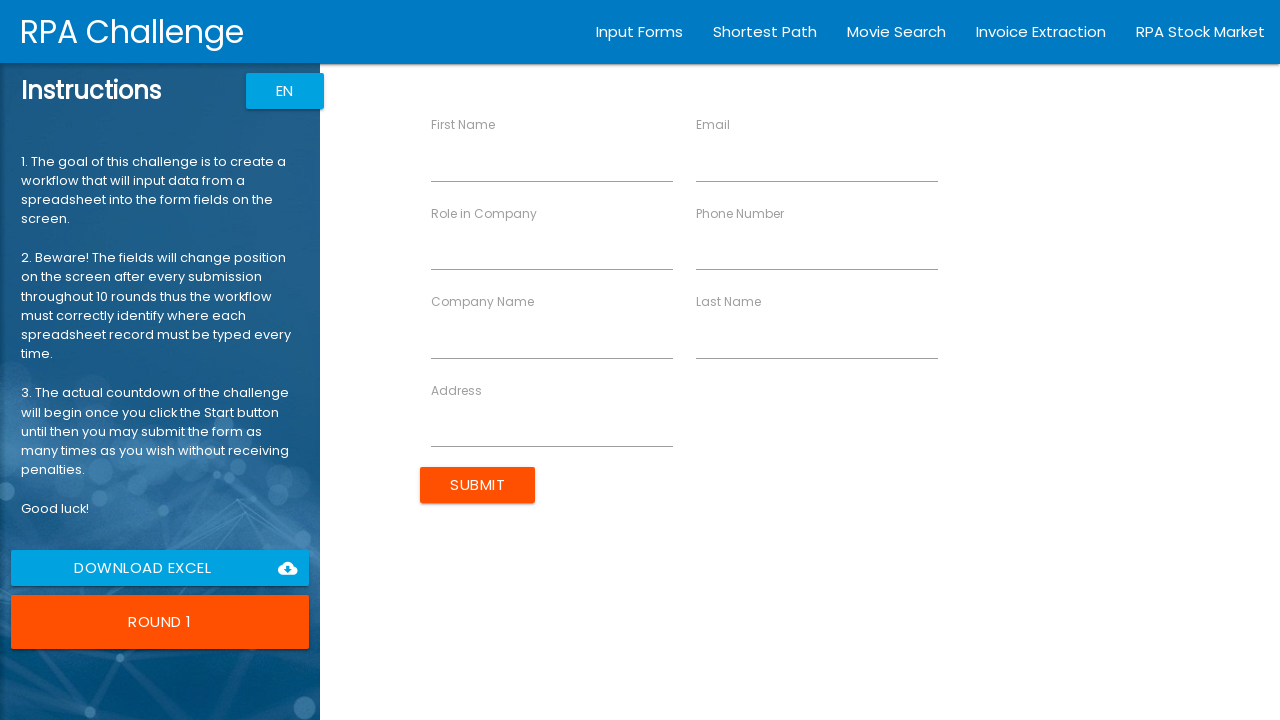

Filled in First Name with 'John' for John Smith on //rpa1-field[@ng-reflect-dictionary-value="First Name"]//input
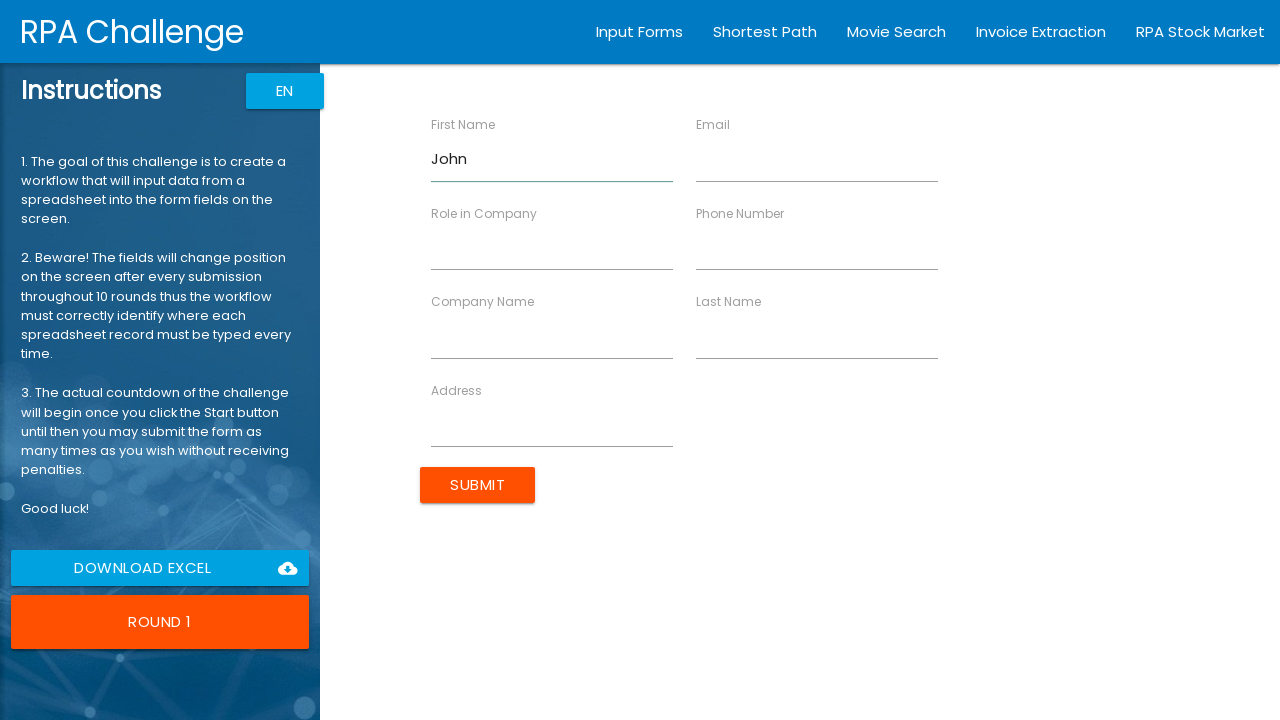

Filled in Last Name with 'Smith' for John Smith on //rpa1-field[@ng-reflect-dictionary-value="Last Name"]//input
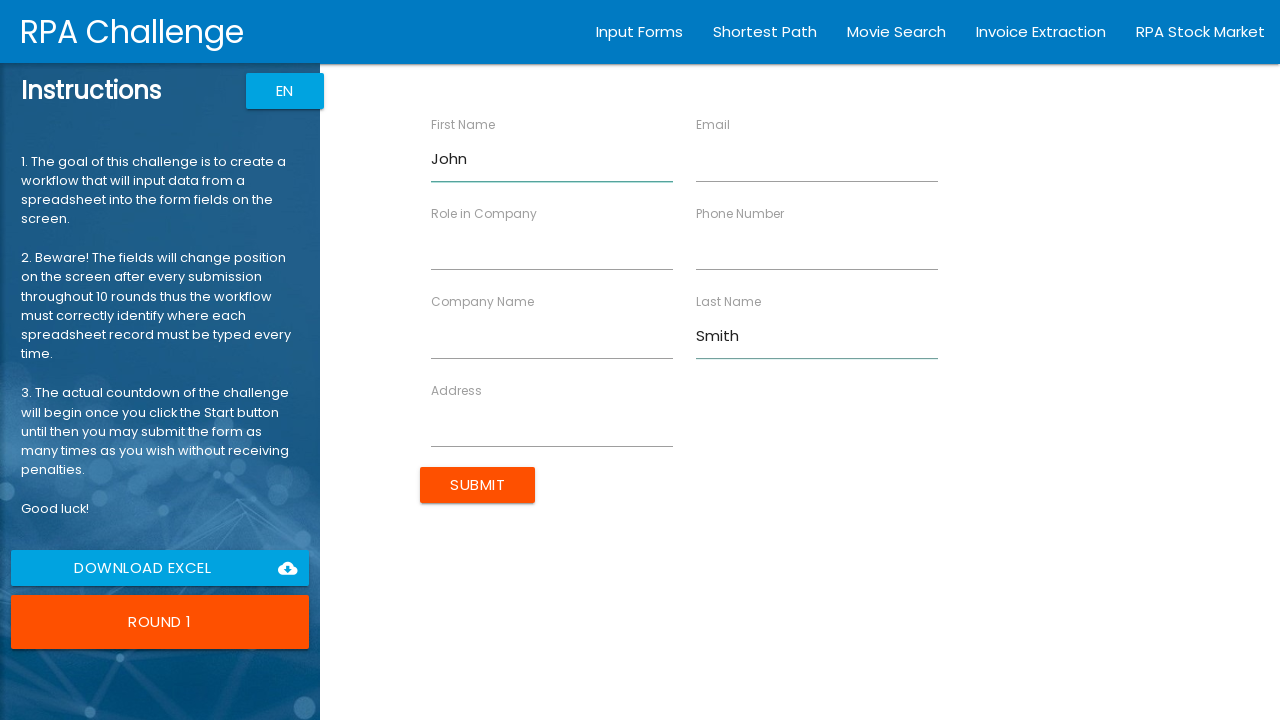

Filled in Company Name with 'Acme Corp' for John Smith on //rpa1-field[@ng-reflect-dictionary-value="Company Name"]//input
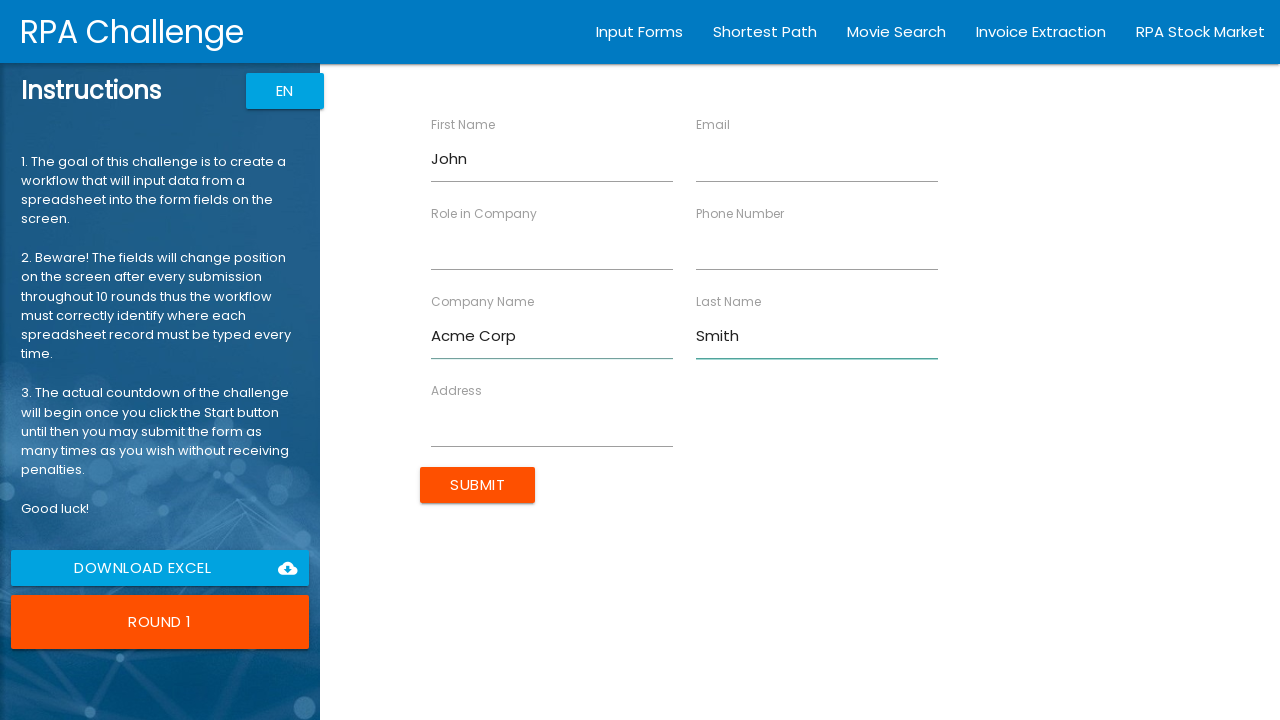

Filled in Role in Company with 'Manager' for John Smith on //rpa1-field[@ng-reflect-dictionary-value="Role in Company"]//input
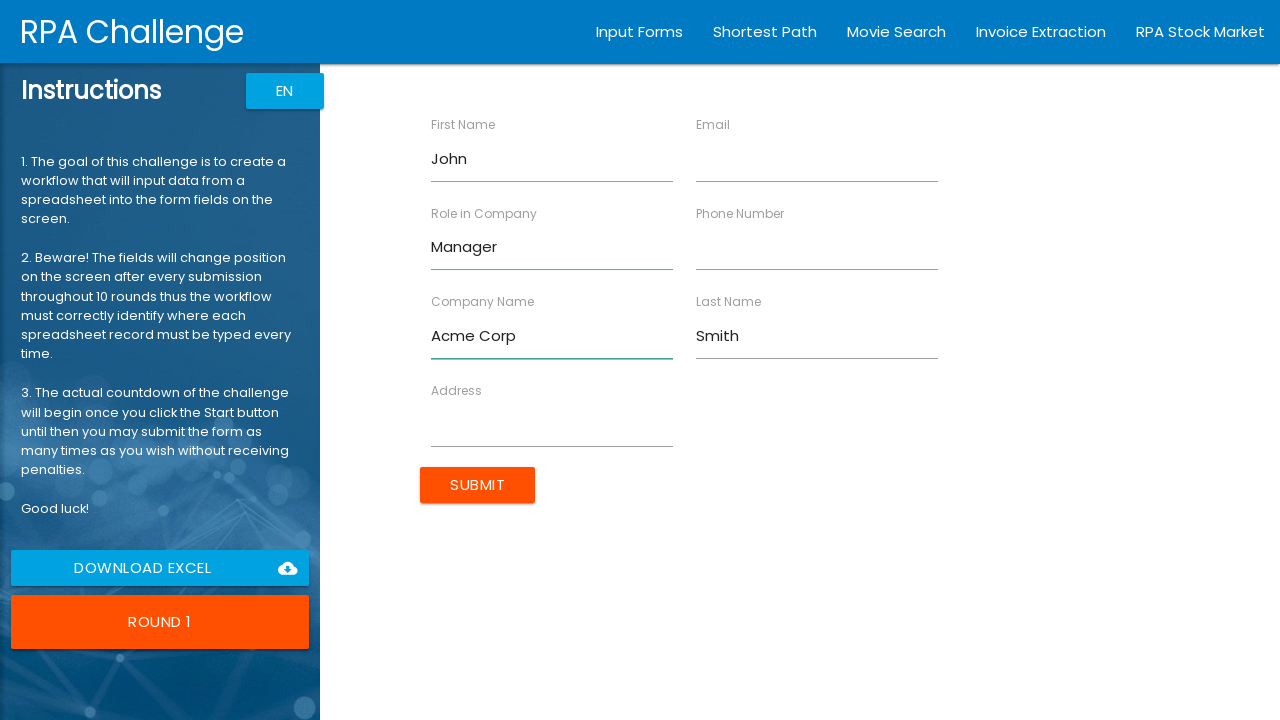

Filled in Address with '123 Main St' for John Smith on //rpa1-field[@ng-reflect-dictionary-value="Address"]//input
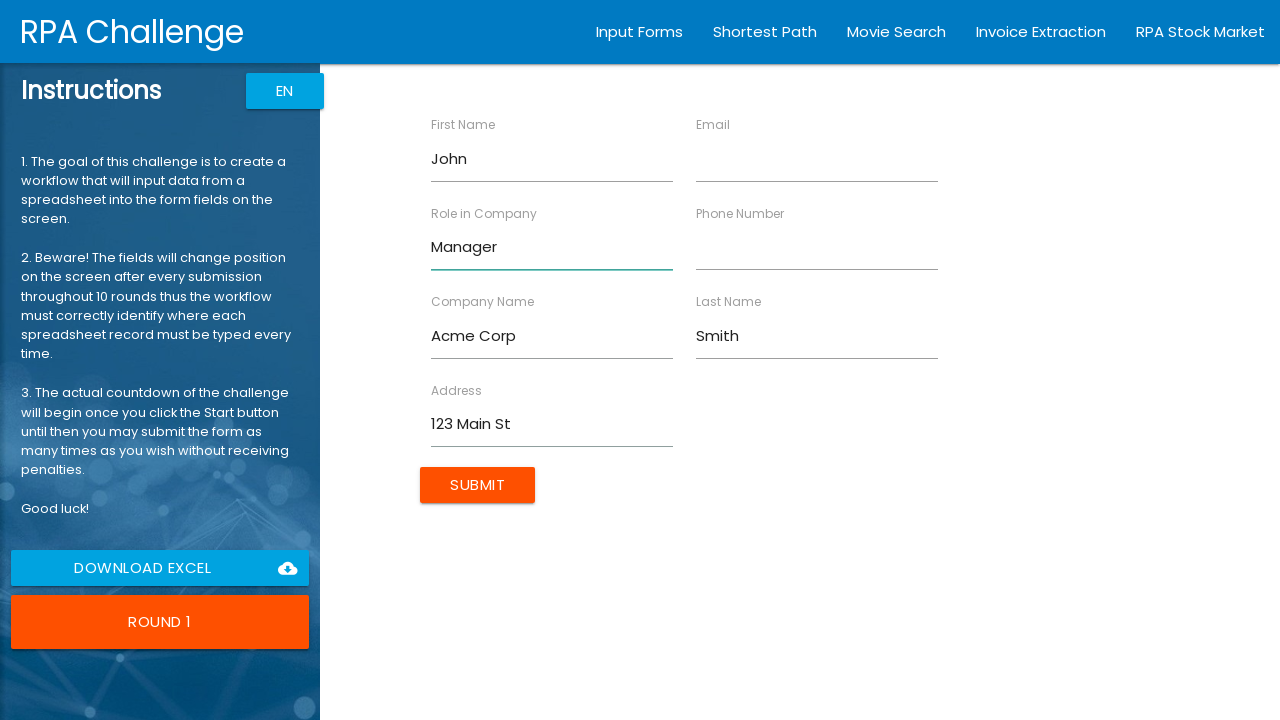

Filled in Email with 'john.smith@acme.com' for John Smith on //rpa1-field[@ng-reflect-dictionary-value="Email"]//input
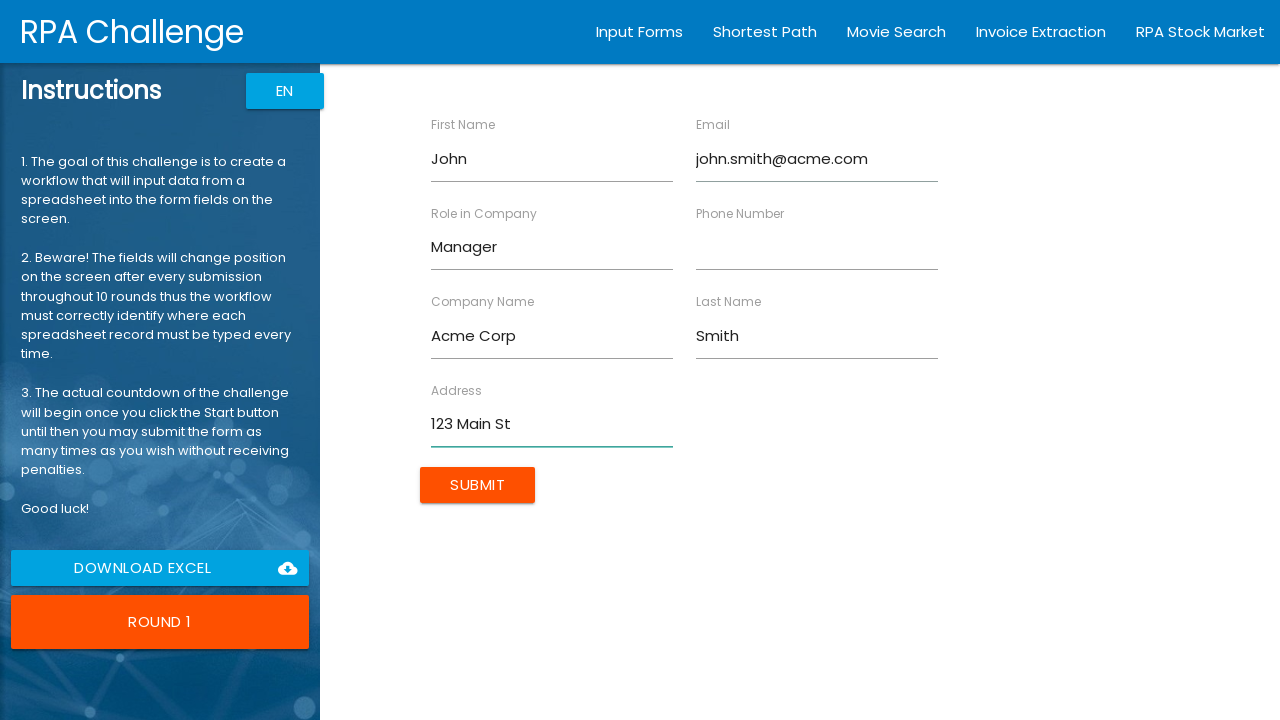

Filled in Phone Number with '5551234567' for John Smith on //rpa1-field[@ng-reflect-dictionary-value="Phone Number"]//input
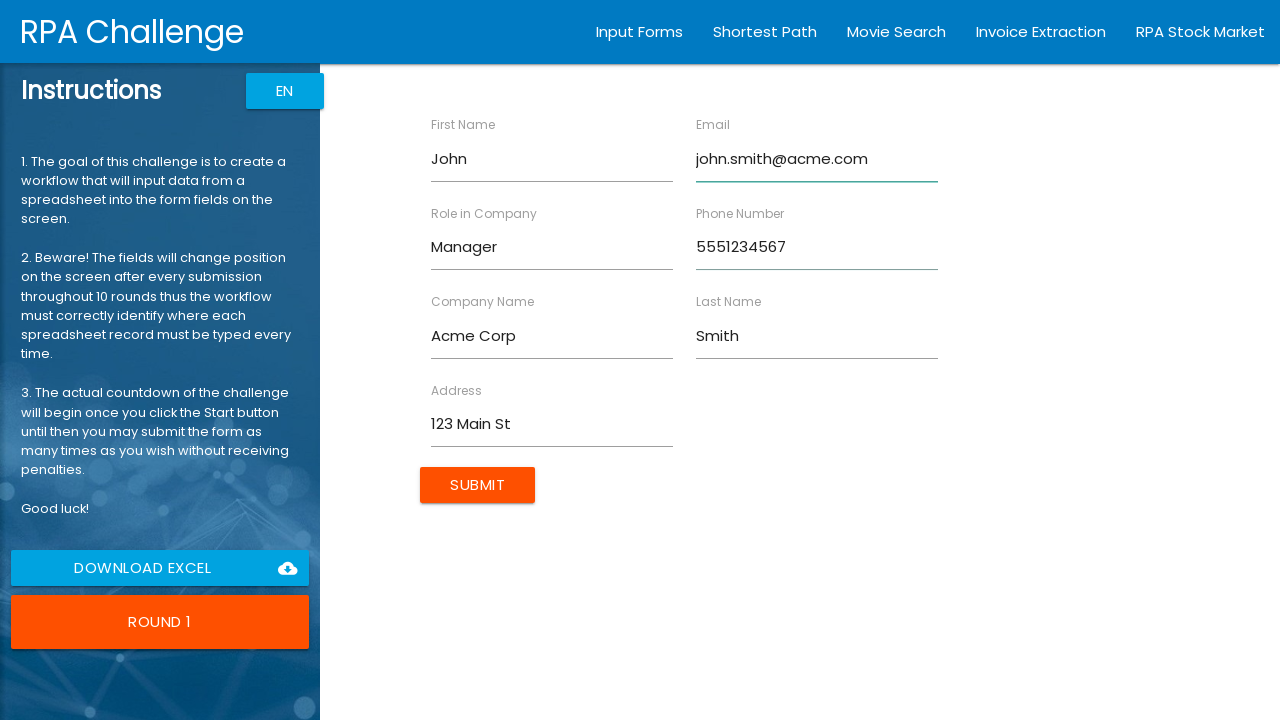

Clicked submit button for John Smith at (478, 485) on xpath=//input[@class="btn uiColorButton"]
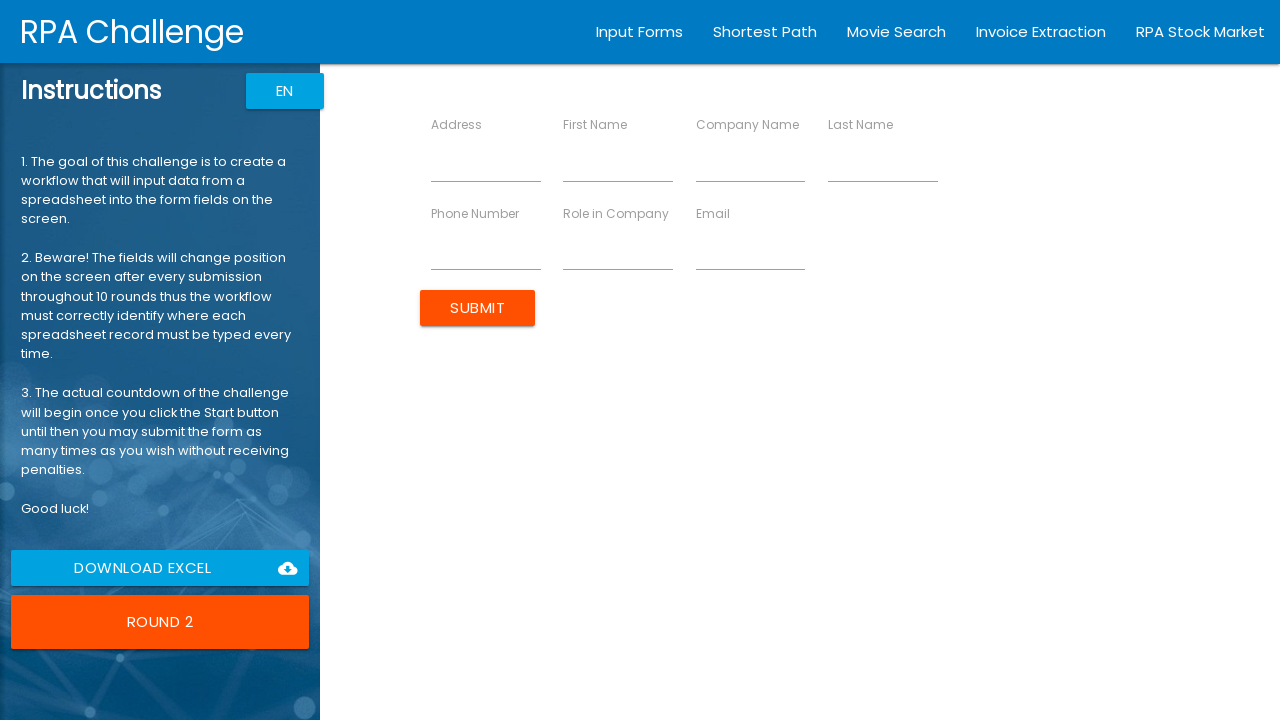

Waited 500ms for form to reset
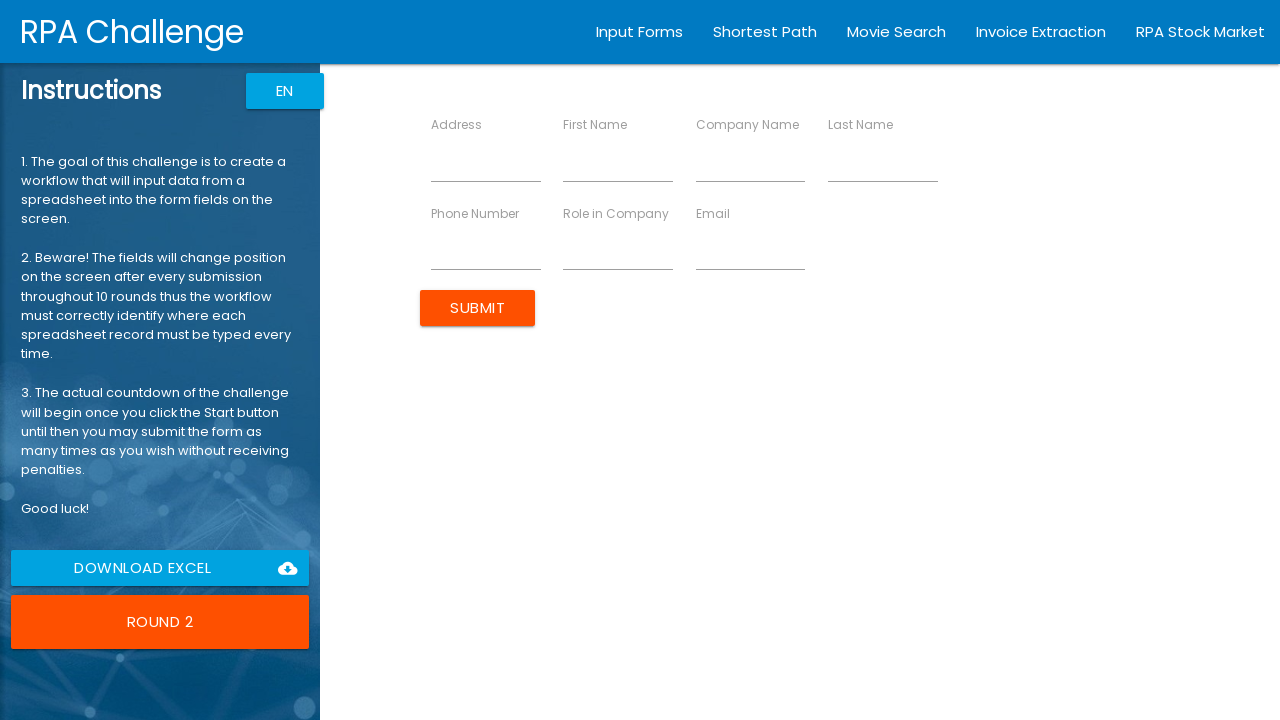

Filled in First Name with 'Jane' for Jane Doe on //rpa1-field[@ng-reflect-dictionary-value="First Name"]//input
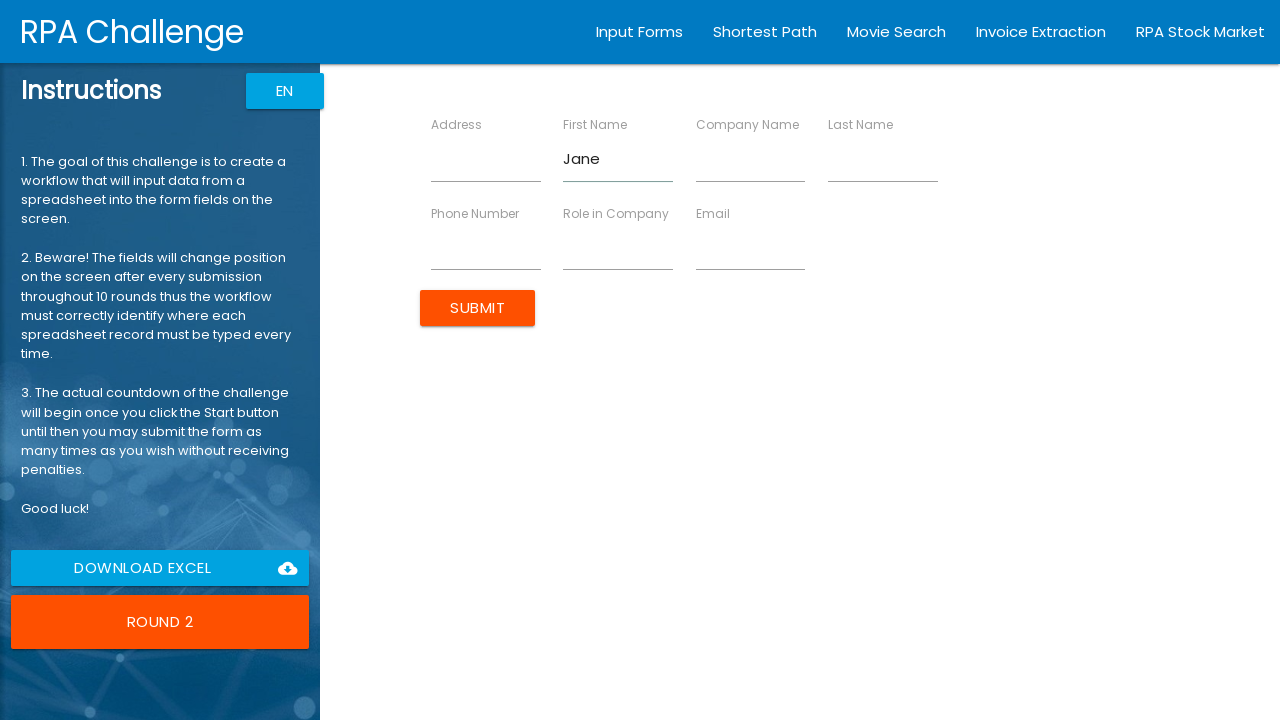

Filled in Last Name with 'Doe' for Jane Doe on //rpa1-field[@ng-reflect-dictionary-value="Last Name"]//input
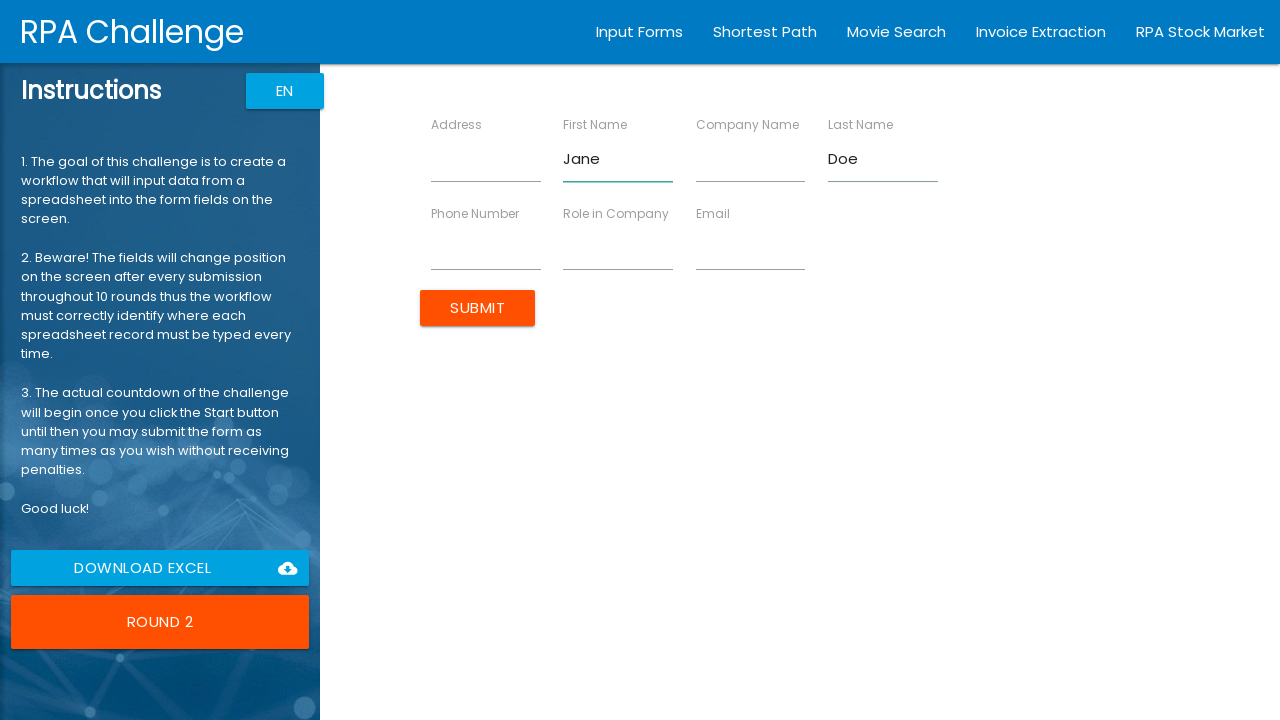

Filled in Company Name with 'Tech Inc' for Jane Doe on //rpa1-field[@ng-reflect-dictionary-value="Company Name"]//input
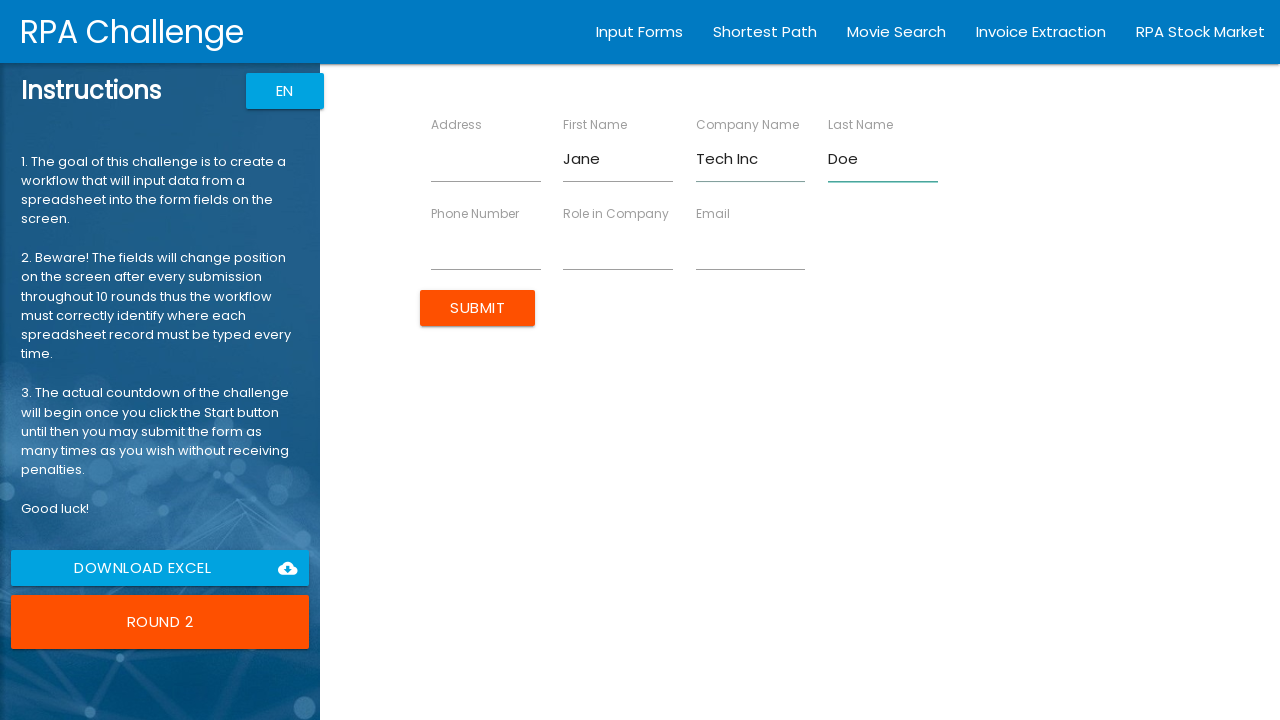

Filled in Role in Company with 'Developer' for Jane Doe on //rpa1-field[@ng-reflect-dictionary-value="Role in Company"]//input
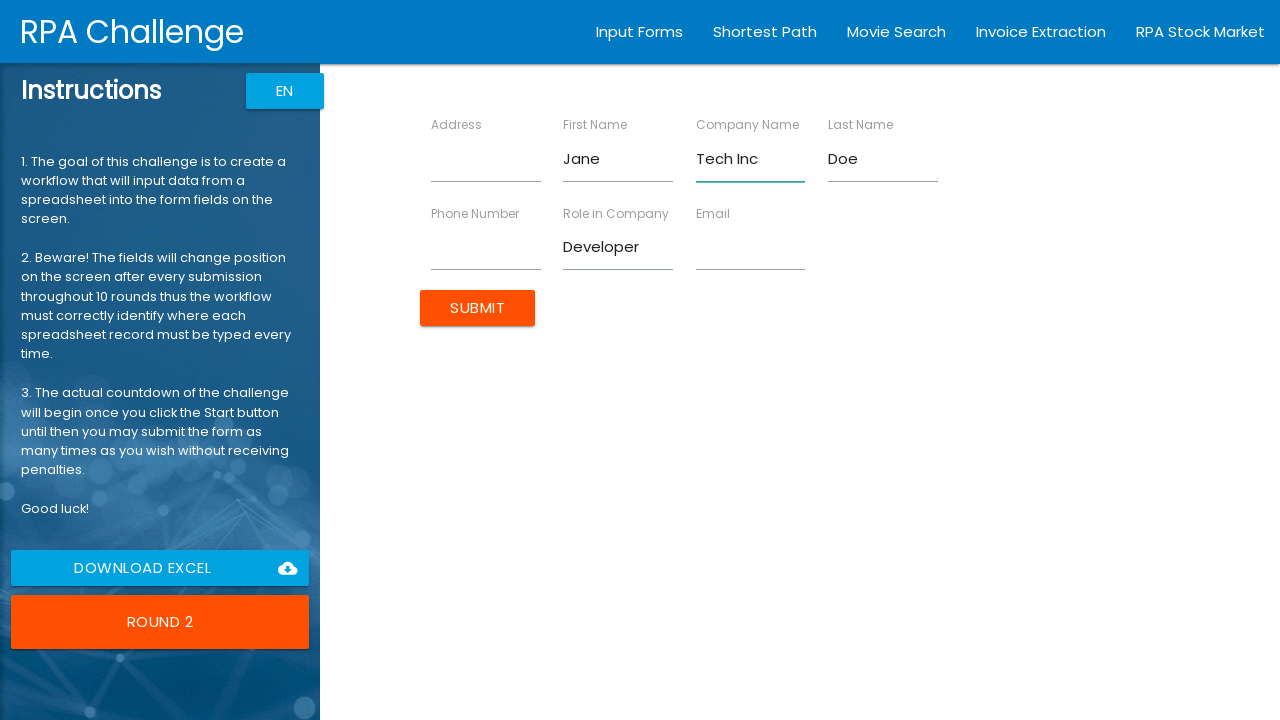

Filled in Address with '456 Oak Ave' for Jane Doe on //rpa1-field[@ng-reflect-dictionary-value="Address"]//input
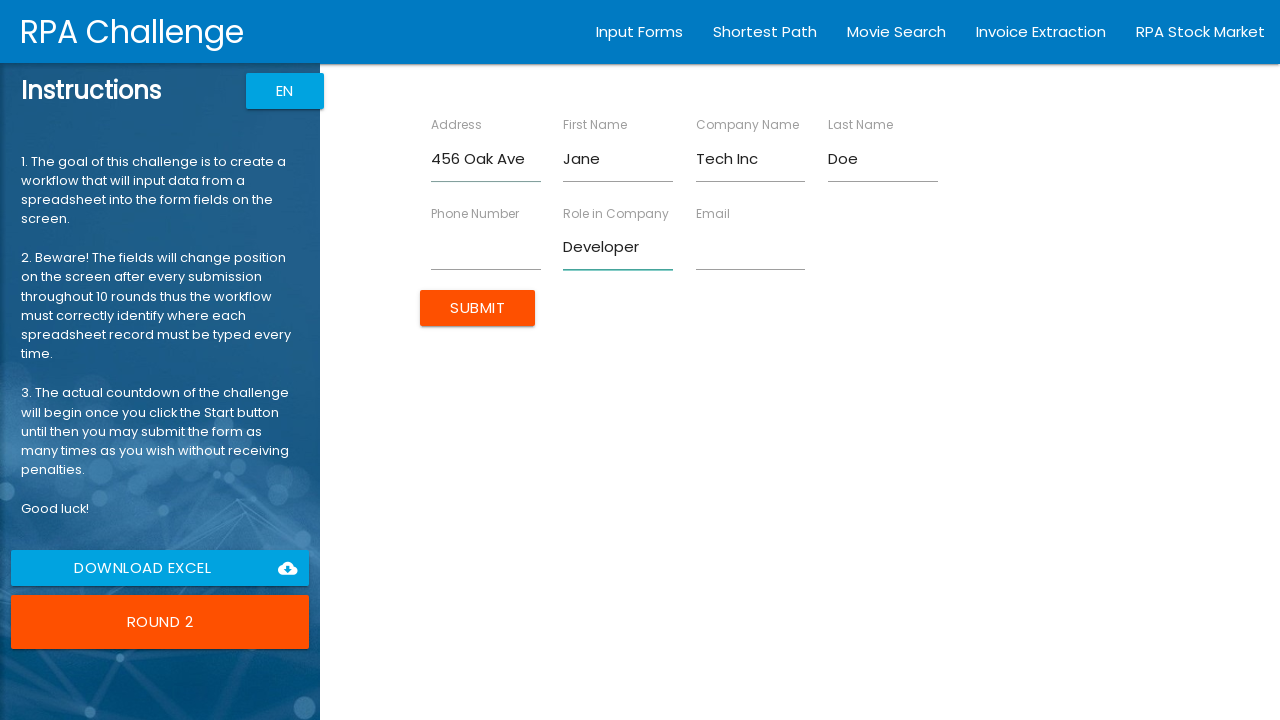

Filled in Email with 'jane.doe@tech.com' for Jane Doe on //rpa1-field[@ng-reflect-dictionary-value="Email"]//input
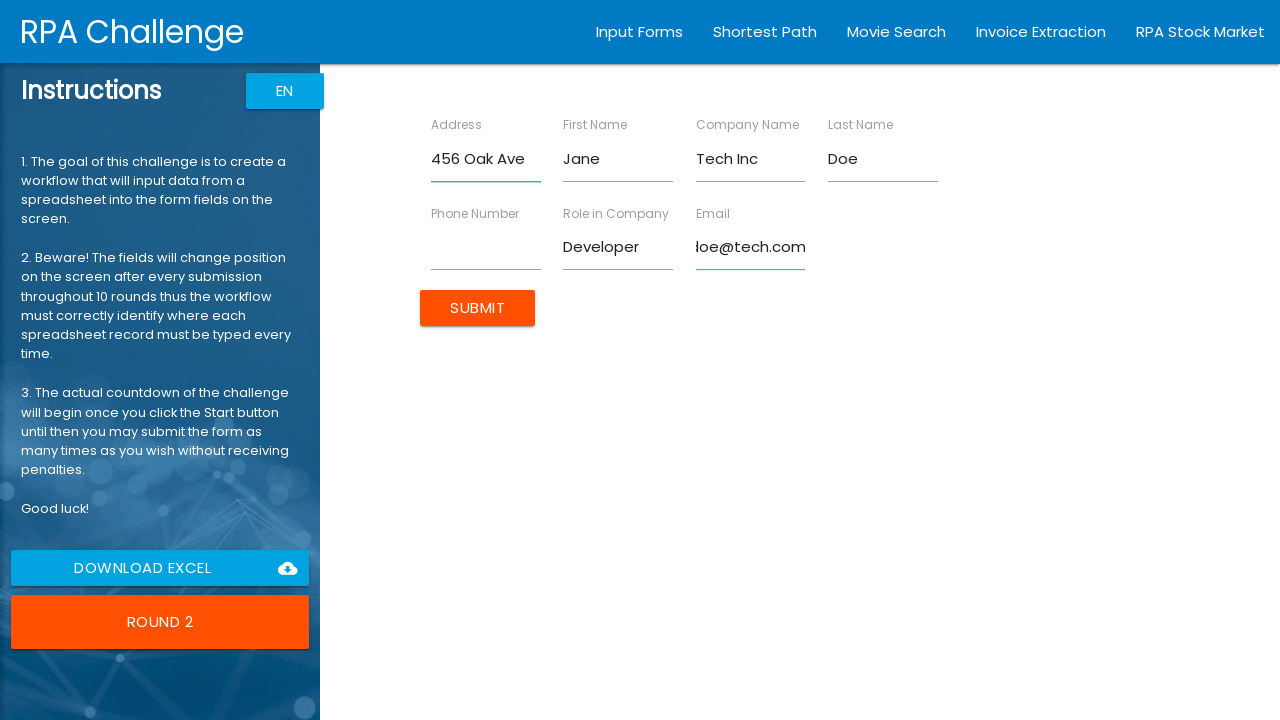

Filled in Phone Number with '5559876543' for Jane Doe on //rpa1-field[@ng-reflect-dictionary-value="Phone Number"]//input
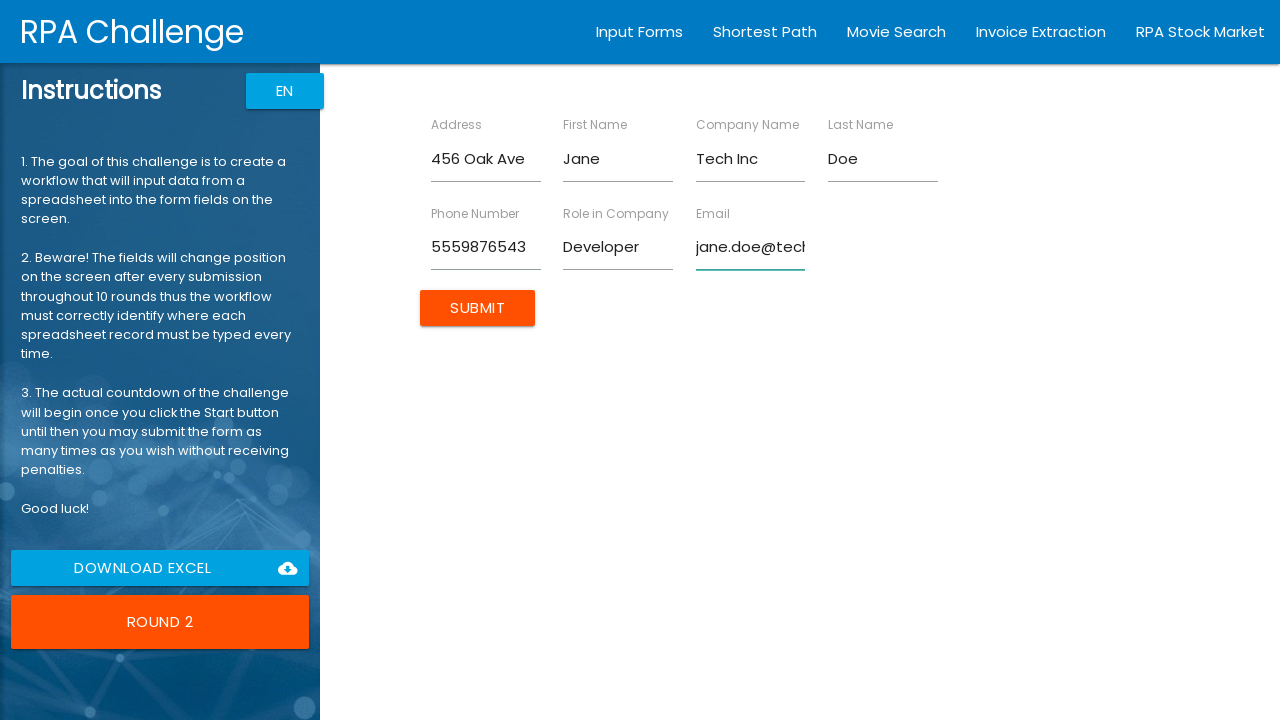

Clicked submit button for Jane Doe at (478, 308) on xpath=//input[@class="btn uiColorButton"]
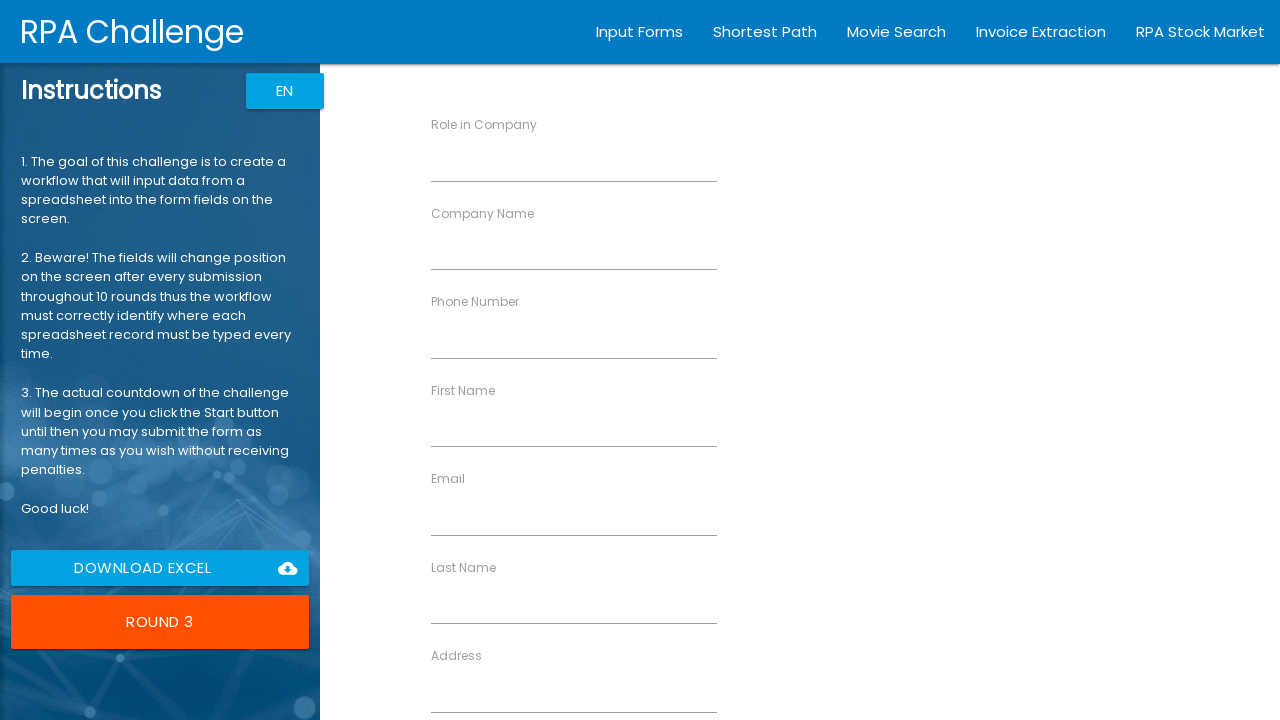

Waited 500ms for form to reset
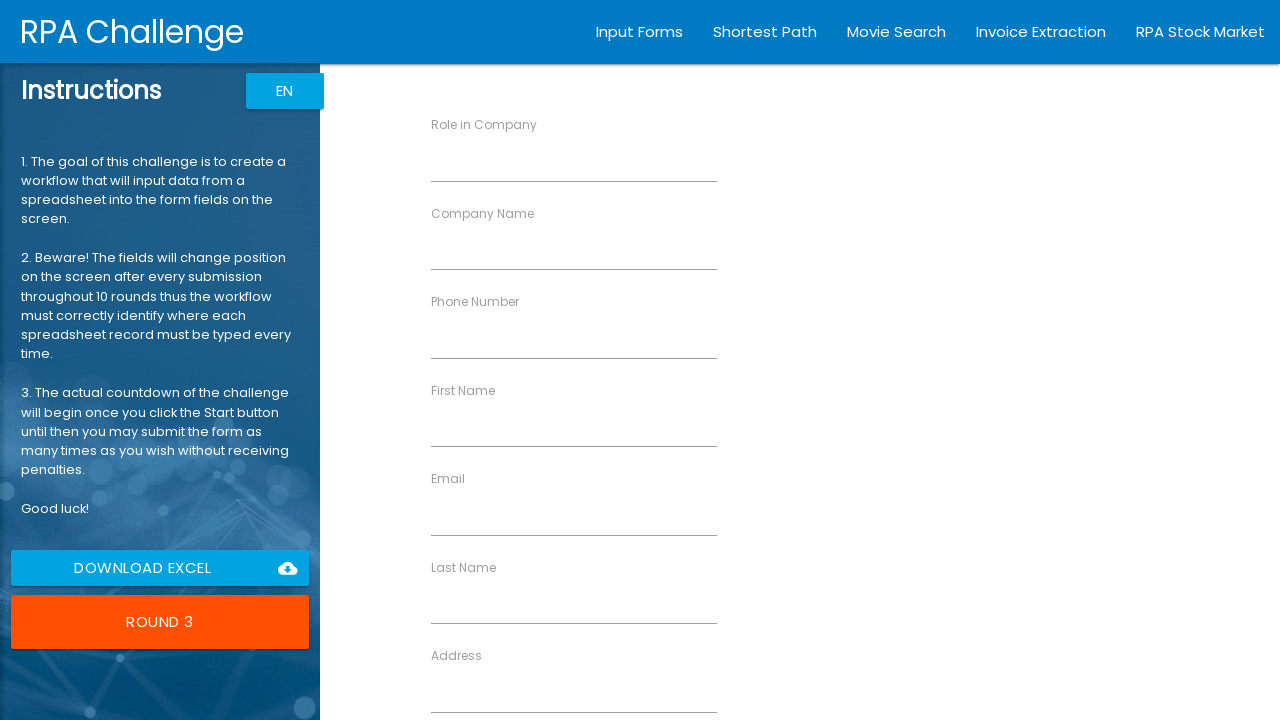

Filled in First Name with 'Robert' for Robert Johnson on //rpa1-field[@ng-reflect-dictionary-value="First Name"]//input
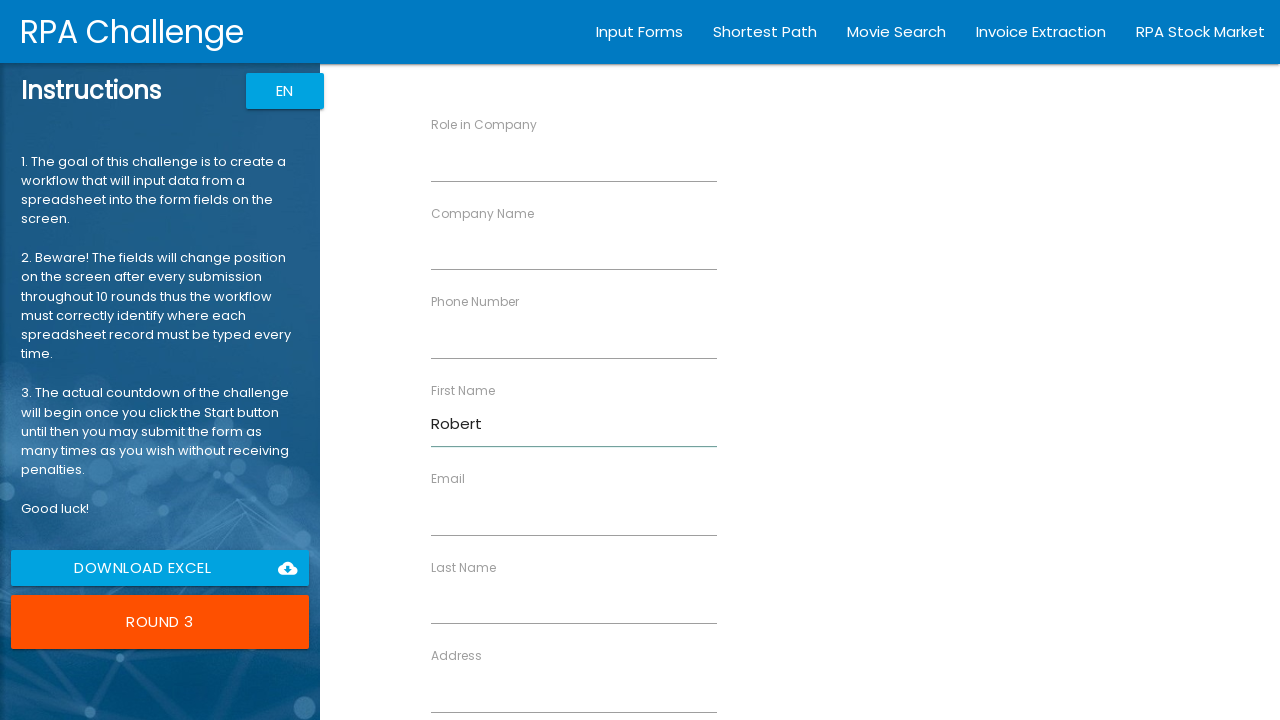

Filled in Last Name with 'Johnson' for Robert Johnson on //rpa1-field[@ng-reflect-dictionary-value="Last Name"]//input
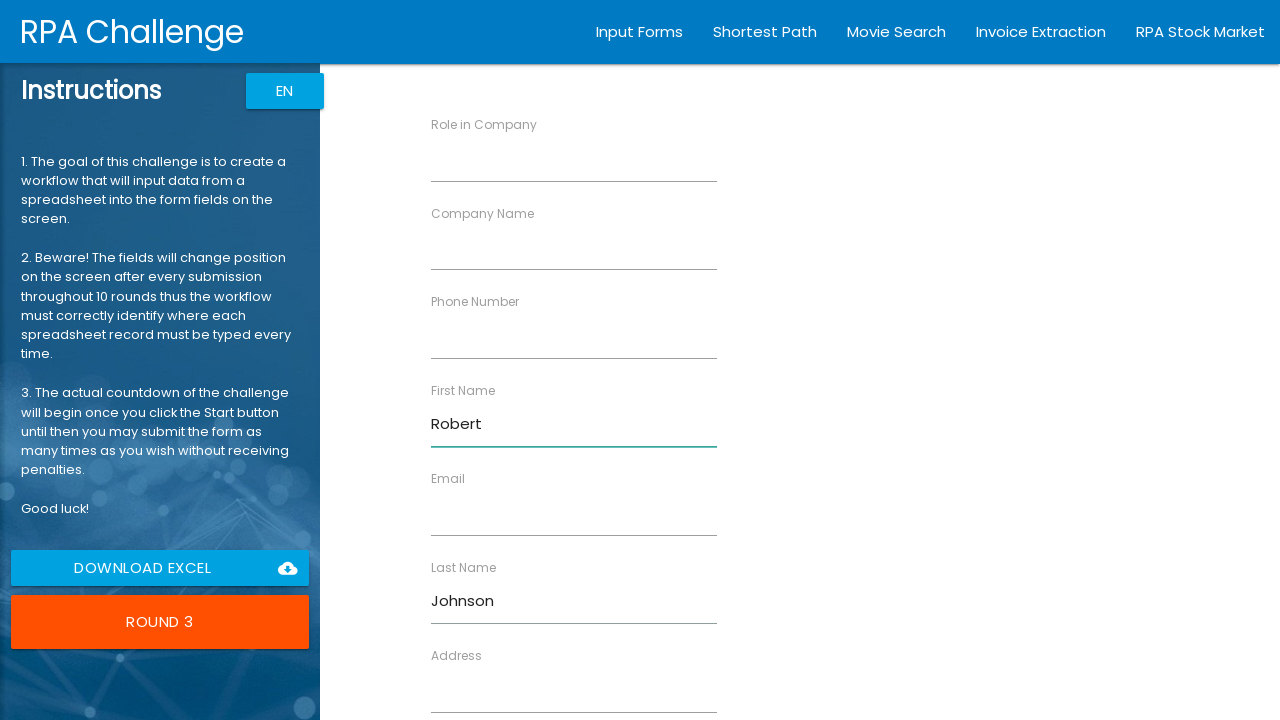

Filled in Company Name with 'Global Ltd' for Robert Johnson on //rpa1-field[@ng-reflect-dictionary-value="Company Name"]//input
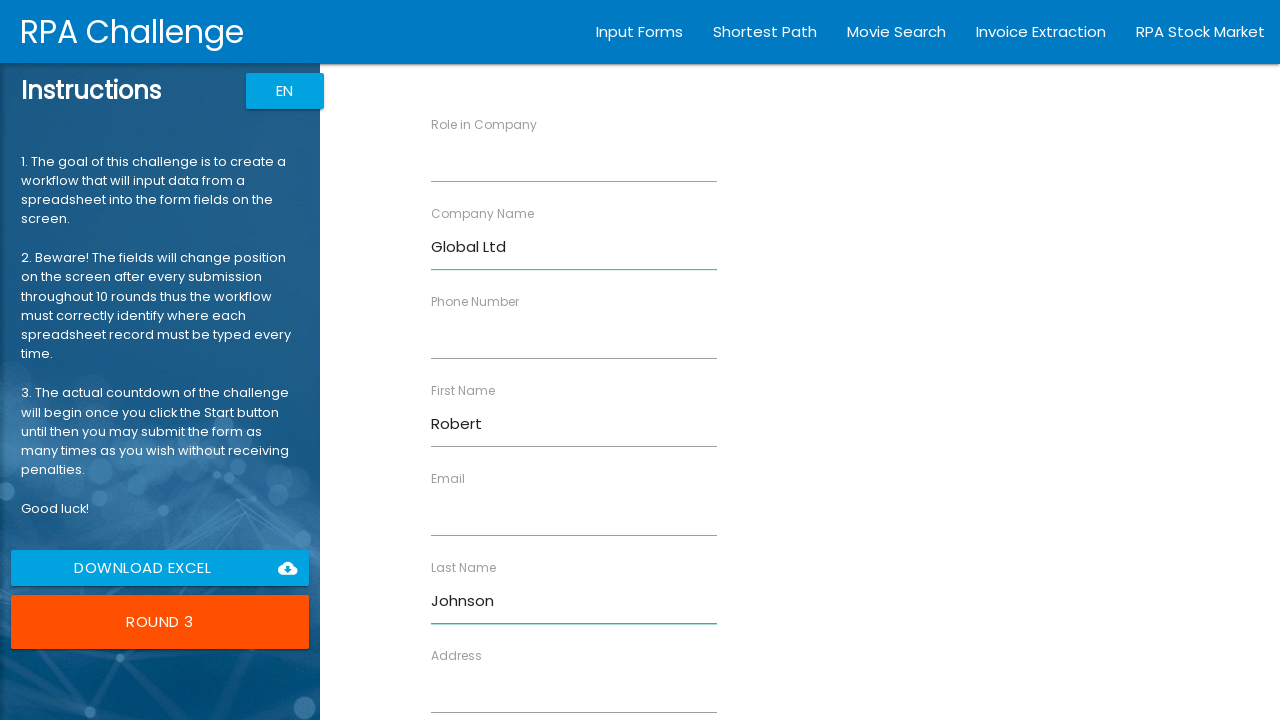

Filled in Role in Company with 'Analyst' for Robert Johnson on //rpa1-field[@ng-reflect-dictionary-value="Role in Company"]//input
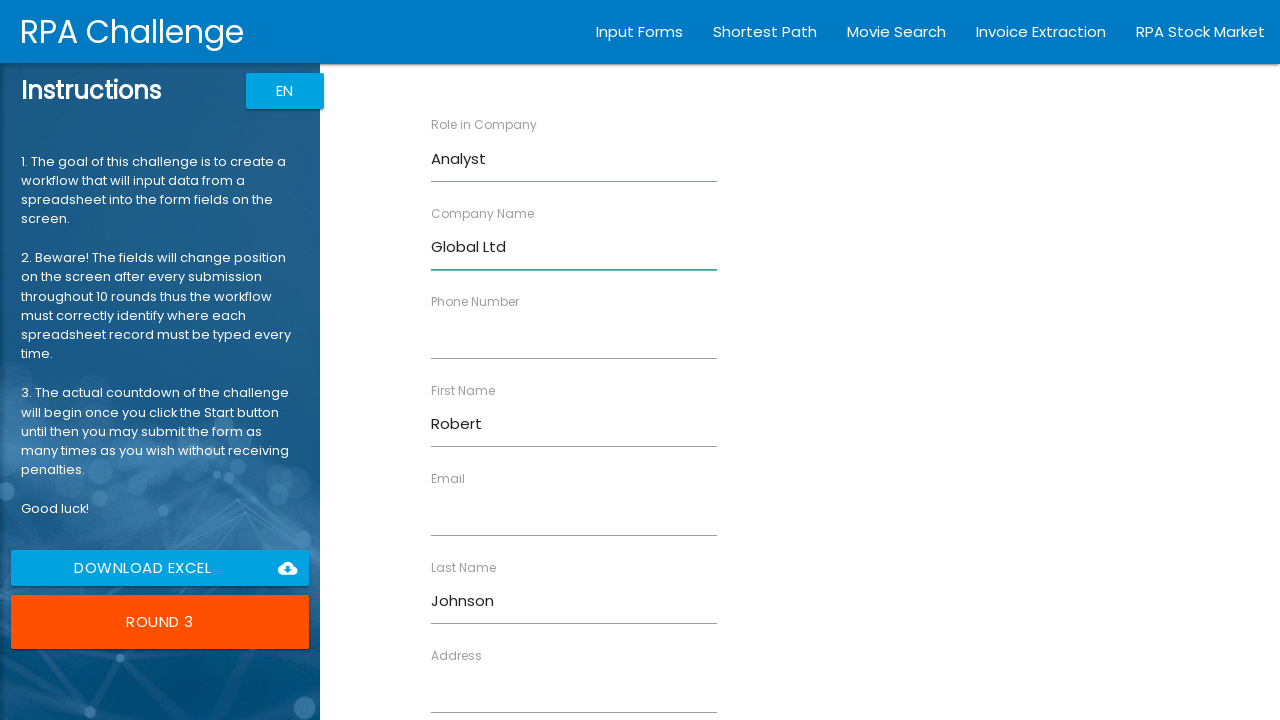

Filled in Address with '789 Pine Rd' for Robert Johnson on //rpa1-field[@ng-reflect-dictionary-value="Address"]//input
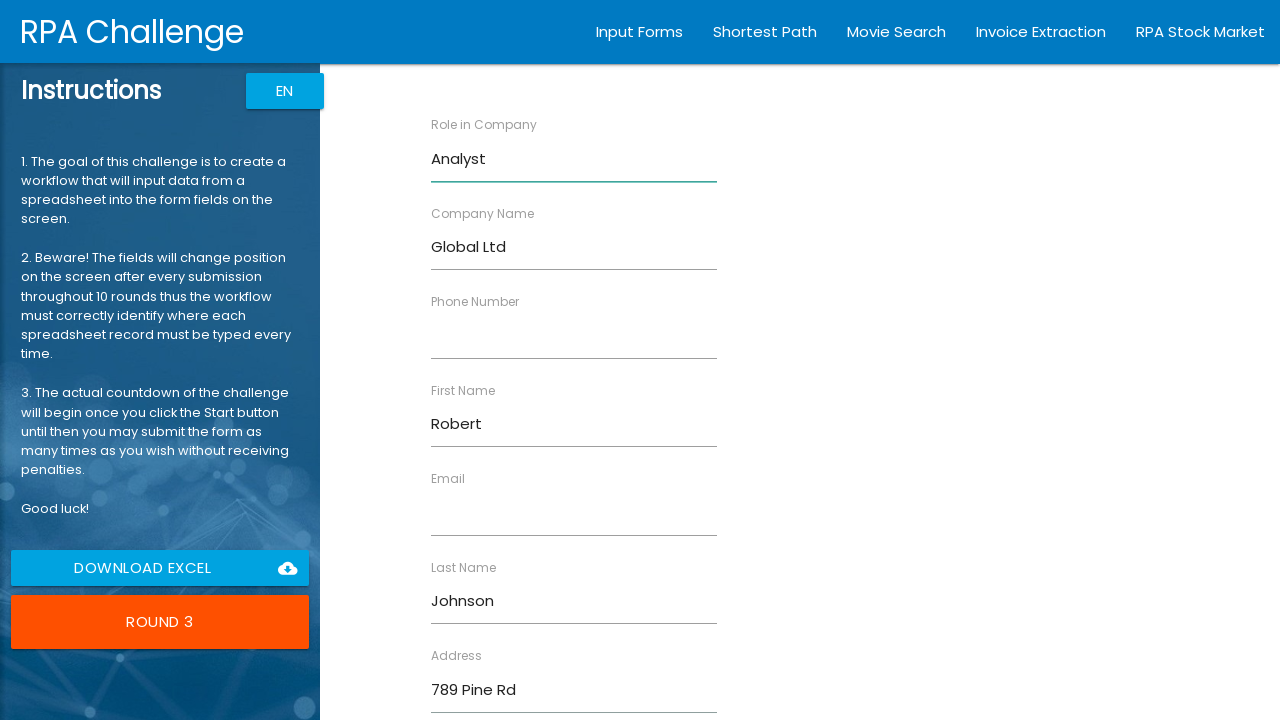

Filled in Email with 'r.johnson@global.com' for Robert Johnson on //rpa1-field[@ng-reflect-dictionary-value="Email"]//input
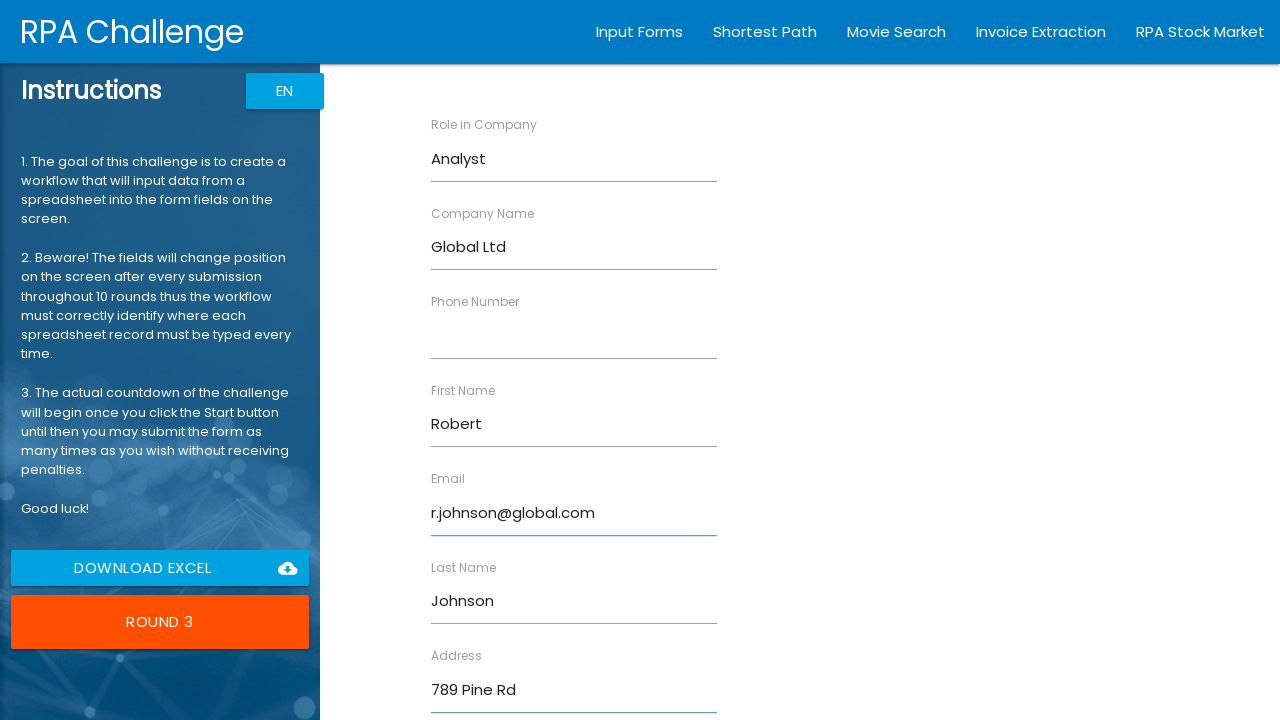

Filled in Phone Number with '5554567890' for Robert Johnson on //rpa1-field[@ng-reflect-dictionary-value="Phone Number"]//input
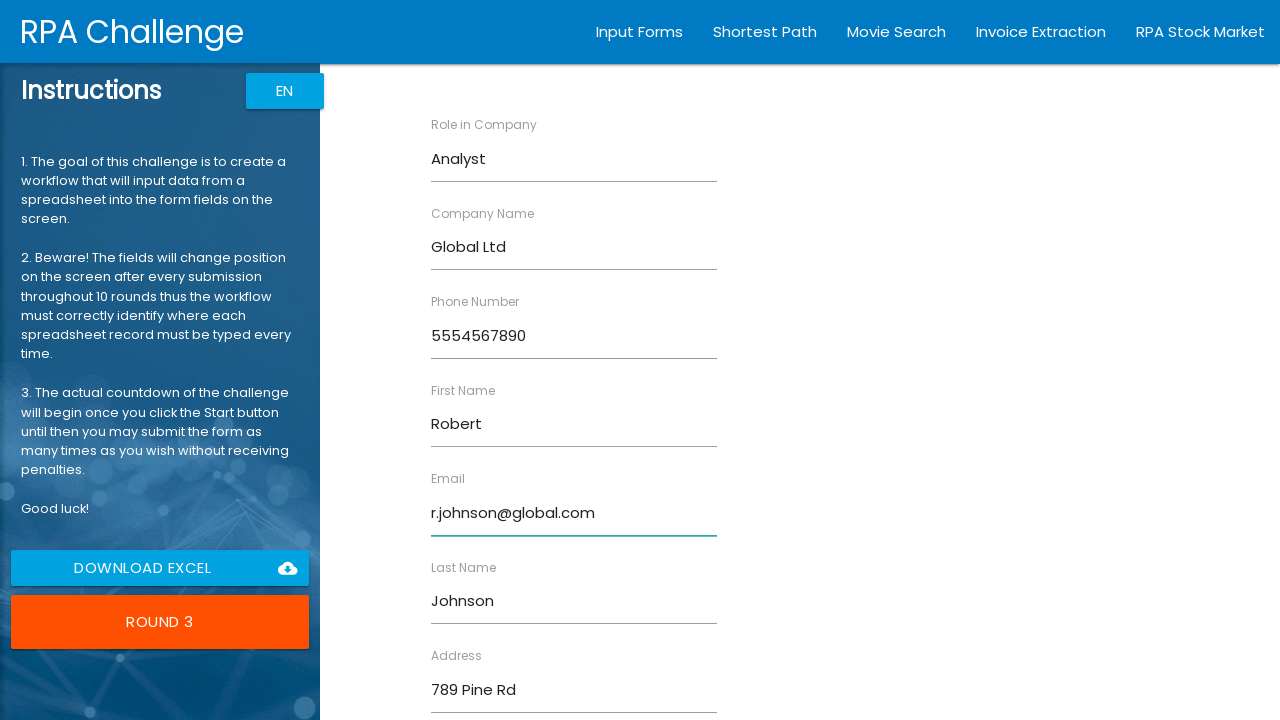

Clicked submit button for Robert Johnson at (478, 688) on xpath=//input[@class="btn uiColorButton"]
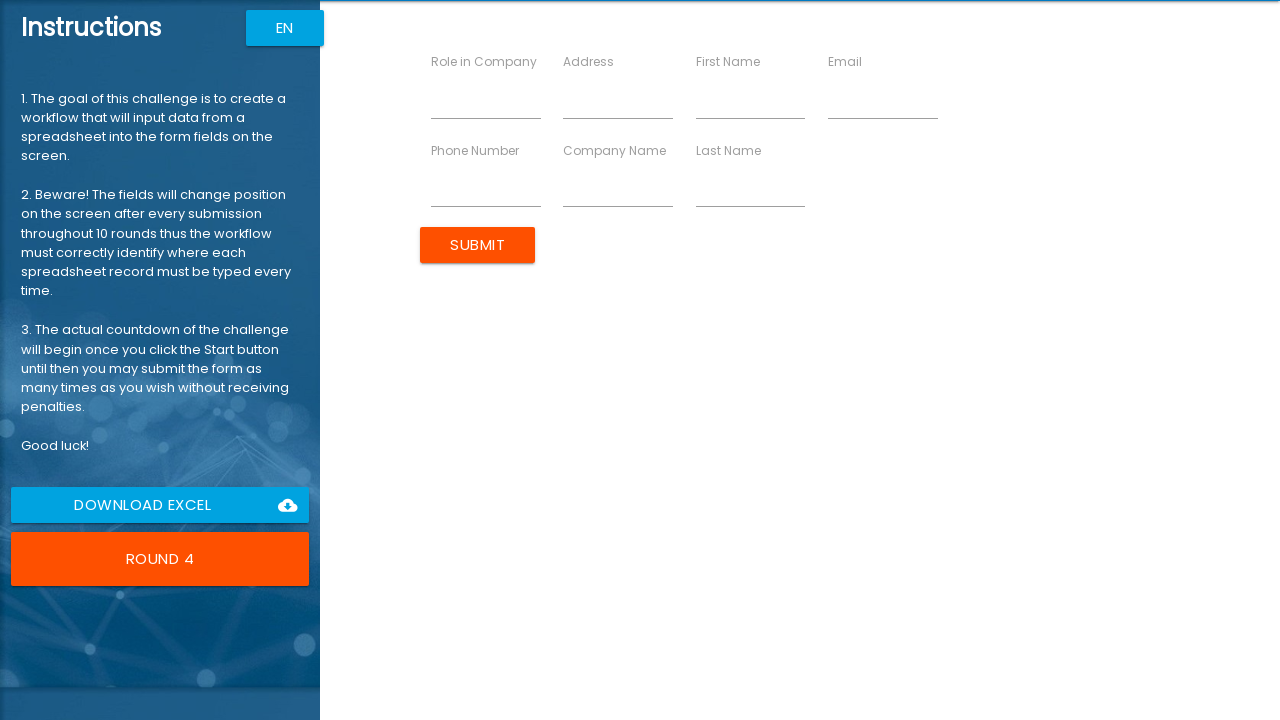

Waited 500ms for form to reset
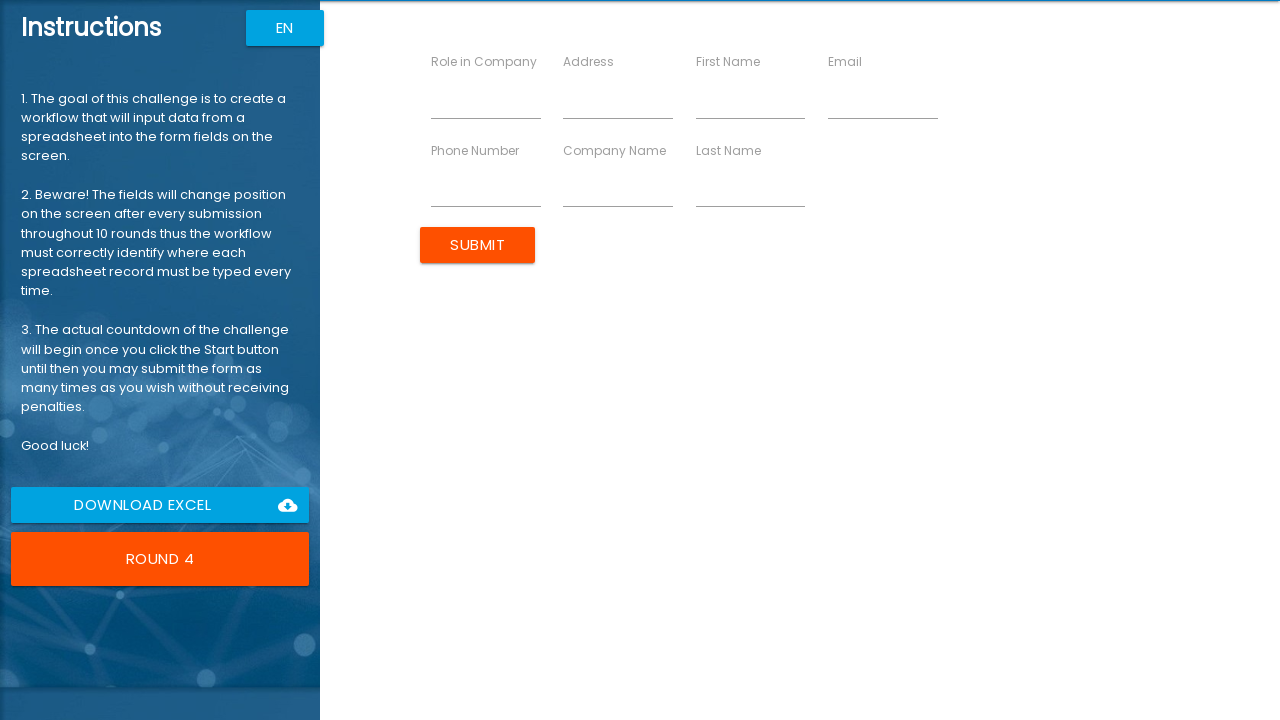

Filled in First Name with 'Emily' for Emily Williams on //rpa1-field[@ng-reflect-dictionary-value="First Name"]//input
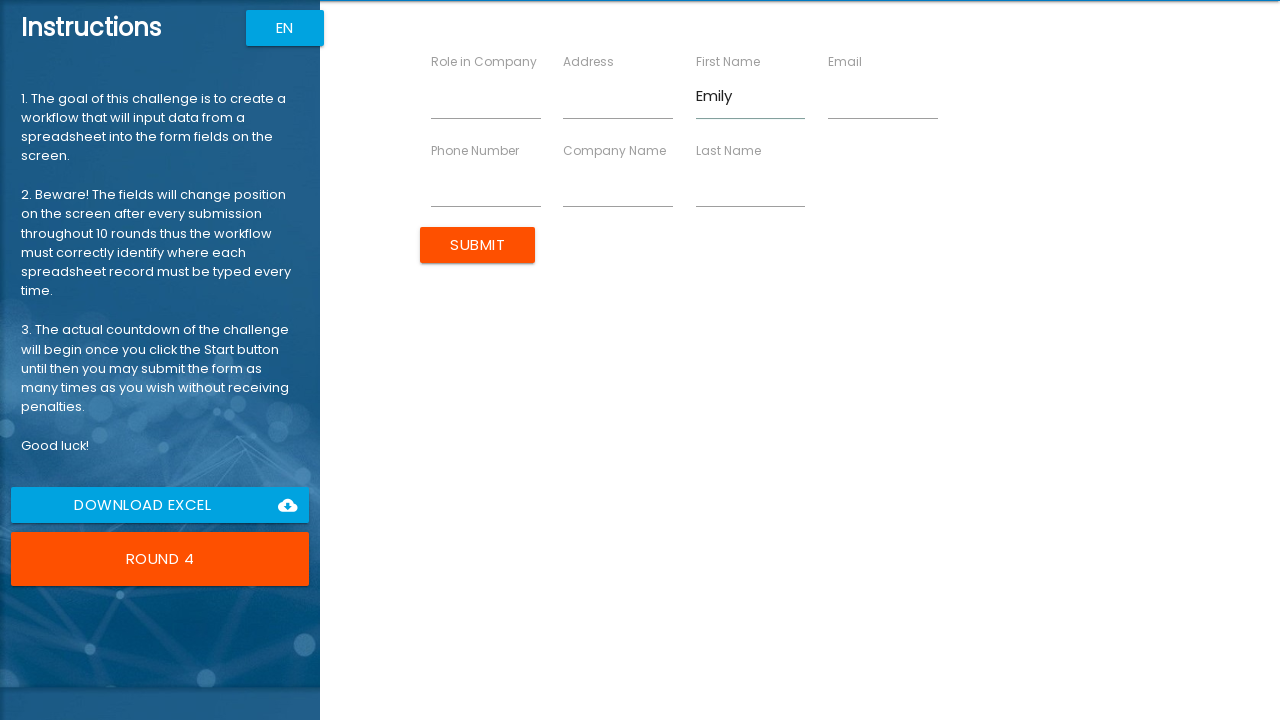

Filled in Last Name with 'Williams' for Emily Williams on //rpa1-field[@ng-reflect-dictionary-value="Last Name"]//input
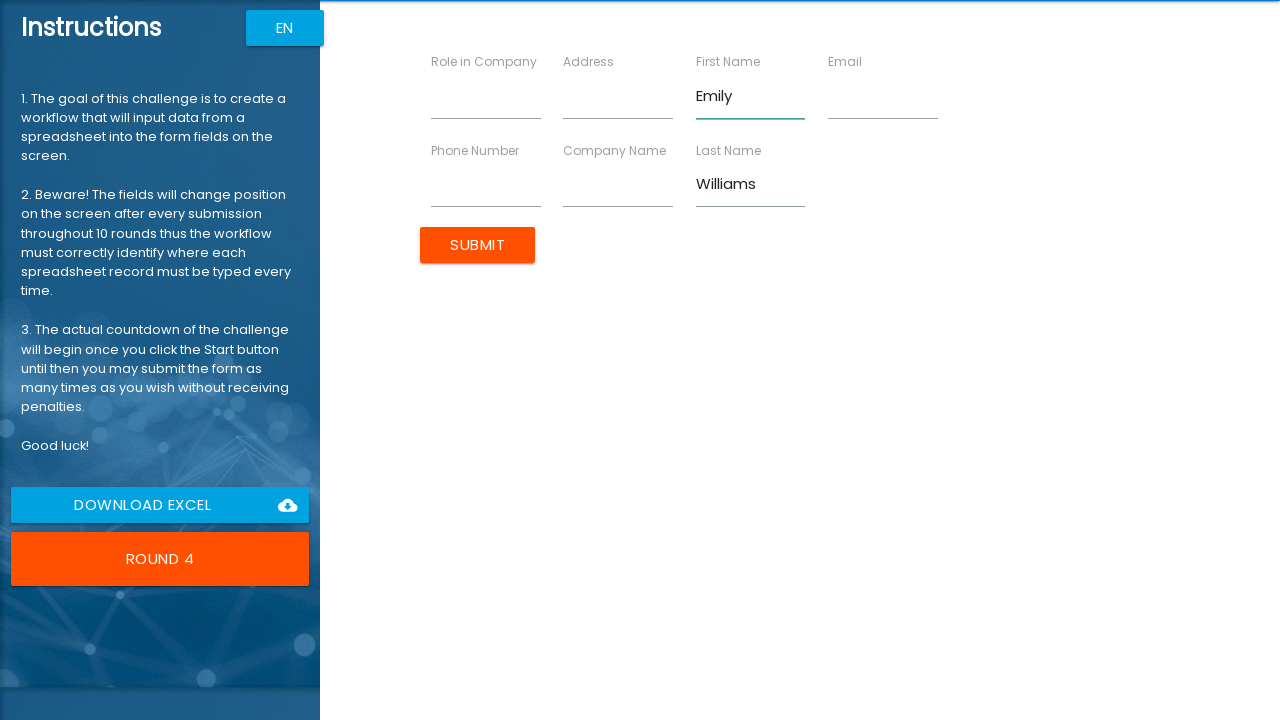

Filled in Company Name with 'Data Systems' for Emily Williams on //rpa1-field[@ng-reflect-dictionary-value="Company Name"]//input
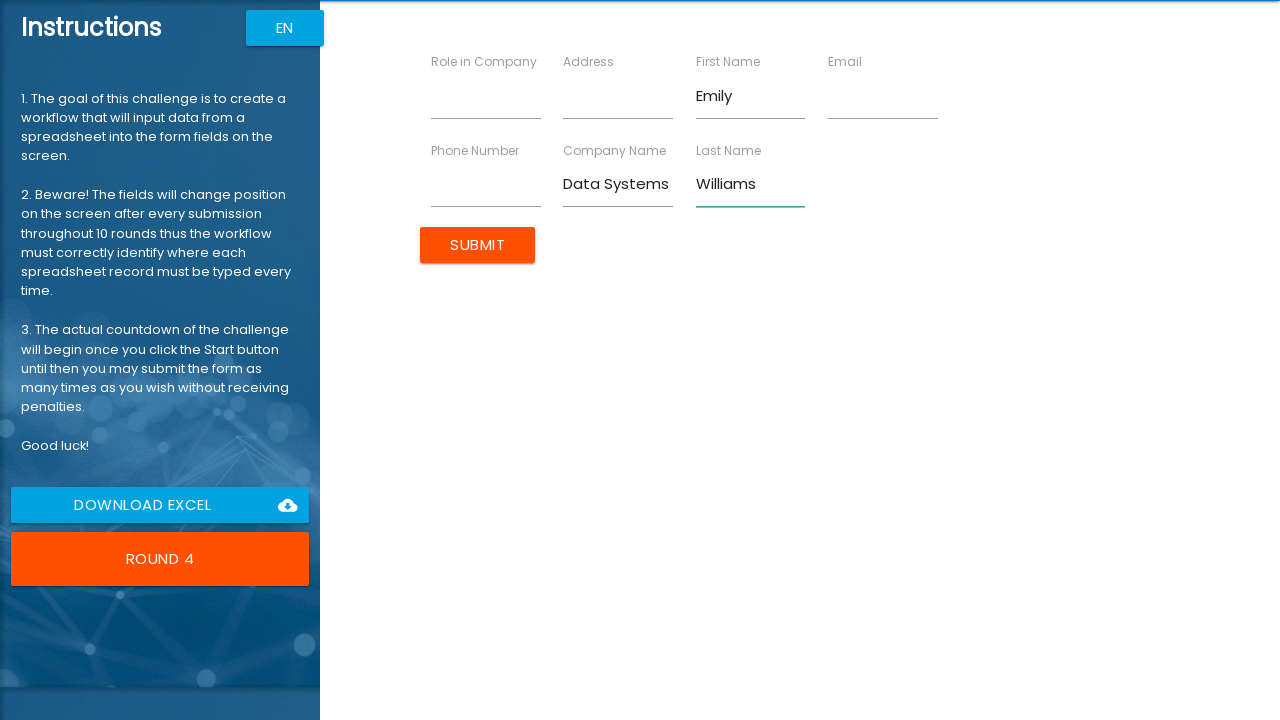

Filled in Role in Company with 'Director' for Emily Williams on //rpa1-field[@ng-reflect-dictionary-value="Role in Company"]//input
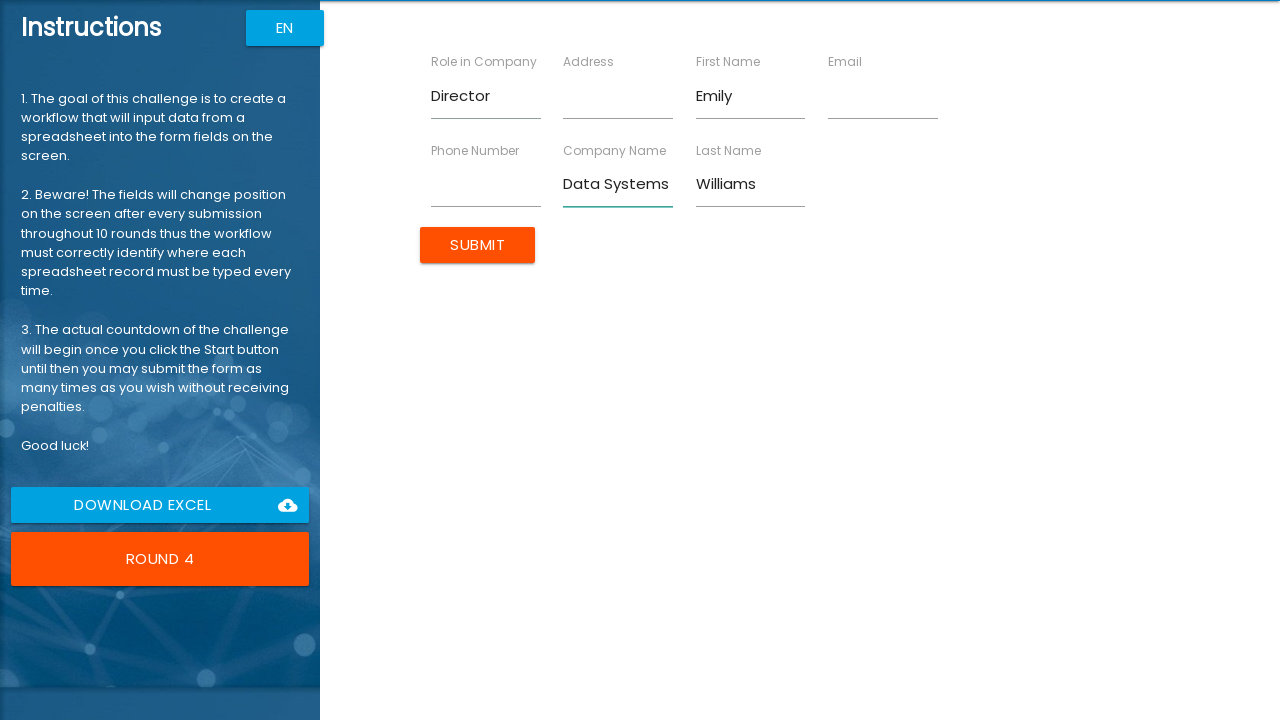

Filled in Address with '321 Elm Blvd' for Emily Williams on //rpa1-field[@ng-reflect-dictionary-value="Address"]//input
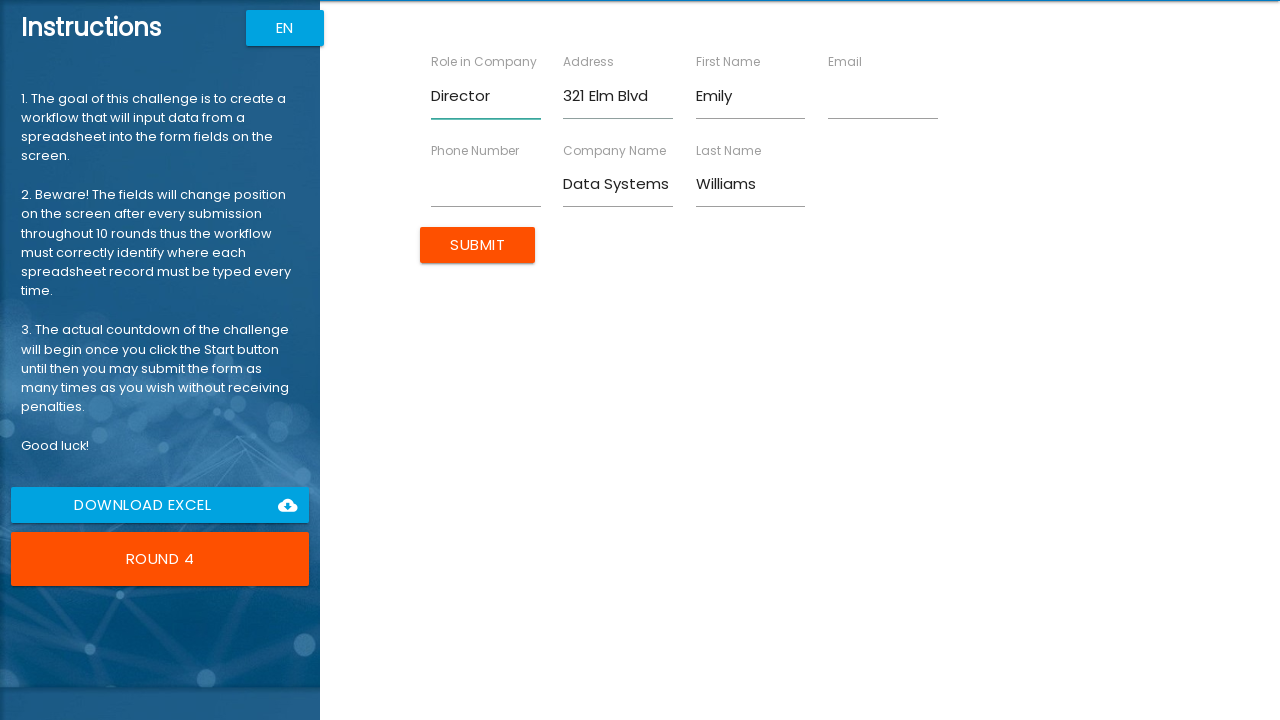

Filled in Email with 'emily.w@datasys.com' for Emily Williams on //rpa1-field[@ng-reflect-dictionary-value="Email"]//input
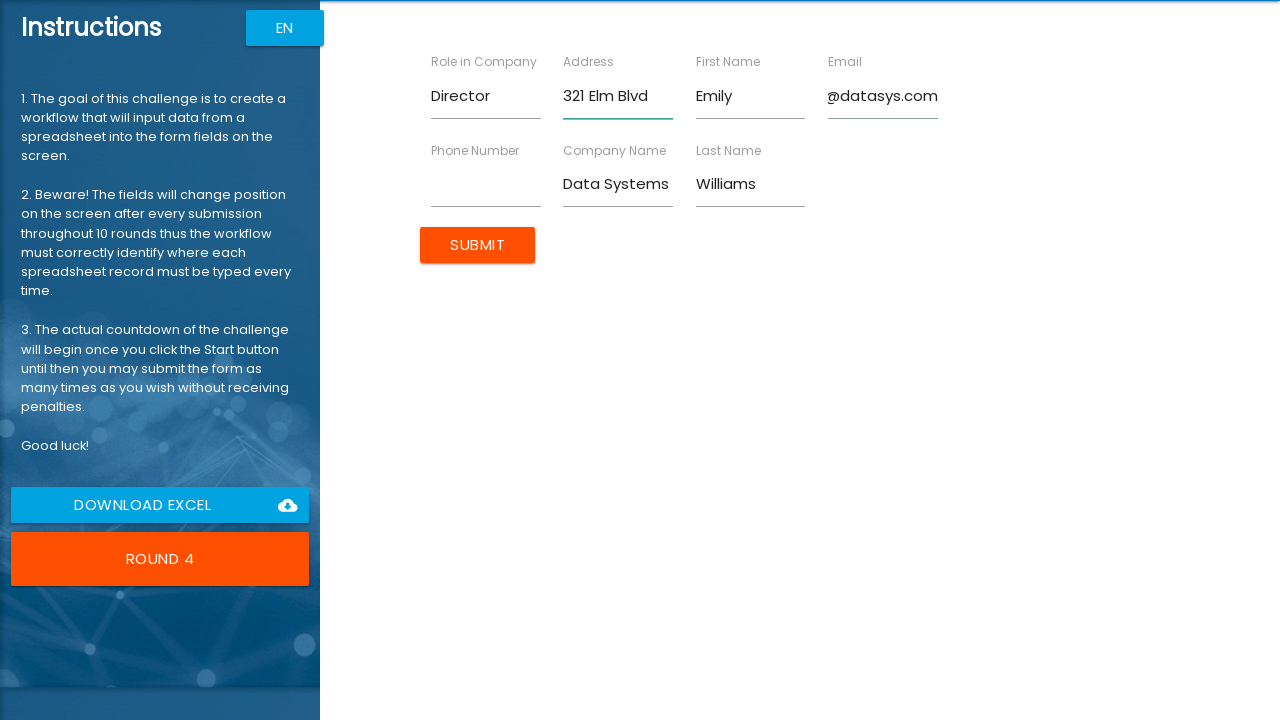

Filled in Phone Number with '5557891234' for Emily Williams on //rpa1-field[@ng-reflect-dictionary-value="Phone Number"]//input
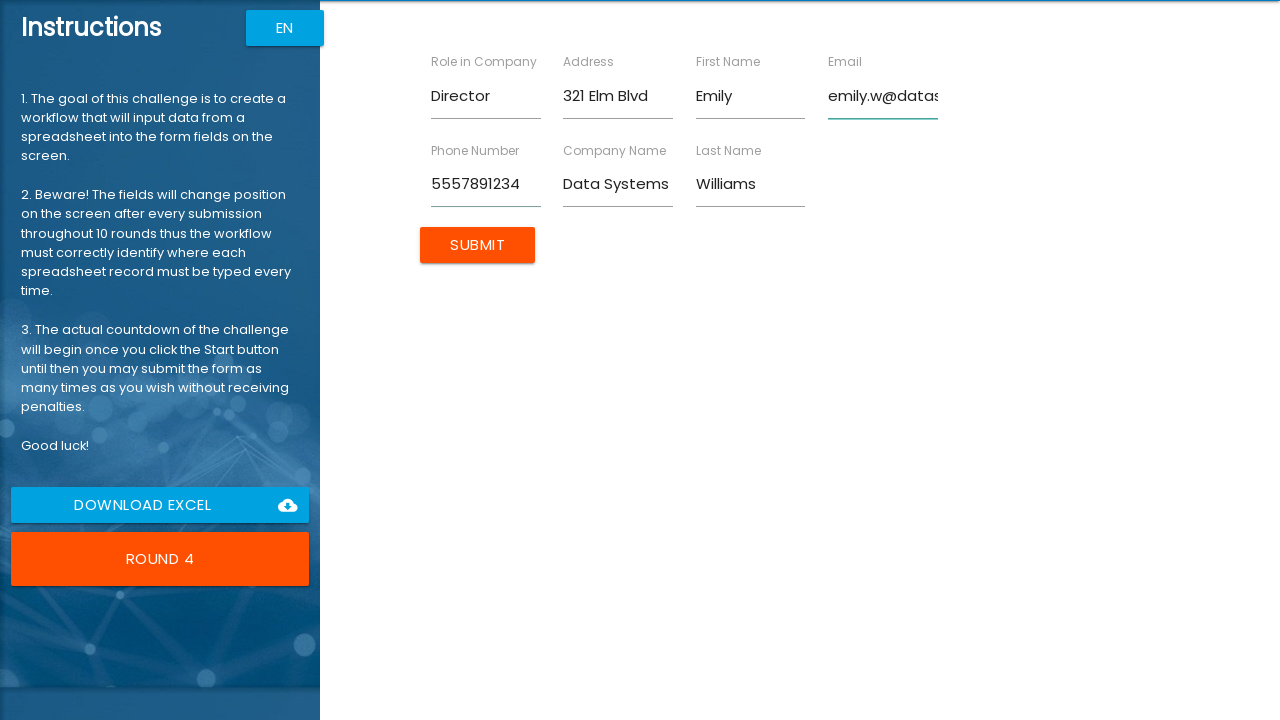

Clicked submit button for Emily Williams at (478, 245) on xpath=//input[@class="btn uiColorButton"]
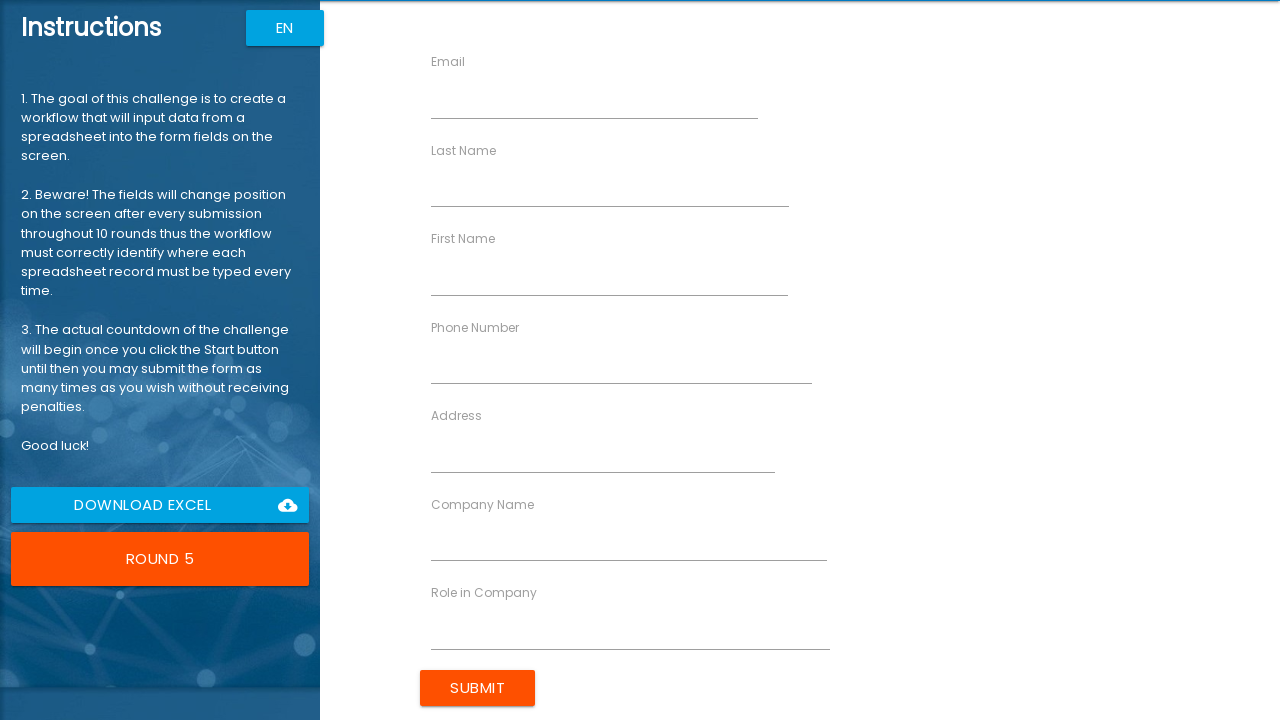

Waited 500ms for form to reset
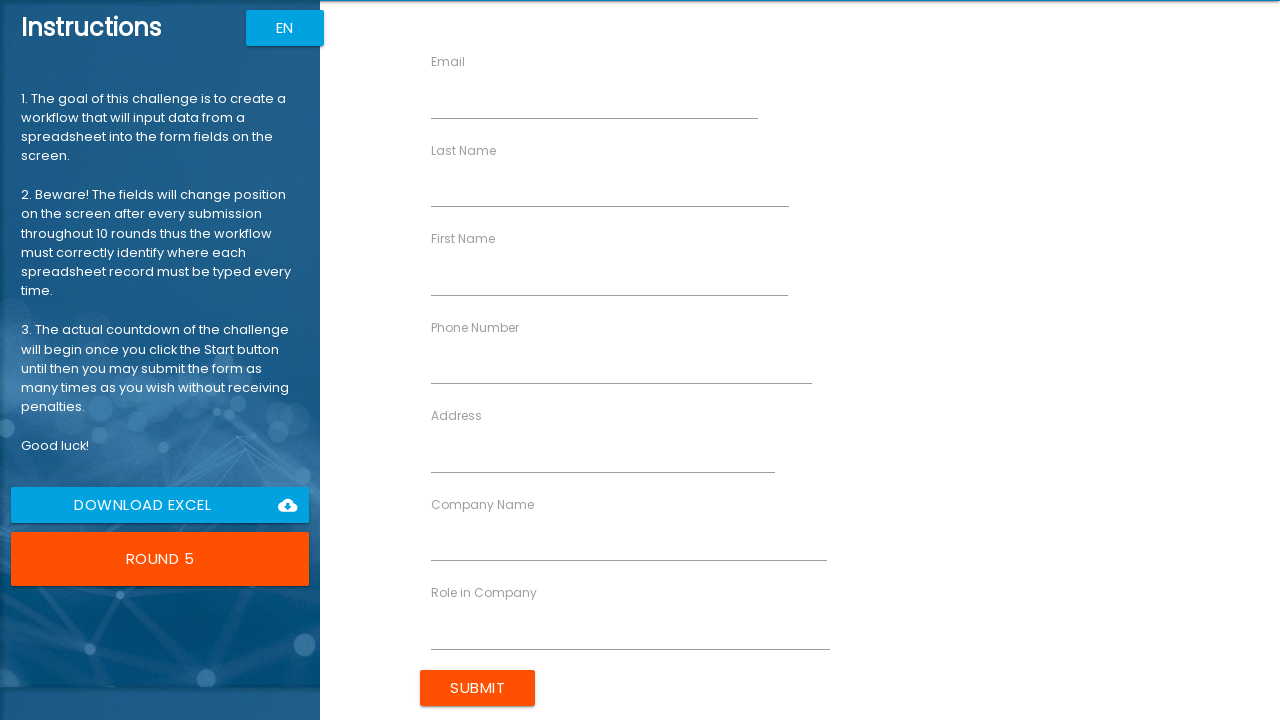

Filled in First Name with 'Michael' for Michael Brown on //rpa1-field[@ng-reflect-dictionary-value="First Name"]//input
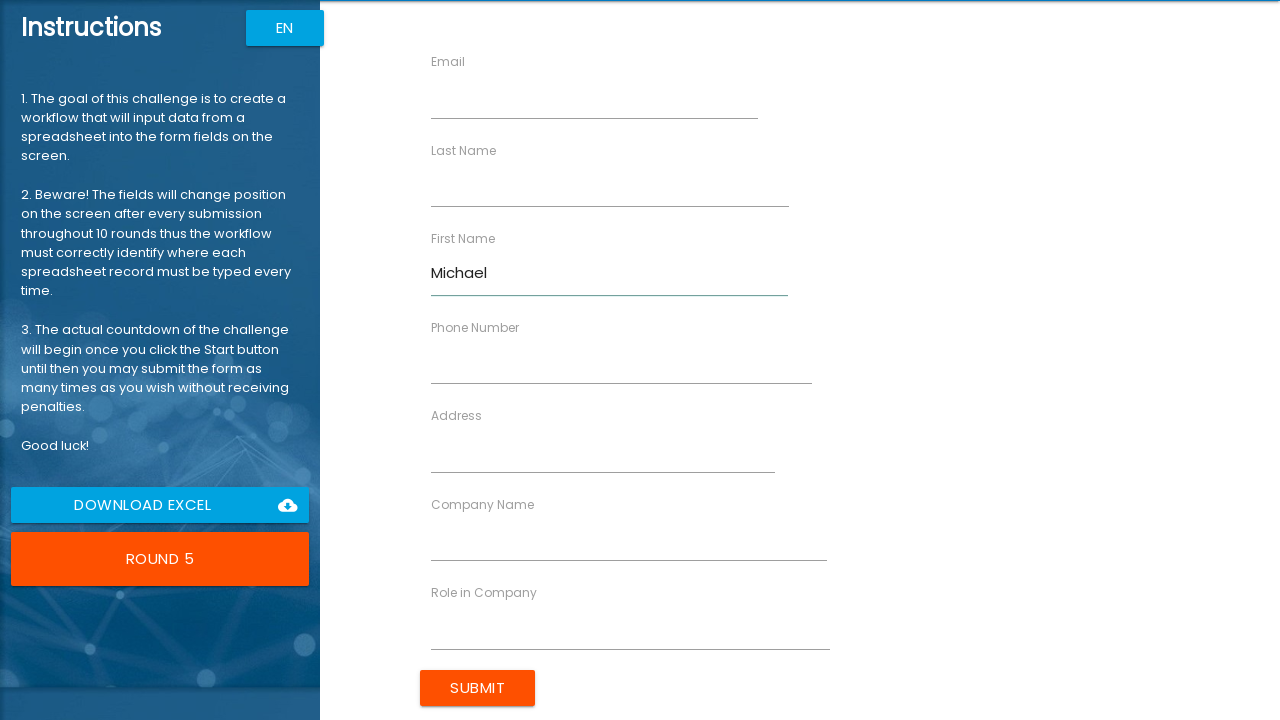

Filled in Last Name with 'Brown' for Michael Brown on //rpa1-field[@ng-reflect-dictionary-value="Last Name"]//input
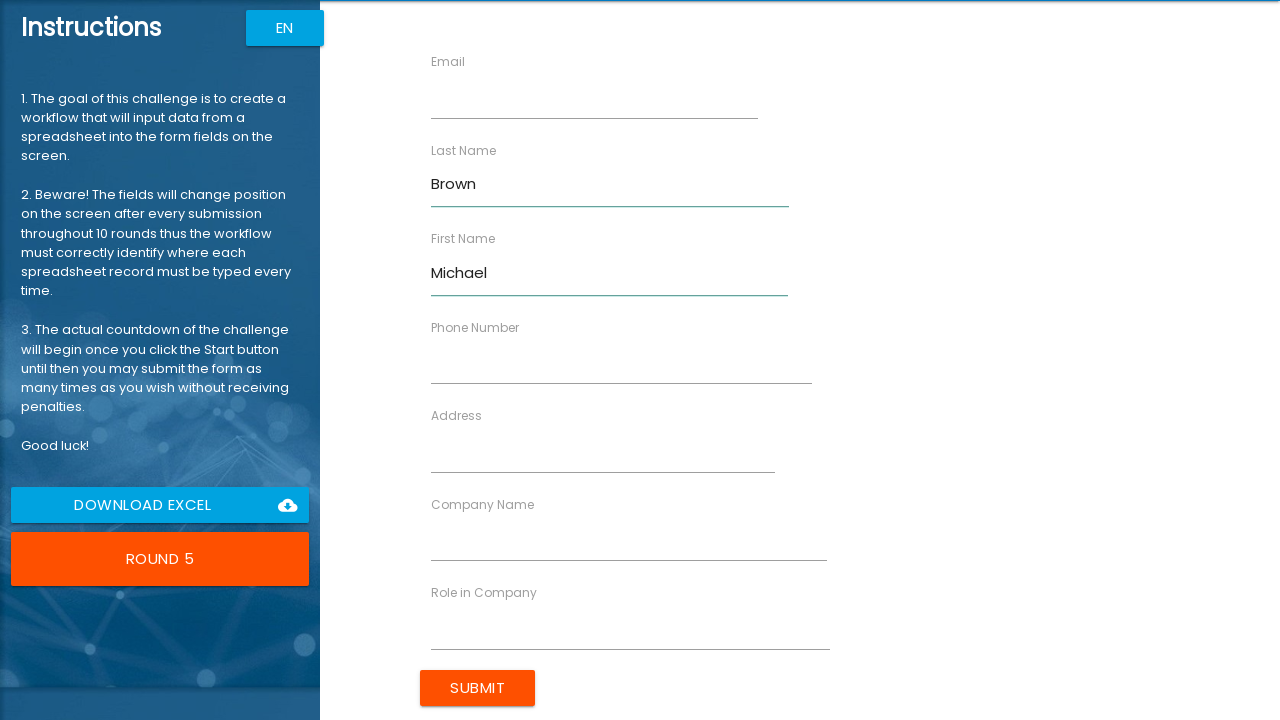

Filled in Company Name with 'Innovation Co' for Michael Brown on //rpa1-field[@ng-reflect-dictionary-value="Company Name"]//input
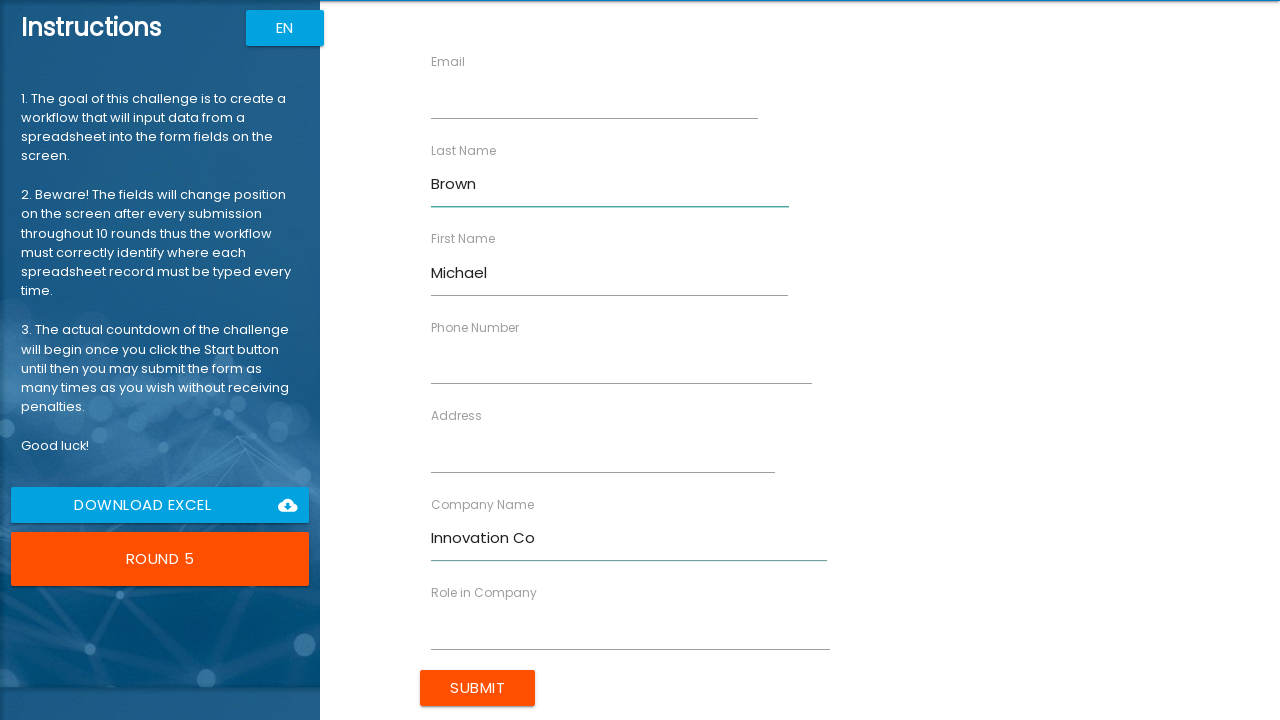

Filled in Role in Company with 'Engineer' for Michael Brown on //rpa1-field[@ng-reflect-dictionary-value="Role in Company"]//input
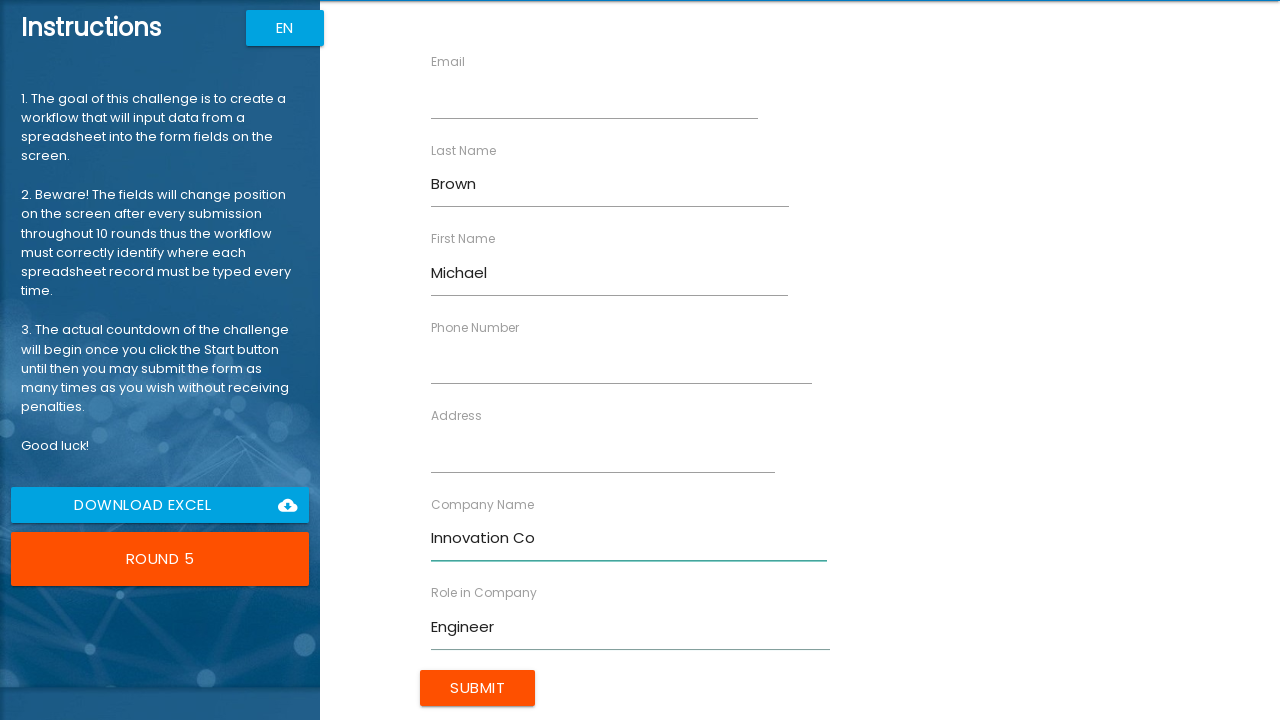

Filled in Address with '654 Cedar Ln' for Michael Brown on //rpa1-field[@ng-reflect-dictionary-value="Address"]//input
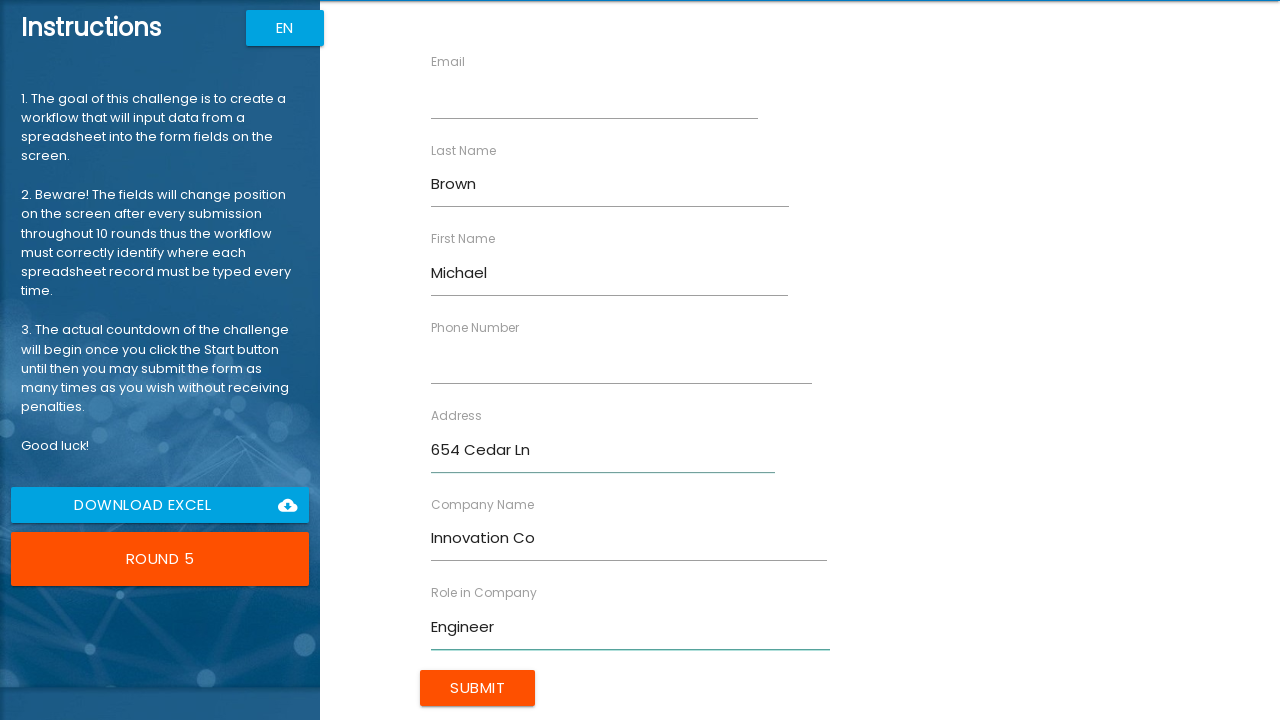

Filled in Email with 'm.brown@innov.com' for Michael Brown on //rpa1-field[@ng-reflect-dictionary-value="Email"]//input
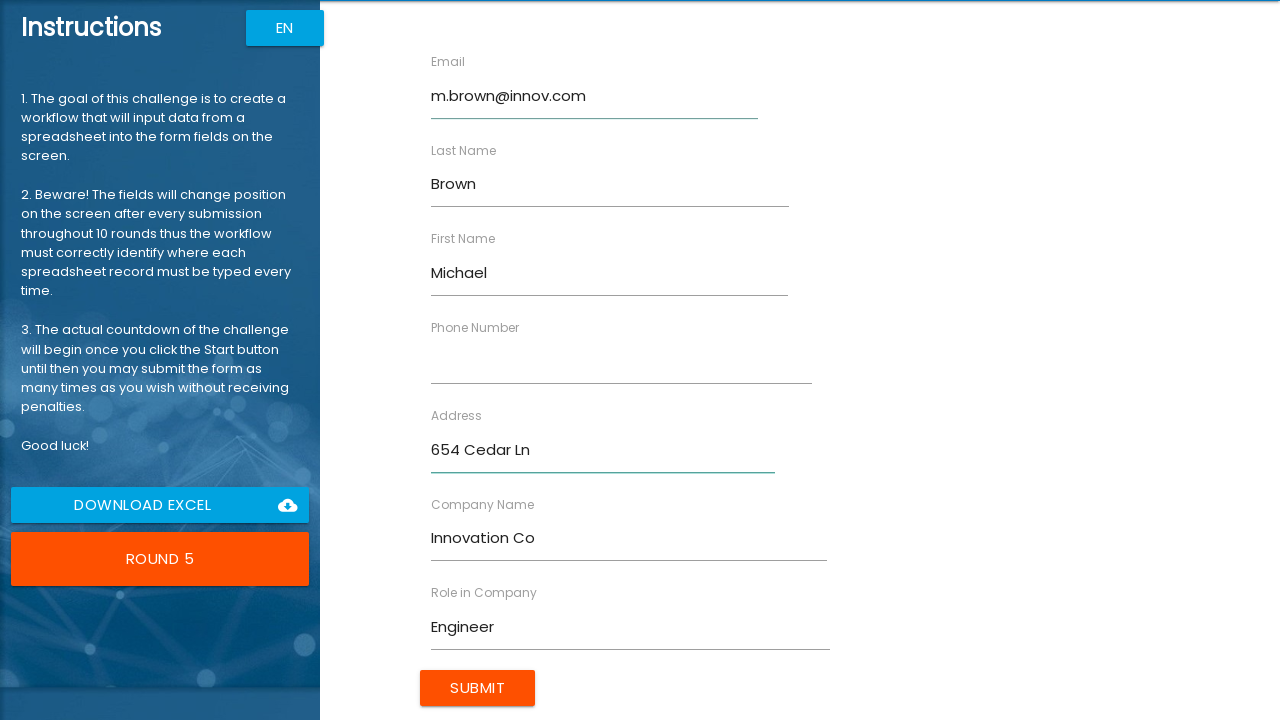

Filled in Phone Number with '5552345678' for Michael Brown on //rpa1-field[@ng-reflect-dictionary-value="Phone Number"]//input
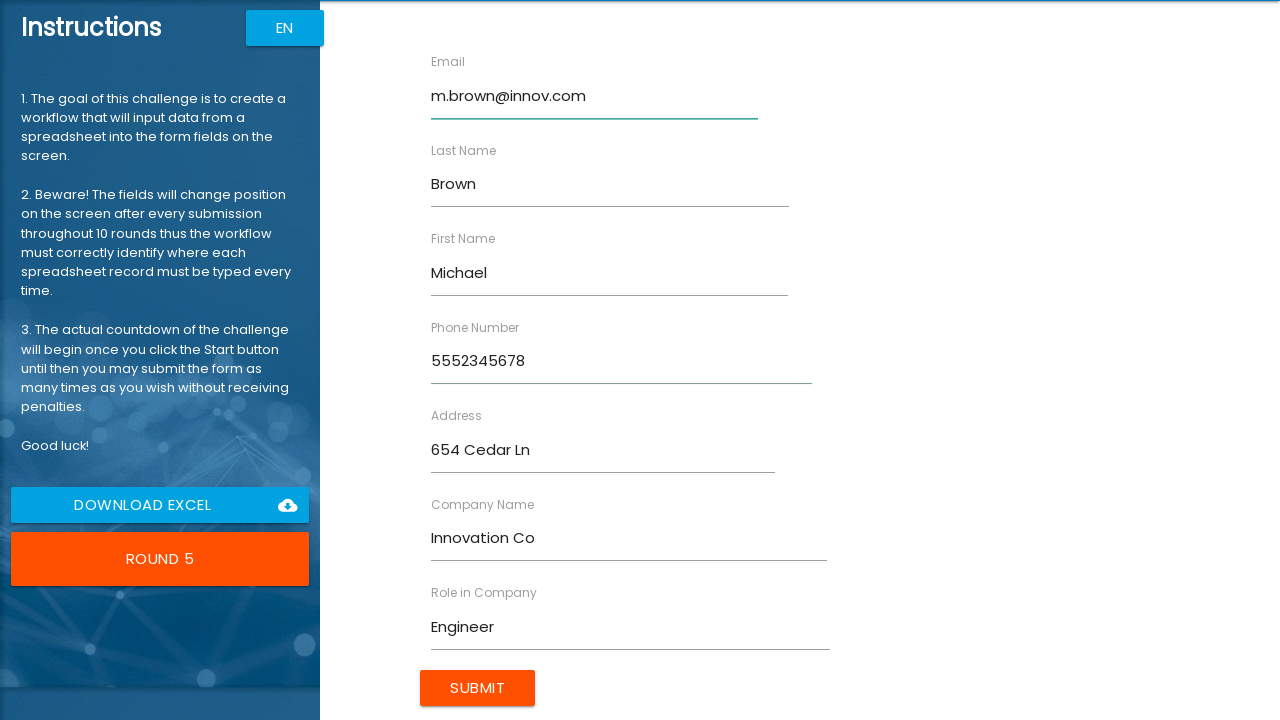

Clicked submit button for Michael Brown at (478, 688) on xpath=//input[@class="btn uiColorButton"]
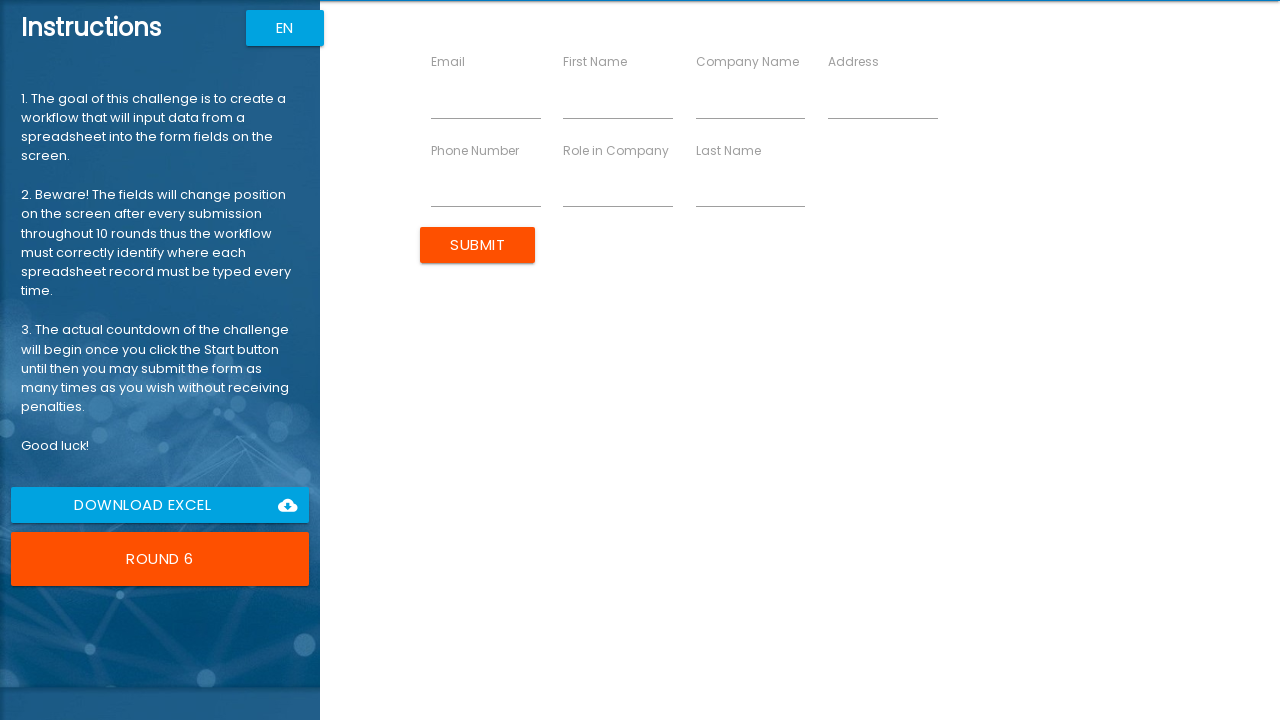

Waited 500ms for form to reset
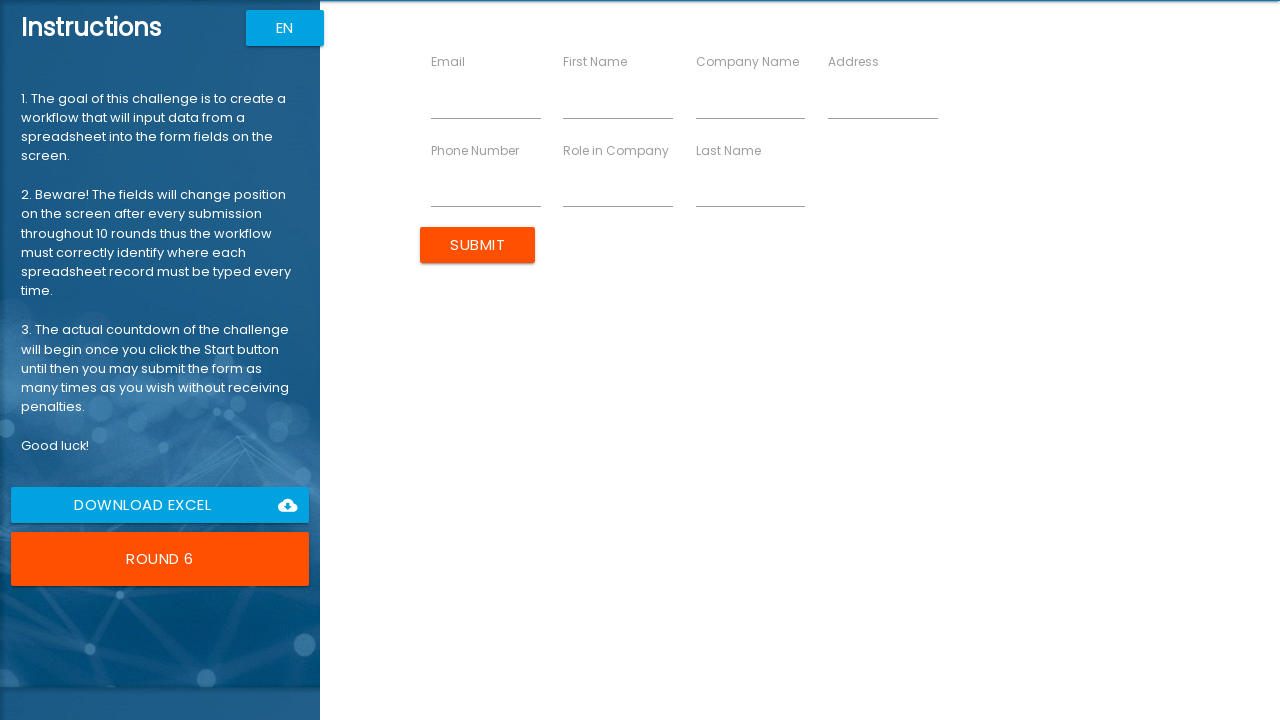

Filled in First Name with 'Sarah' for Sarah Davis on //rpa1-field[@ng-reflect-dictionary-value="First Name"]//input
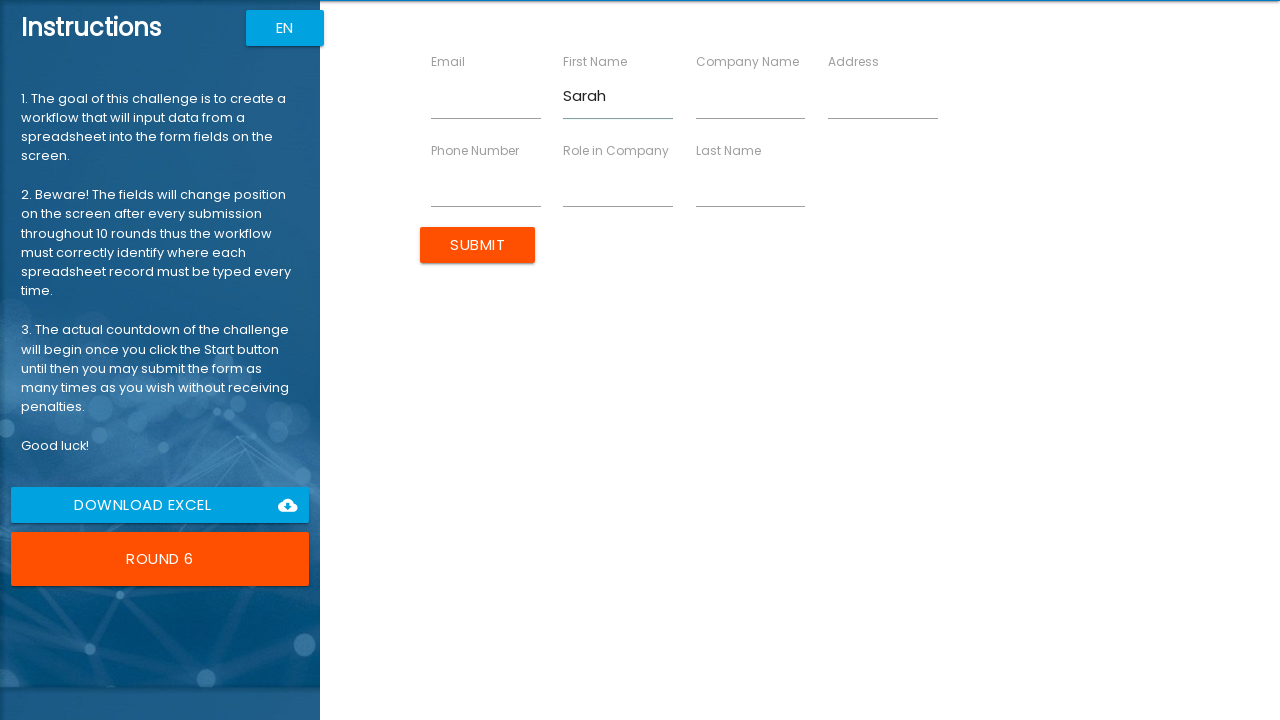

Filled in Last Name with 'Davis' for Sarah Davis on //rpa1-field[@ng-reflect-dictionary-value="Last Name"]//input
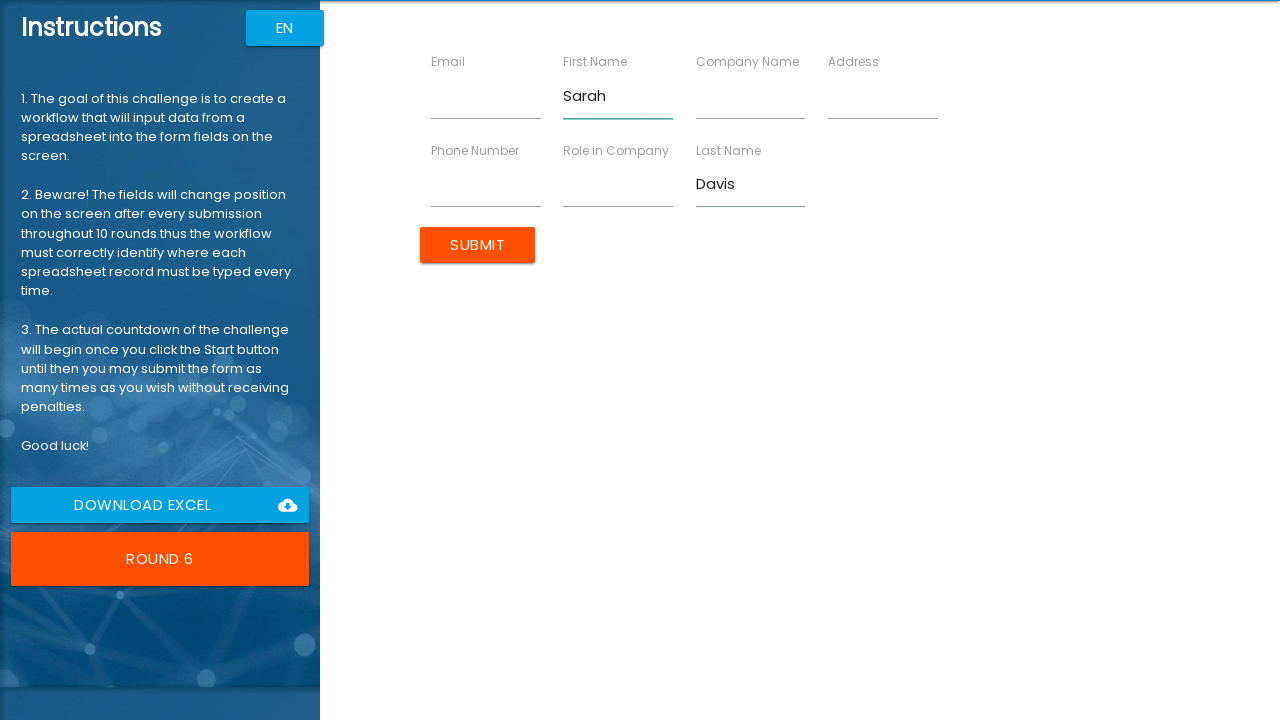

Filled in Company Name with 'Solutions Inc' for Sarah Davis on //rpa1-field[@ng-reflect-dictionary-value="Company Name"]//input
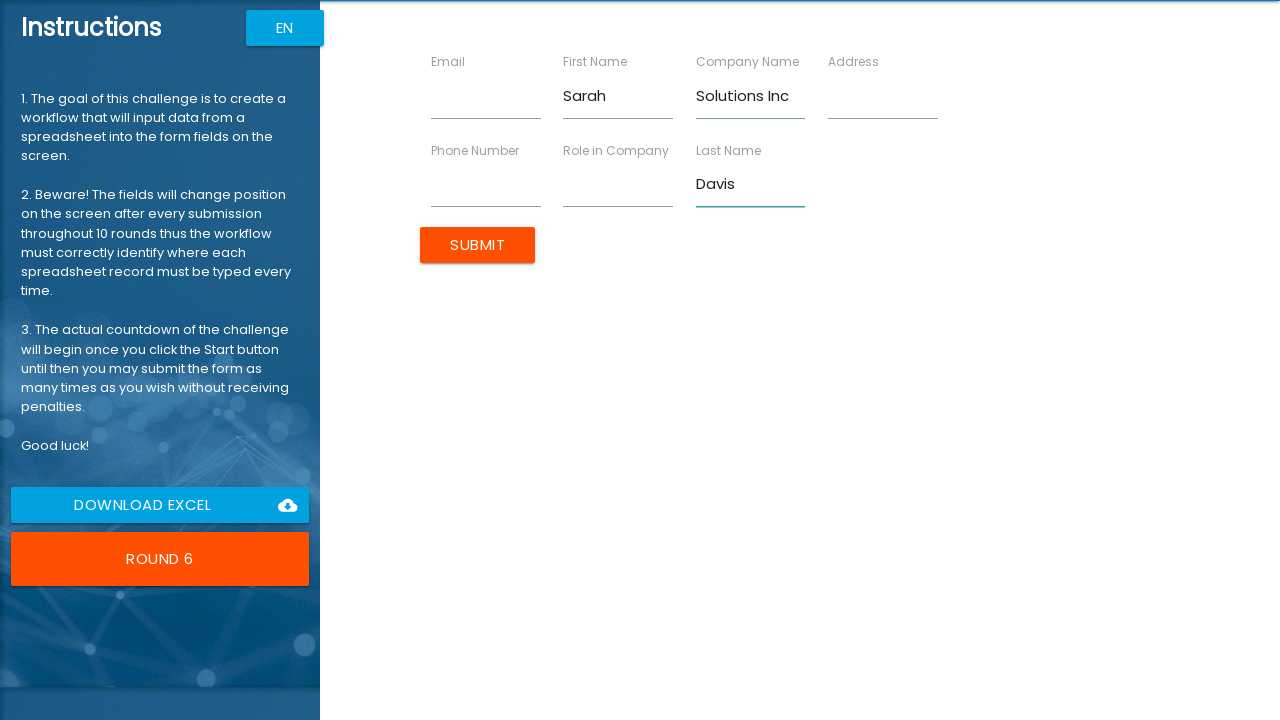

Filled in Role in Company with 'Consultant' for Sarah Davis on //rpa1-field[@ng-reflect-dictionary-value="Role in Company"]//input
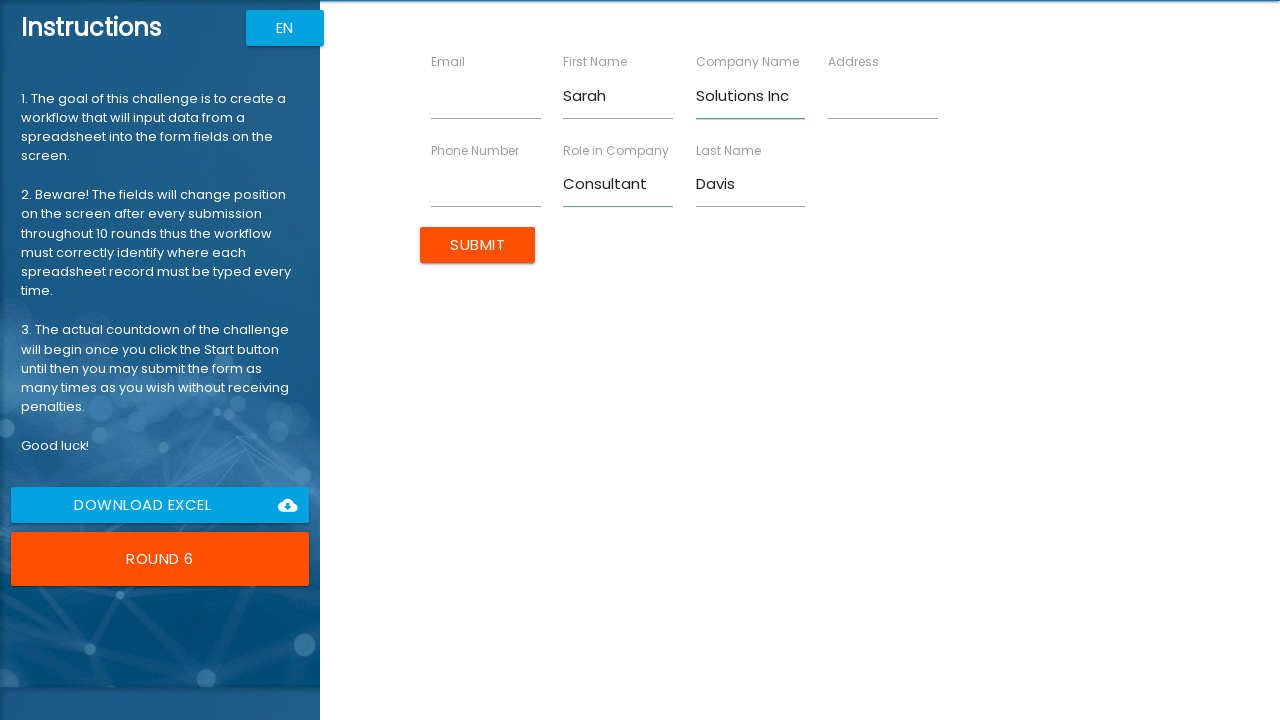

Filled in Address with '987 Maple Dr' for Sarah Davis on //rpa1-field[@ng-reflect-dictionary-value="Address"]//input
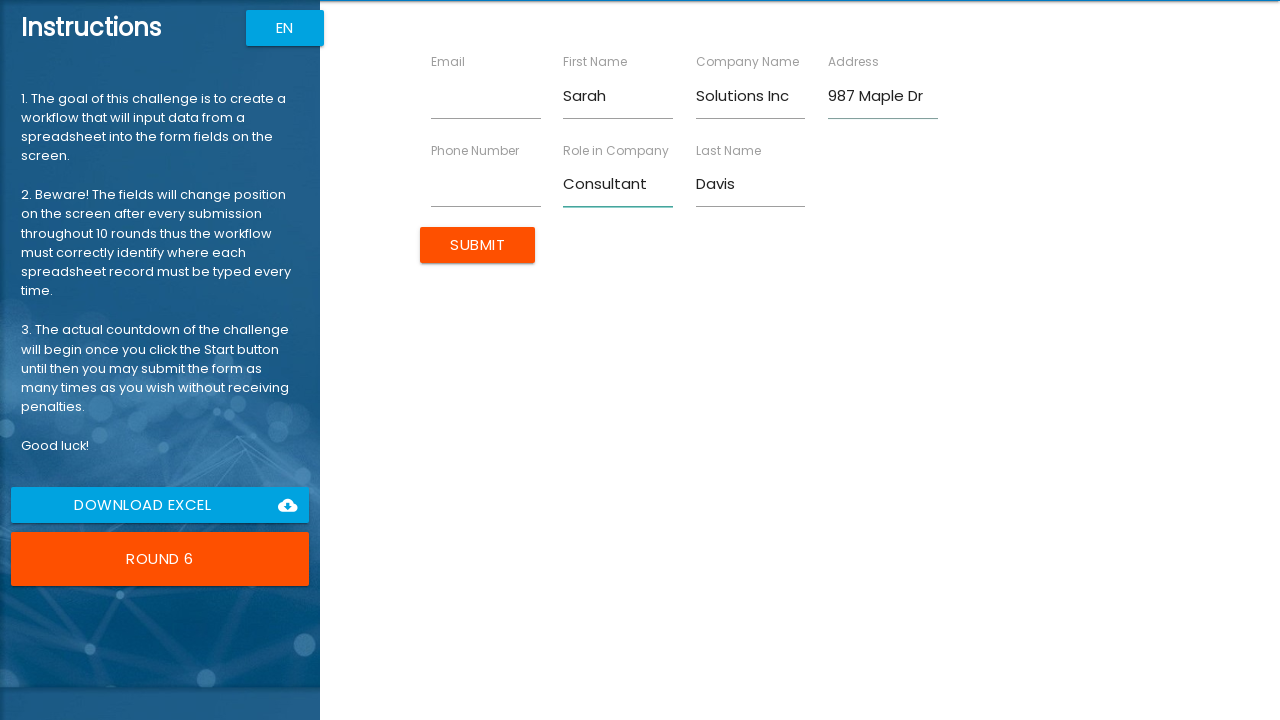

Filled in Email with 'sarah.d@solutions.com' for Sarah Davis on //rpa1-field[@ng-reflect-dictionary-value="Email"]//input
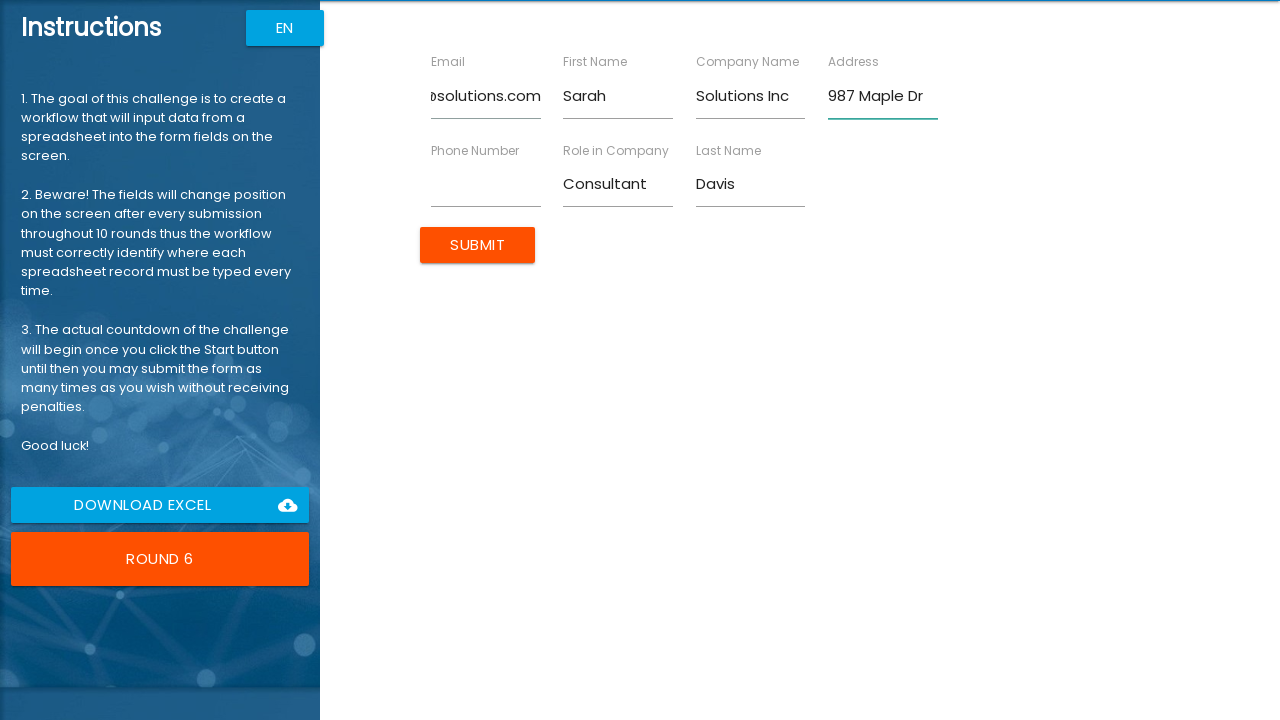

Filled in Phone Number with '5558765432' for Sarah Davis on //rpa1-field[@ng-reflect-dictionary-value="Phone Number"]//input
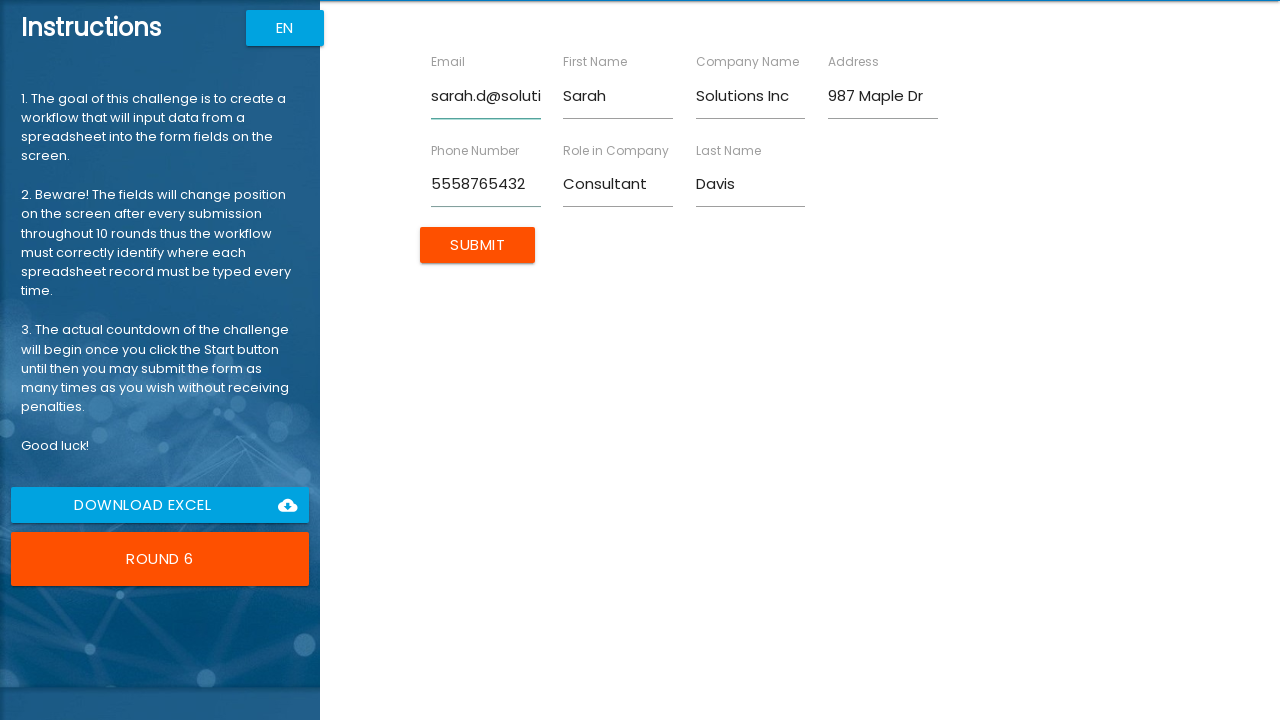

Clicked submit button for Sarah Davis at (478, 245) on xpath=//input[@class="btn uiColorButton"]
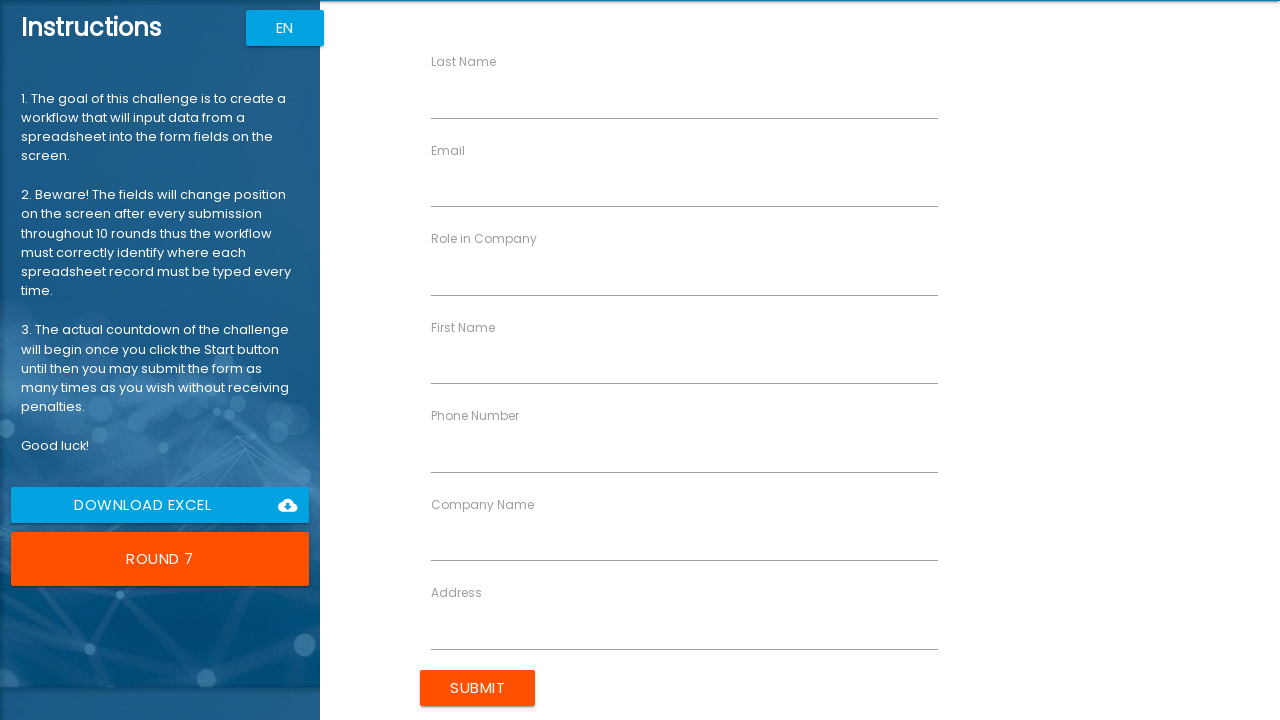

Waited 500ms for form to reset
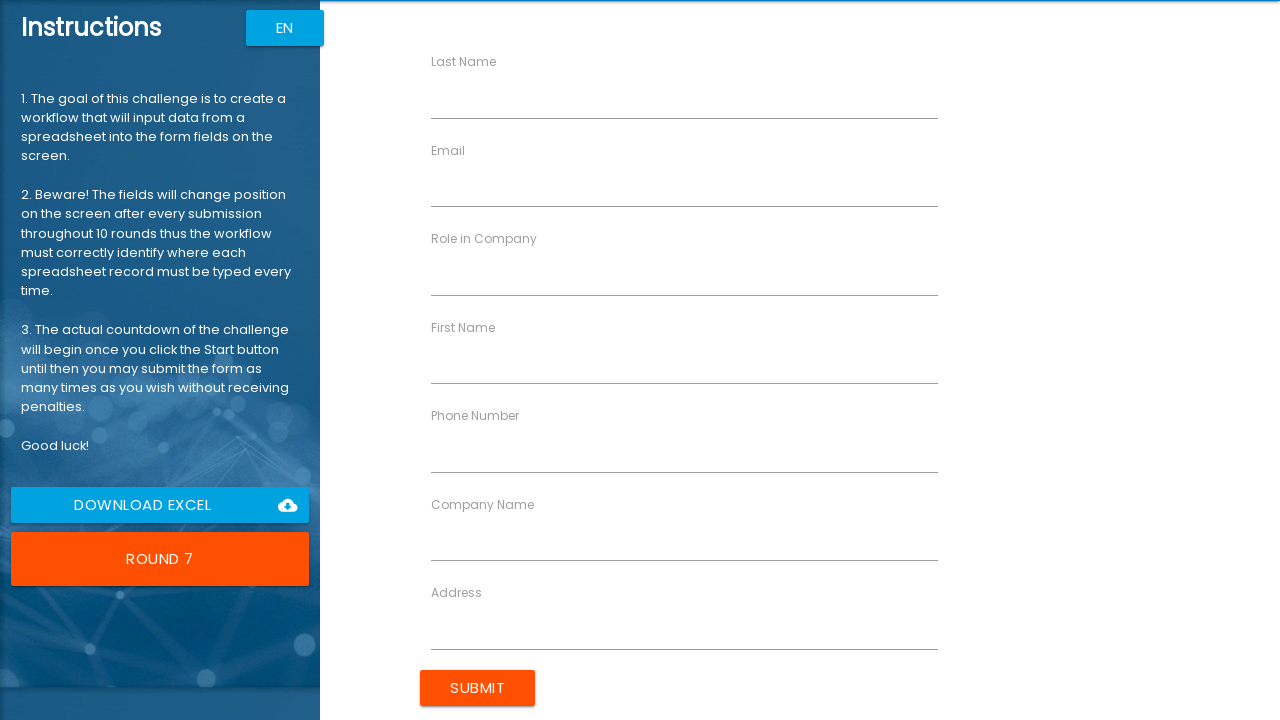

Filled in First Name with 'David' for David Miller on //rpa1-field[@ng-reflect-dictionary-value="First Name"]//input
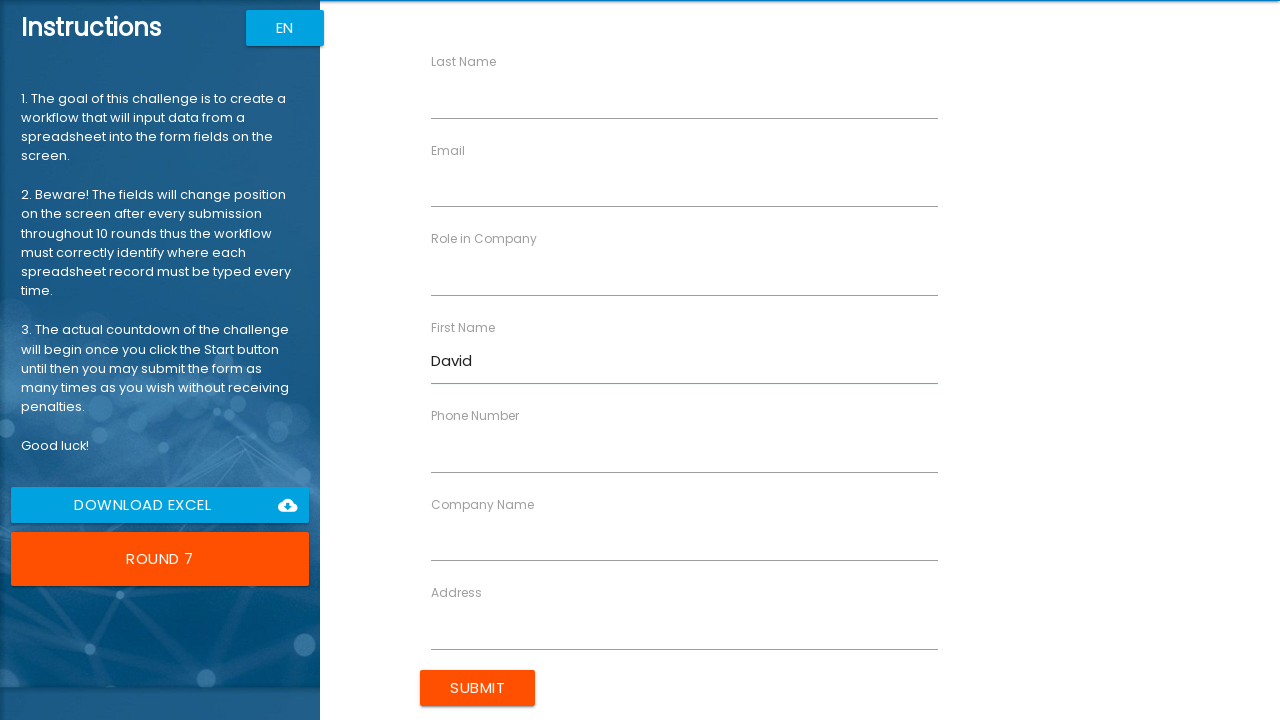

Filled in Last Name with 'Miller' for David Miller on //rpa1-field[@ng-reflect-dictionary-value="Last Name"]//input
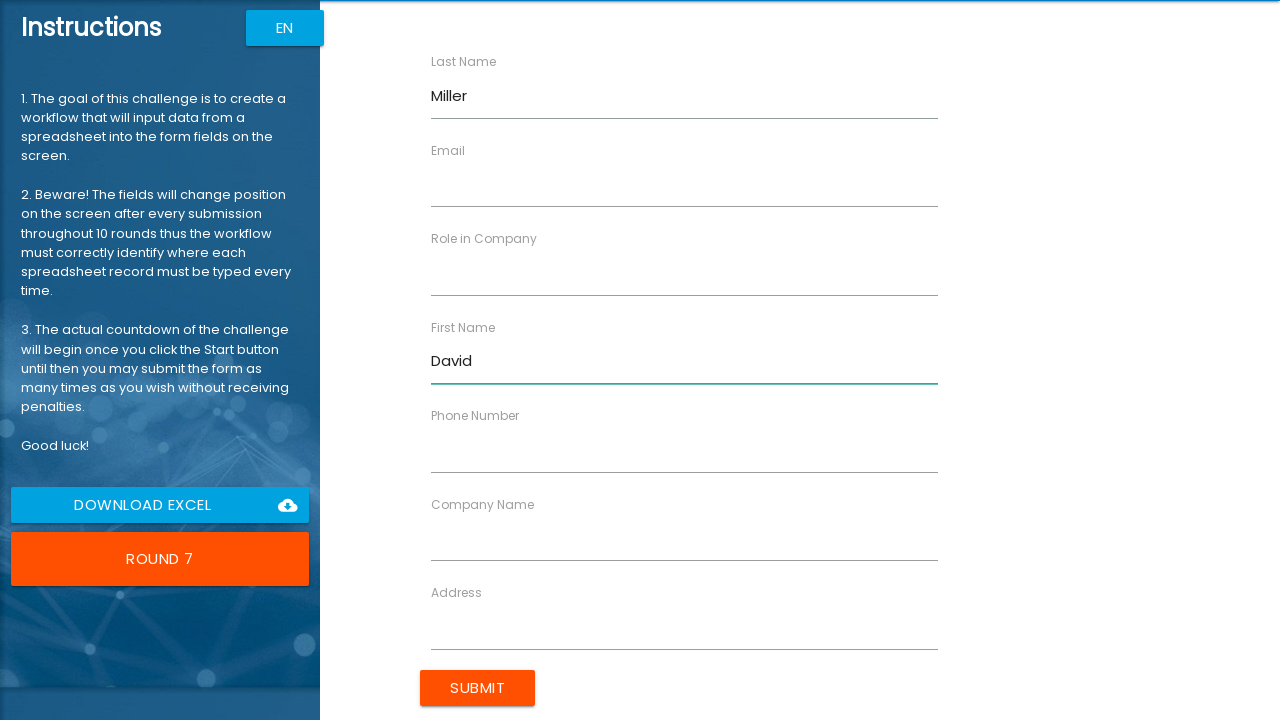

Filled in Company Name with 'Enterprise LLC' for David Miller on //rpa1-field[@ng-reflect-dictionary-value="Company Name"]//input
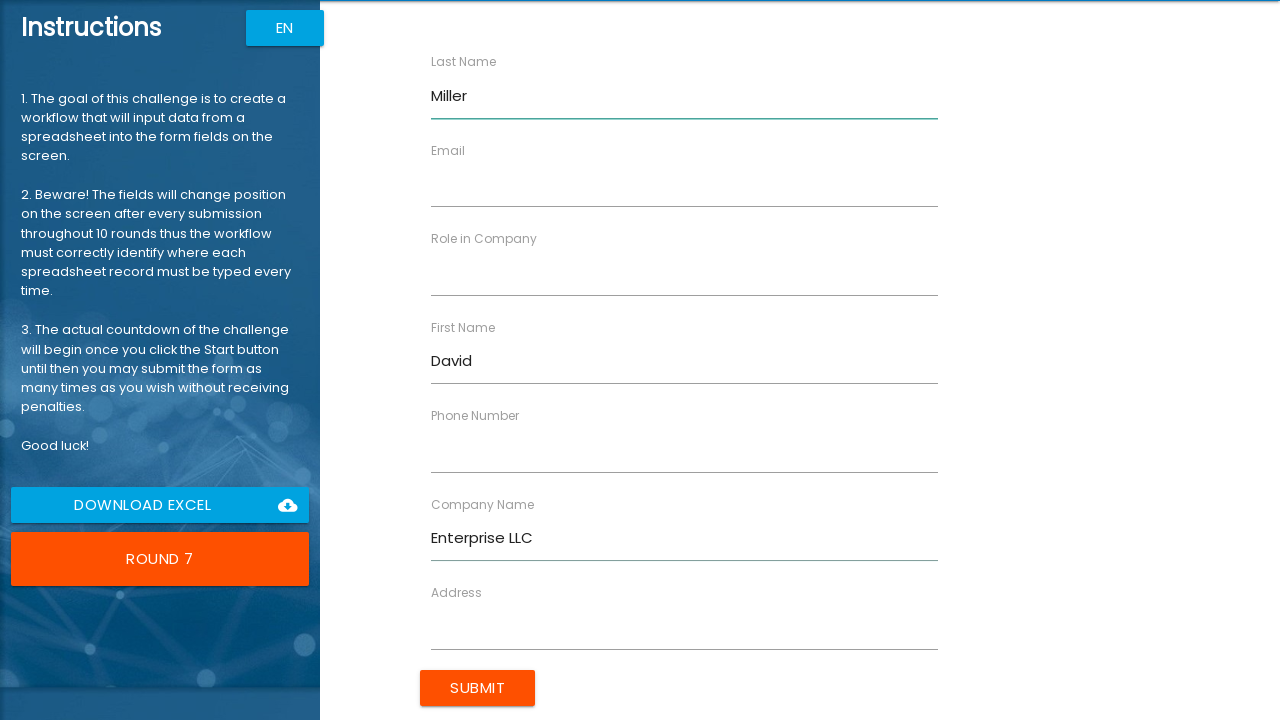

Filled in Role in Company with 'Architect' for David Miller on //rpa1-field[@ng-reflect-dictionary-value="Role in Company"]//input
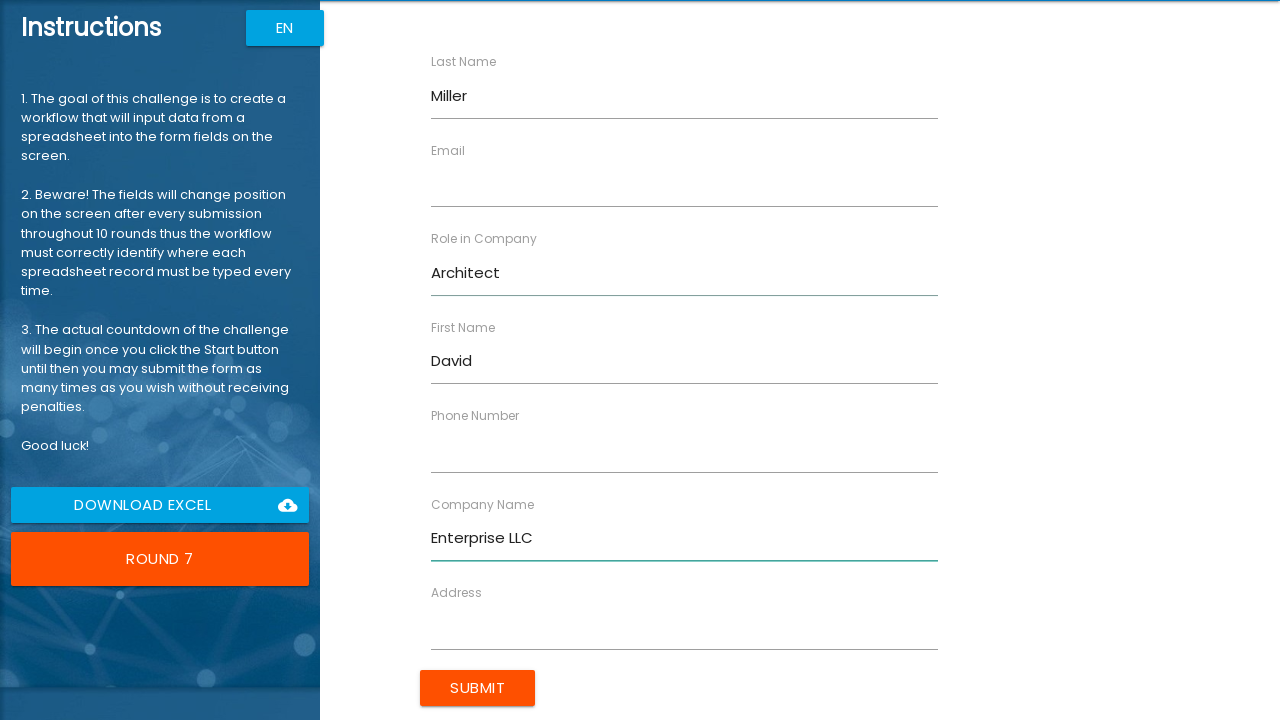

Filled in Address with '147 Birch Way' for David Miller on //rpa1-field[@ng-reflect-dictionary-value="Address"]//input
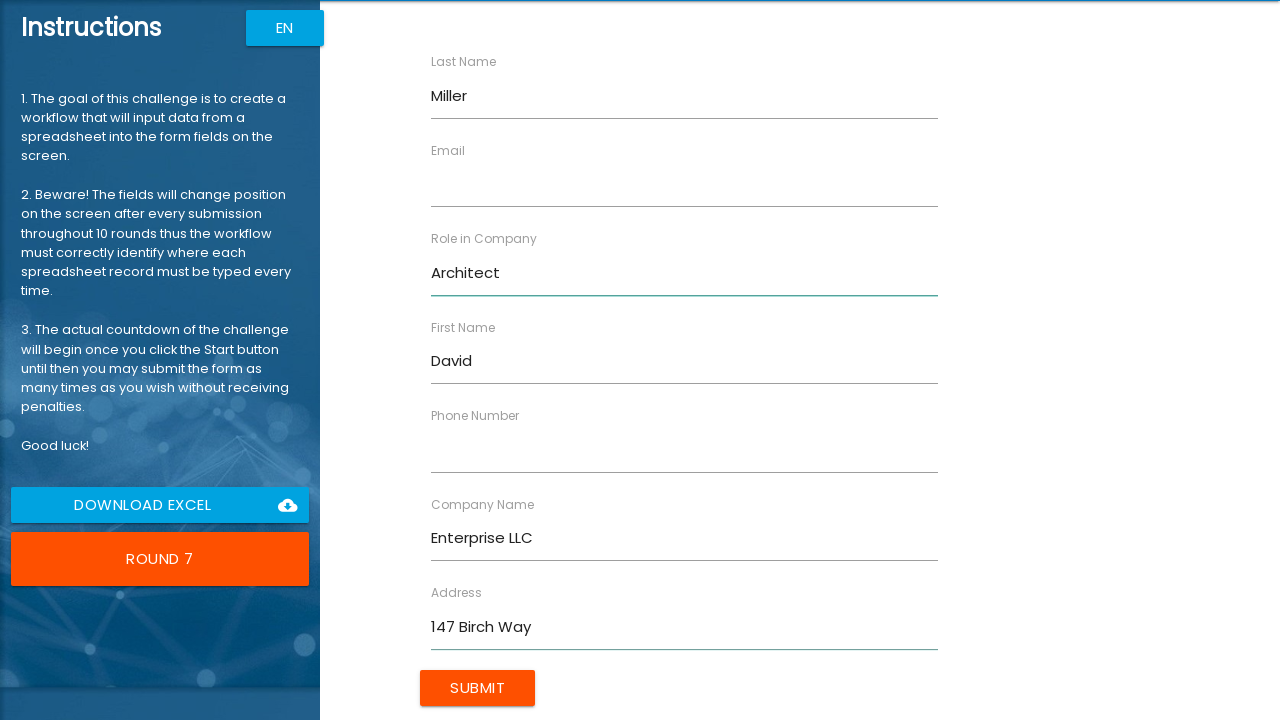

Filled in Email with 'd.miller@enterprise.com' for David Miller on //rpa1-field[@ng-reflect-dictionary-value="Email"]//input
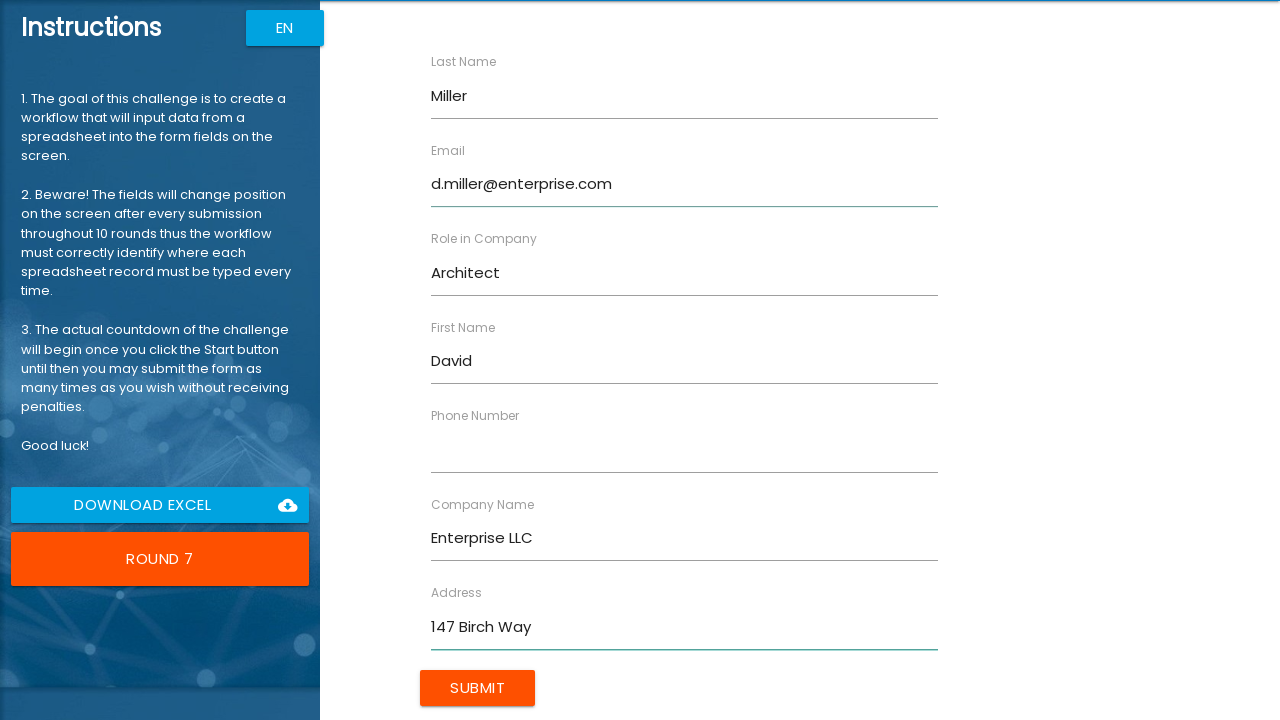

Filled in Phone Number with '5553456789' for David Miller on //rpa1-field[@ng-reflect-dictionary-value="Phone Number"]//input
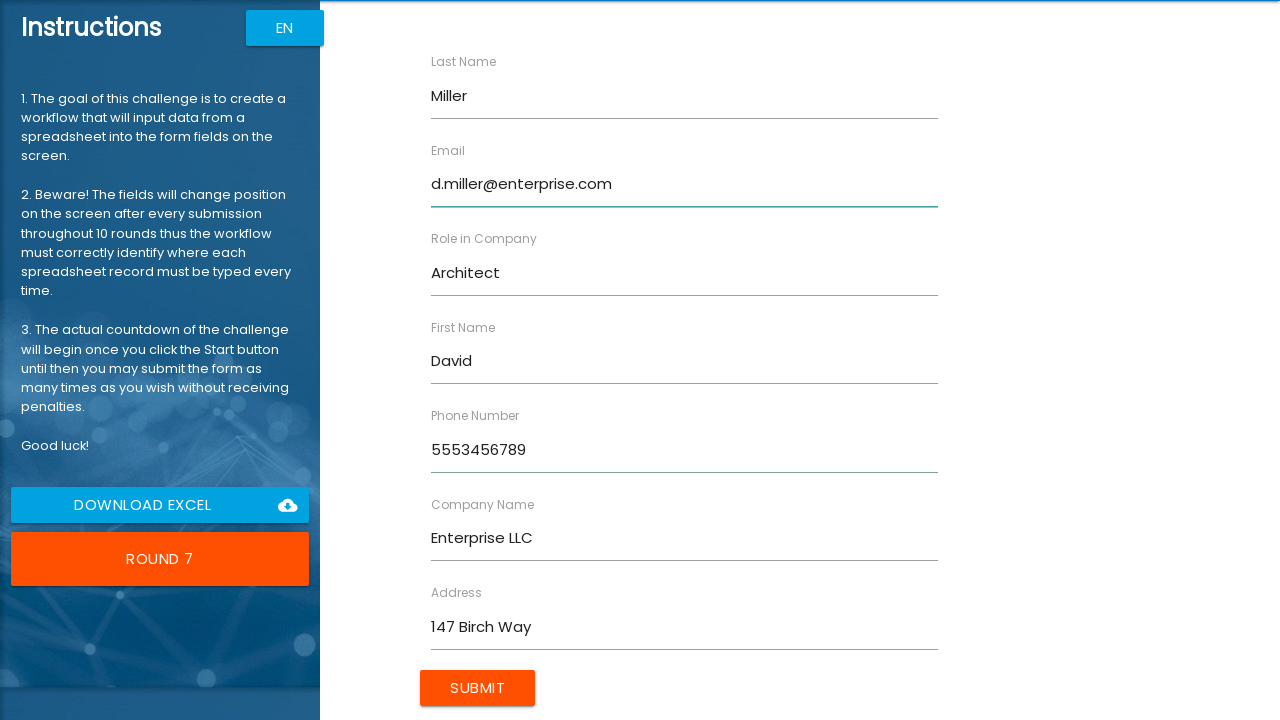

Clicked submit button for David Miller at (478, 688) on xpath=//input[@class="btn uiColorButton"]
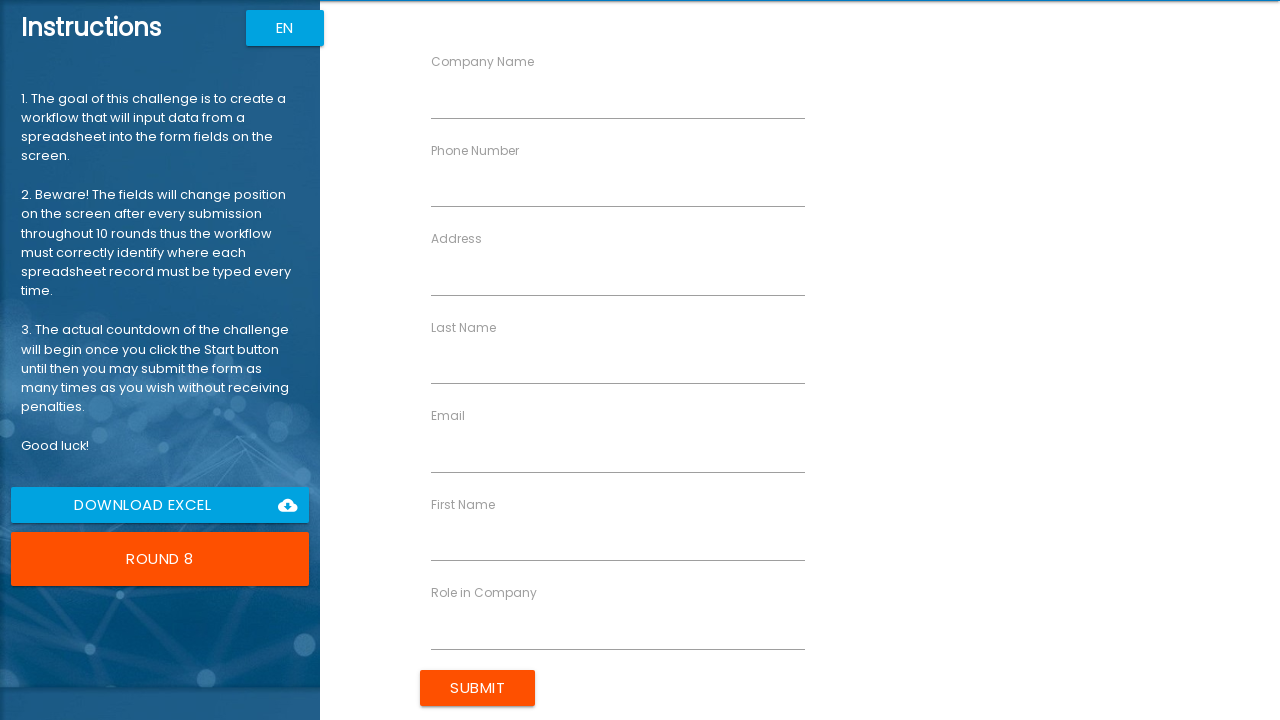

Waited 500ms for form to reset
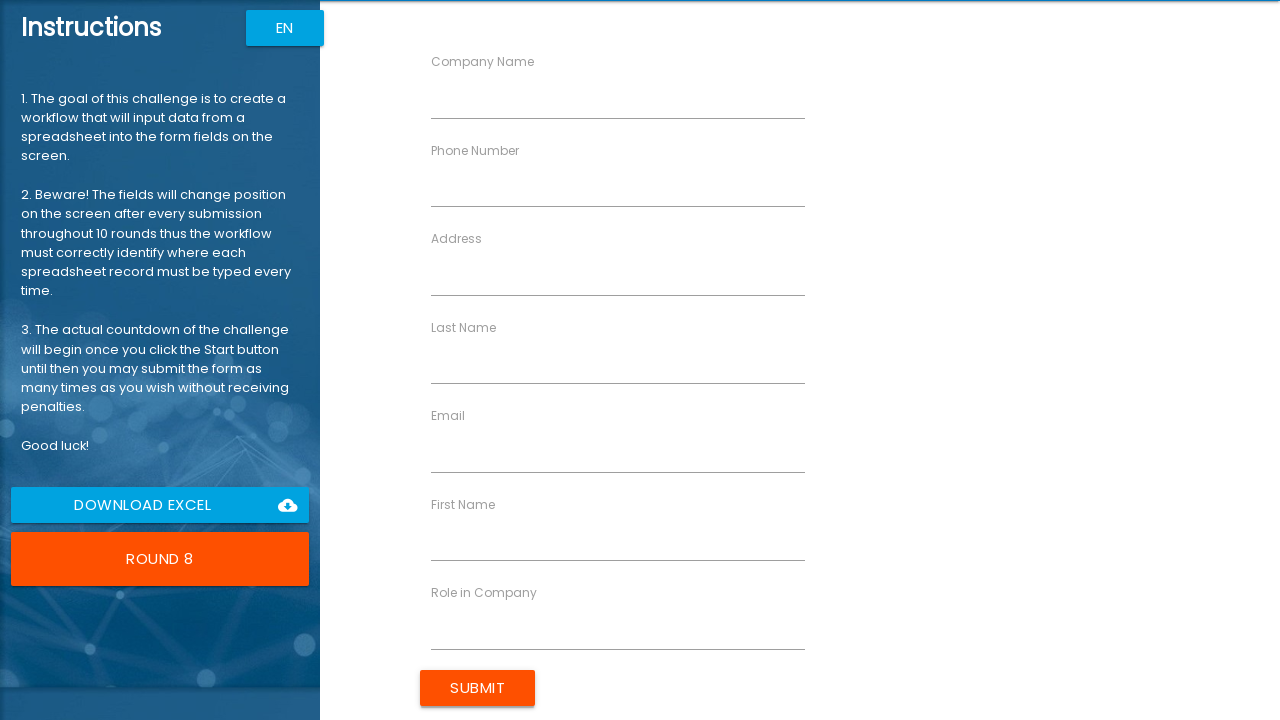

Filled in First Name with 'Lisa' for Lisa Wilson on //rpa1-field[@ng-reflect-dictionary-value="First Name"]//input
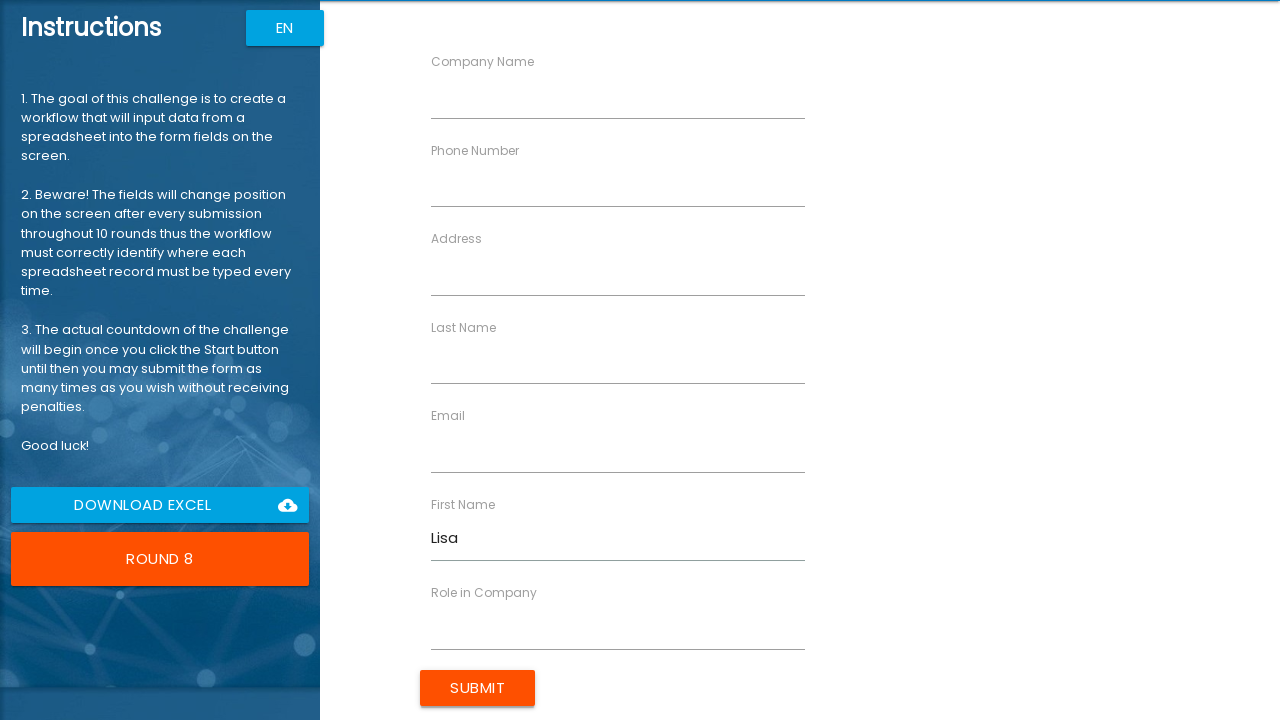

Filled in Last Name with 'Wilson' for Lisa Wilson on //rpa1-field[@ng-reflect-dictionary-value="Last Name"]//input
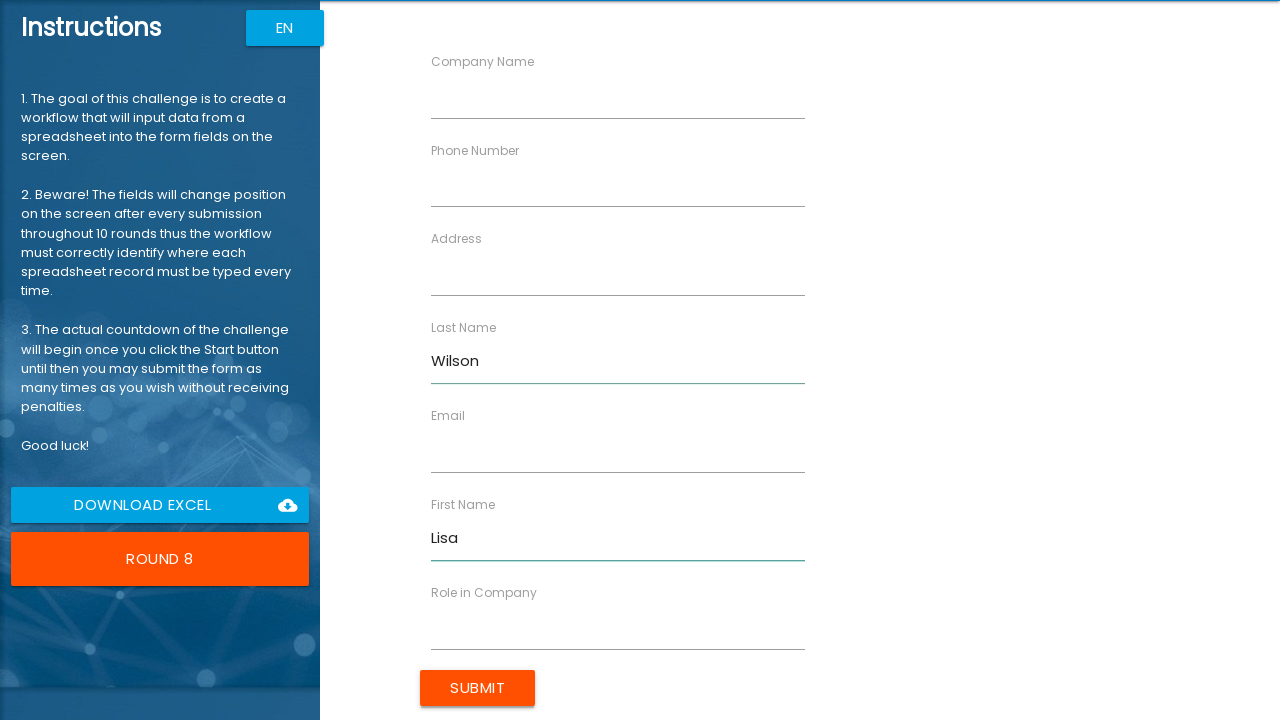

Filled in Company Name with 'Digital Corp' for Lisa Wilson on //rpa1-field[@ng-reflect-dictionary-value="Company Name"]//input
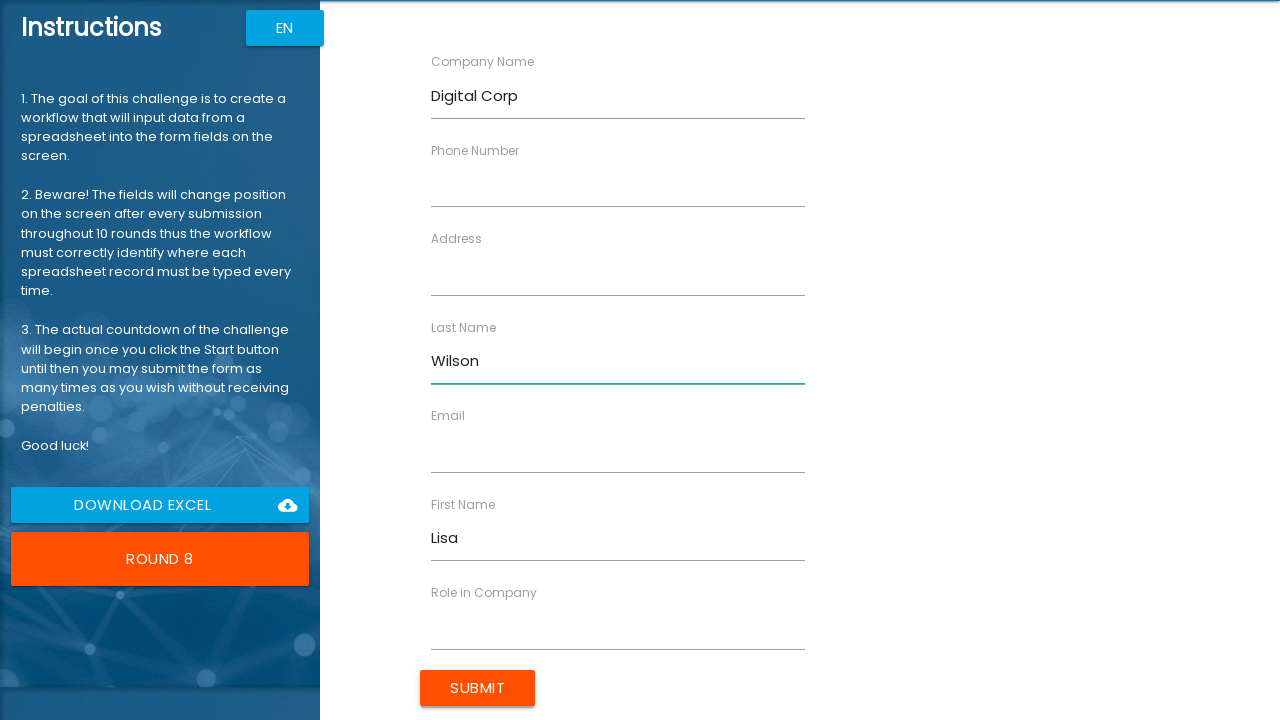

Filled in Role in Company with 'Lead' for Lisa Wilson on //rpa1-field[@ng-reflect-dictionary-value="Role in Company"]//input
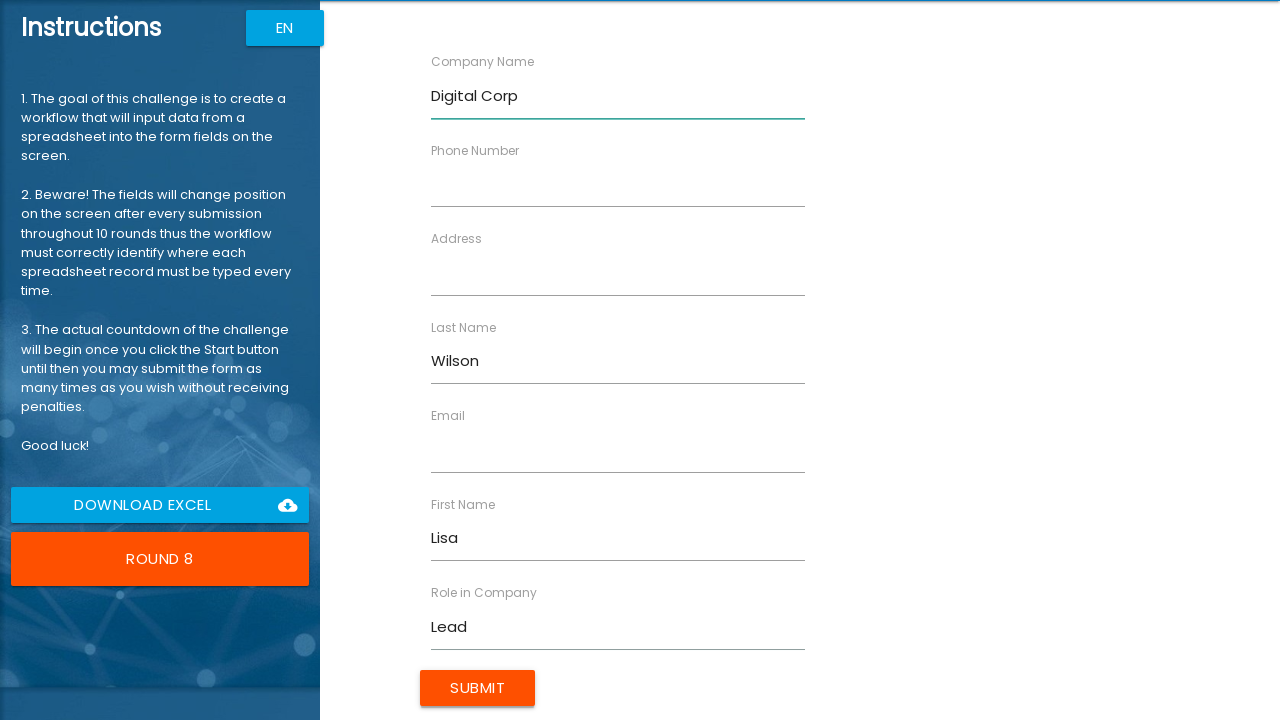

Filled in Address with '258 Spruce Ct' for Lisa Wilson on //rpa1-field[@ng-reflect-dictionary-value="Address"]//input
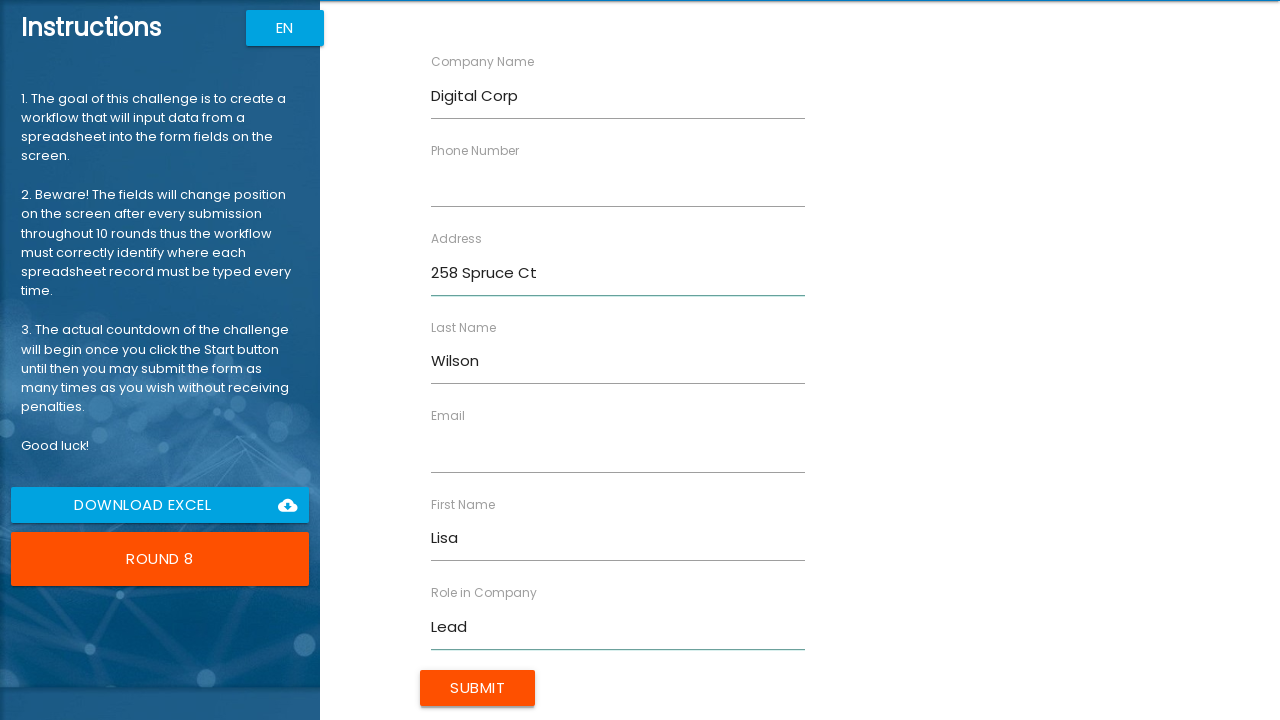

Filled in Email with 'lisa.w@digital.com' for Lisa Wilson on //rpa1-field[@ng-reflect-dictionary-value="Email"]//input
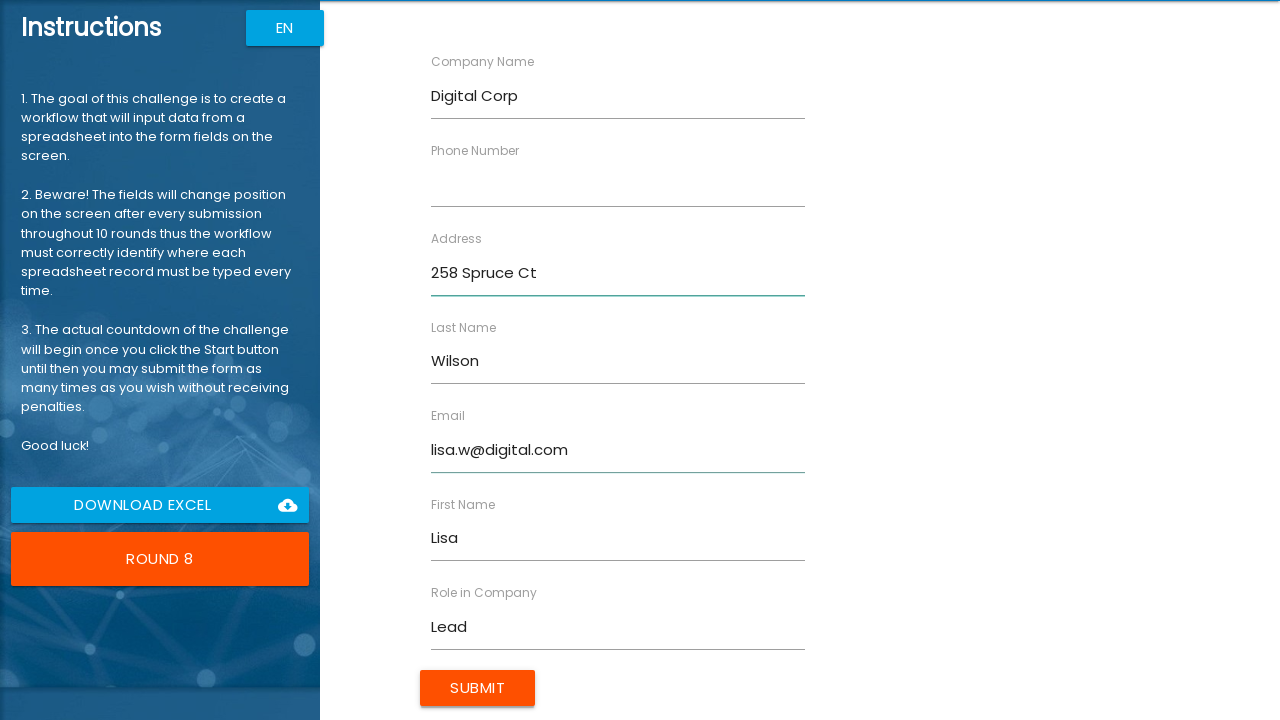

Filled in Phone Number with '5556789012' for Lisa Wilson on //rpa1-field[@ng-reflect-dictionary-value="Phone Number"]//input
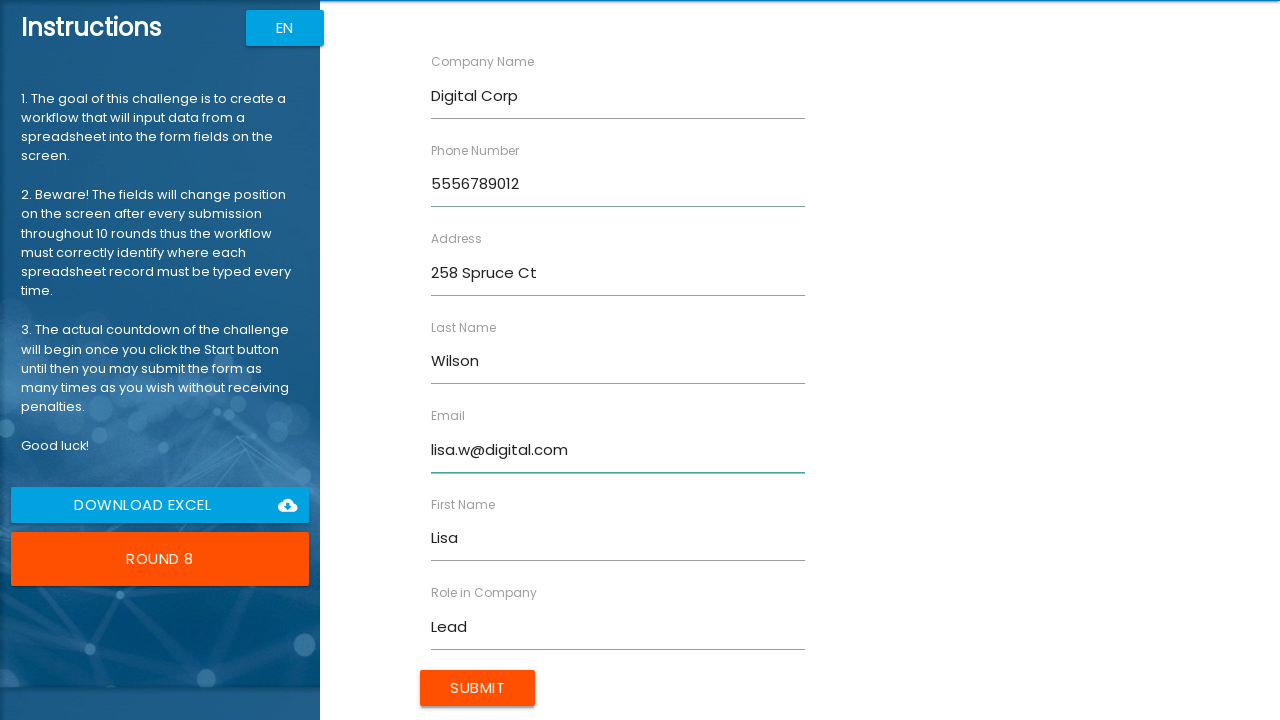

Clicked submit button for Lisa Wilson at (478, 688) on xpath=//input[@class="btn uiColorButton"]
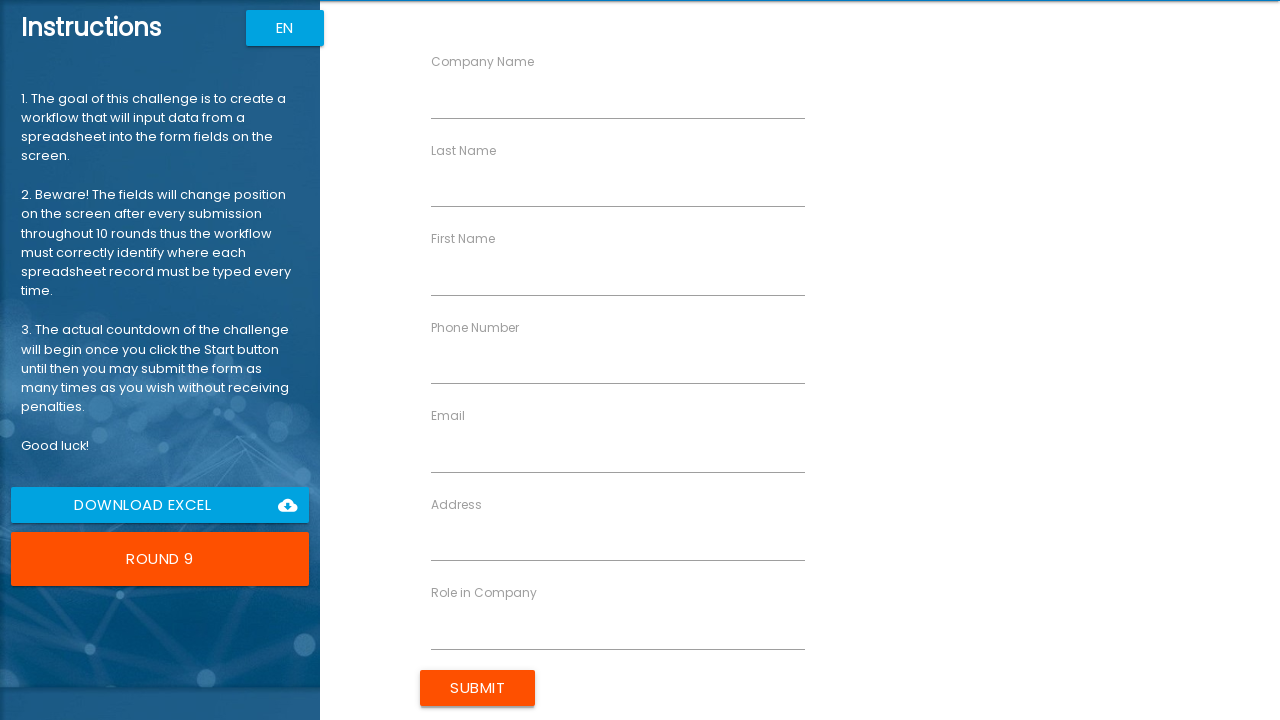

Waited 500ms for form to reset
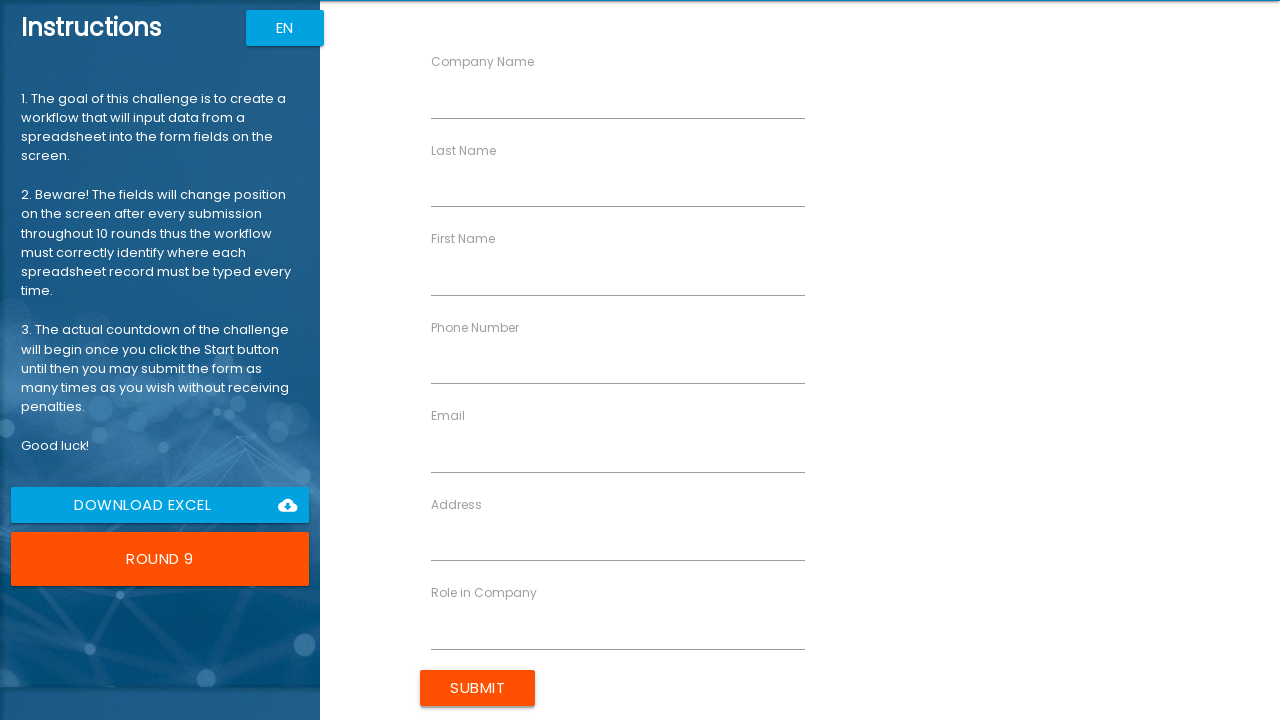

Filled in First Name with 'James' for James Taylor on //rpa1-field[@ng-reflect-dictionary-value="First Name"]//input
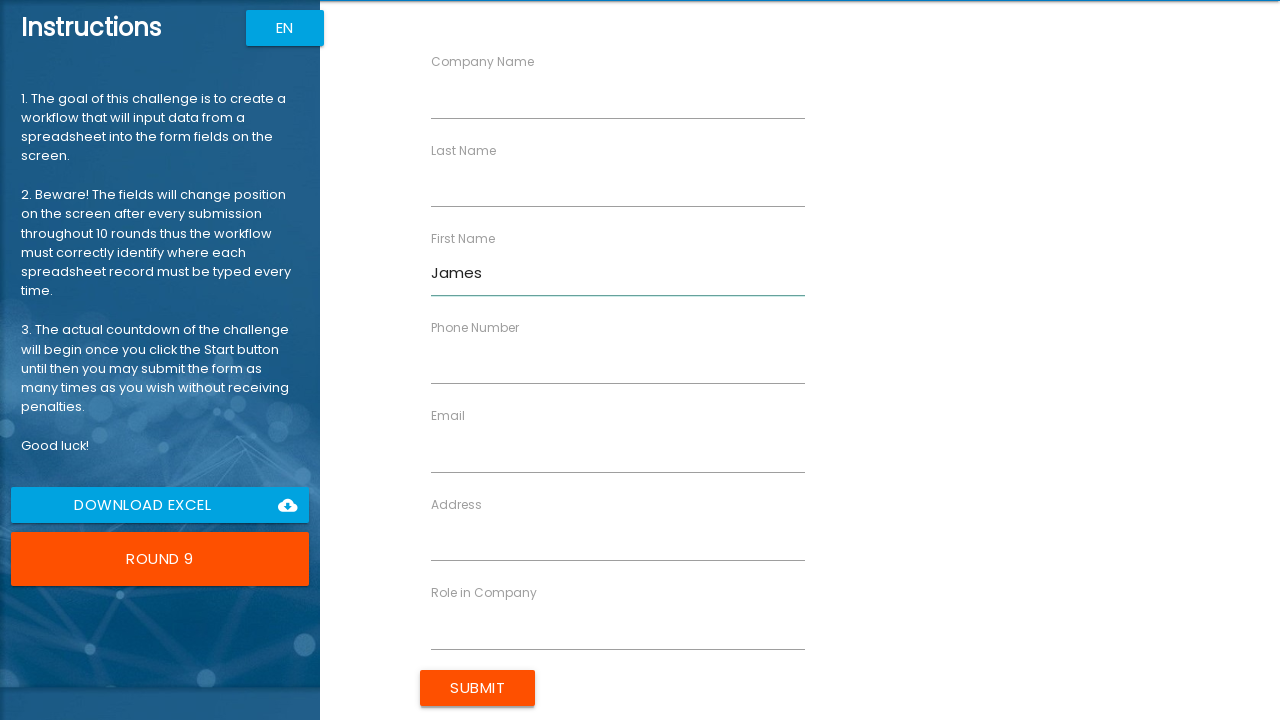

Filled in Last Name with 'Taylor' for James Taylor on //rpa1-field[@ng-reflect-dictionary-value="Last Name"]//input
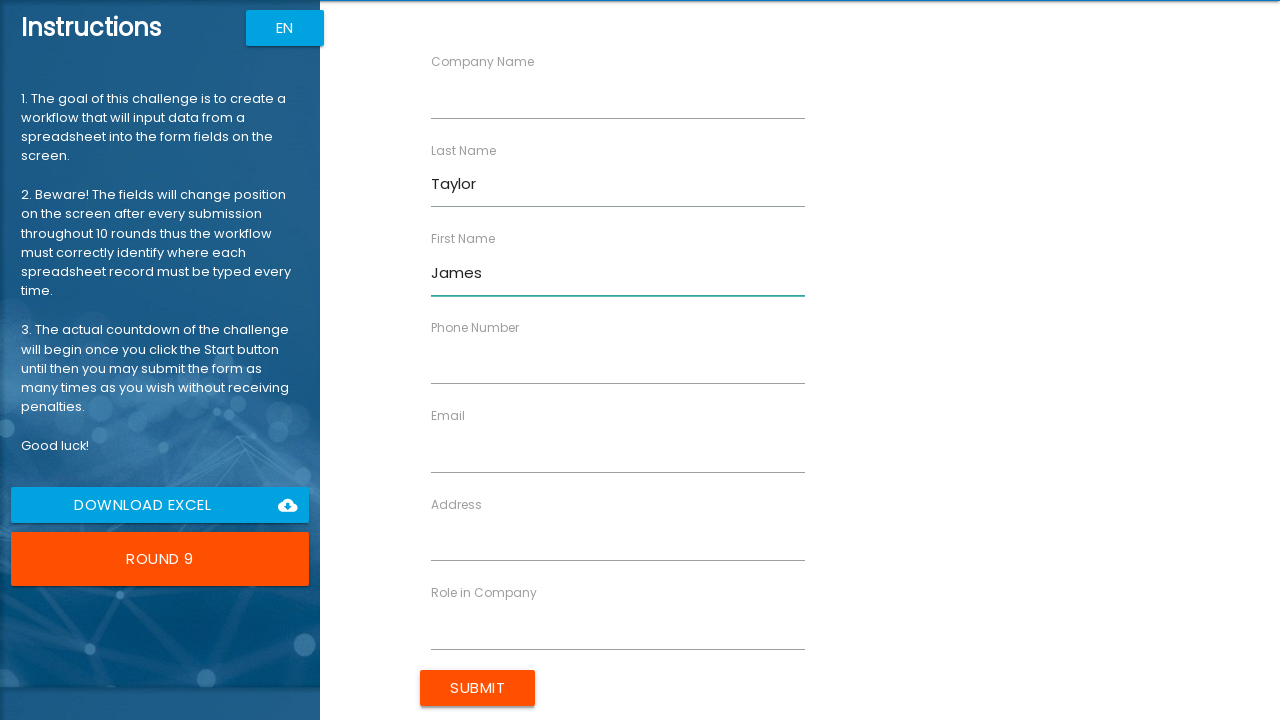

Filled in Company Name with 'Cloud Services' for James Taylor on //rpa1-field[@ng-reflect-dictionary-value="Company Name"]//input
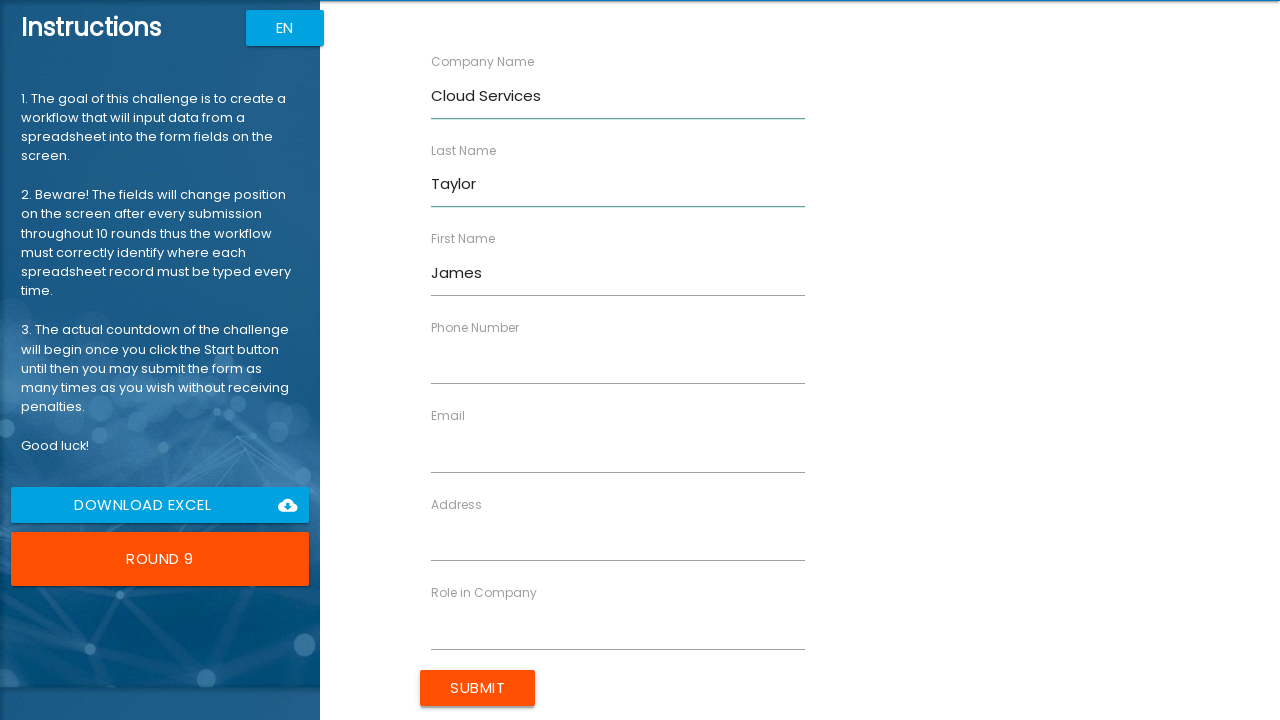

Filled in Role in Company with 'Specialist' for James Taylor on //rpa1-field[@ng-reflect-dictionary-value="Role in Company"]//input
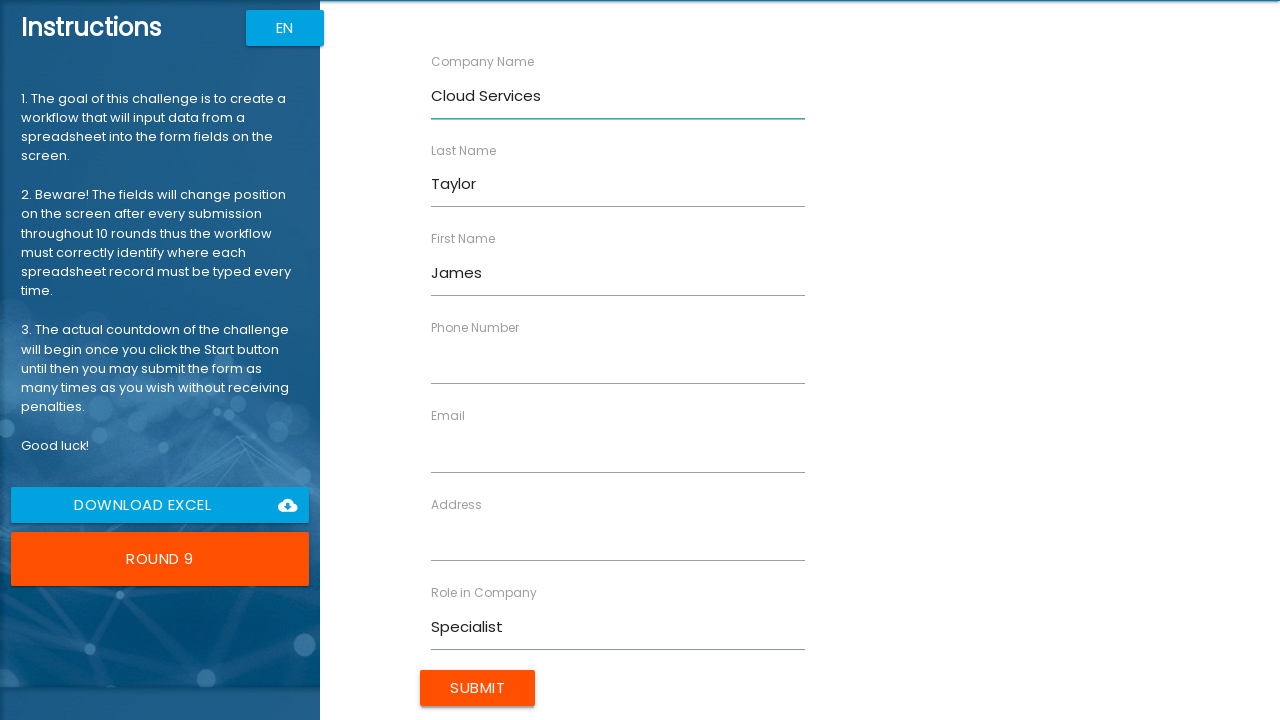

Filled in Address with '369 Willow St' for James Taylor on //rpa1-field[@ng-reflect-dictionary-value="Address"]//input
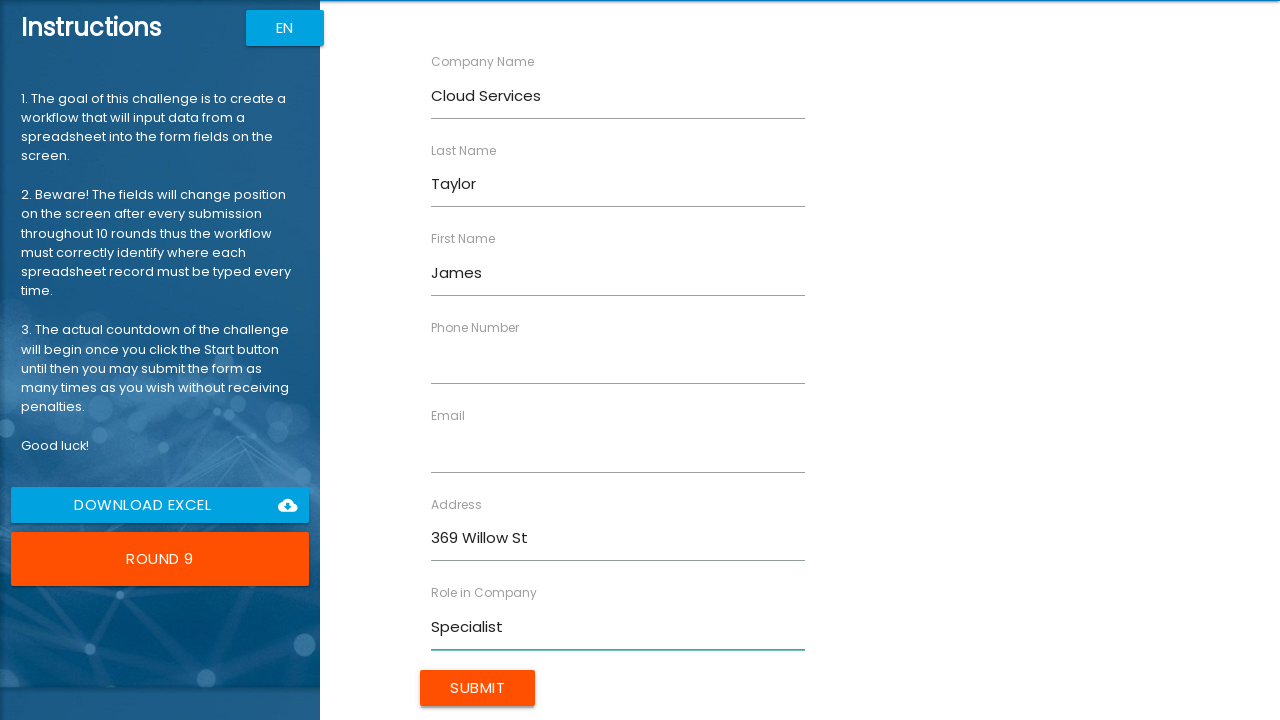

Filled in Email with 'j.taylor@cloud.com' for James Taylor on //rpa1-field[@ng-reflect-dictionary-value="Email"]//input
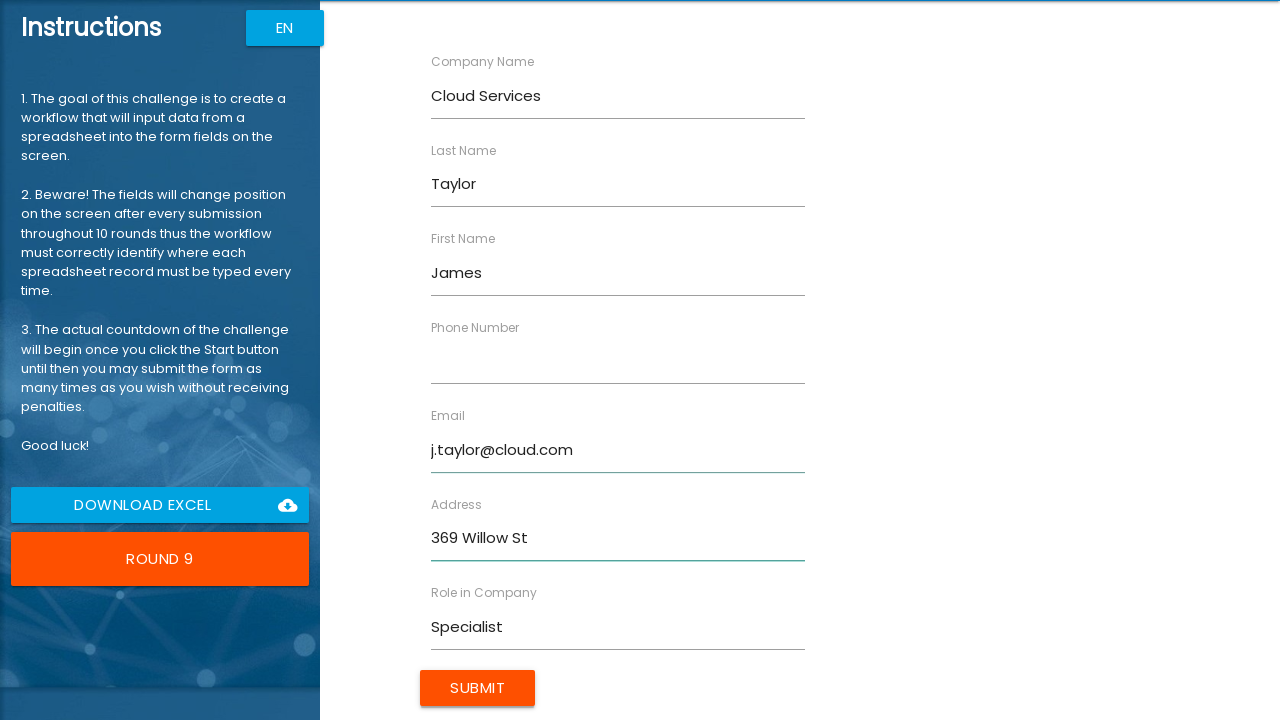

Filled in Phone Number with '5551237890' for James Taylor on //rpa1-field[@ng-reflect-dictionary-value="Phone Number"]//input
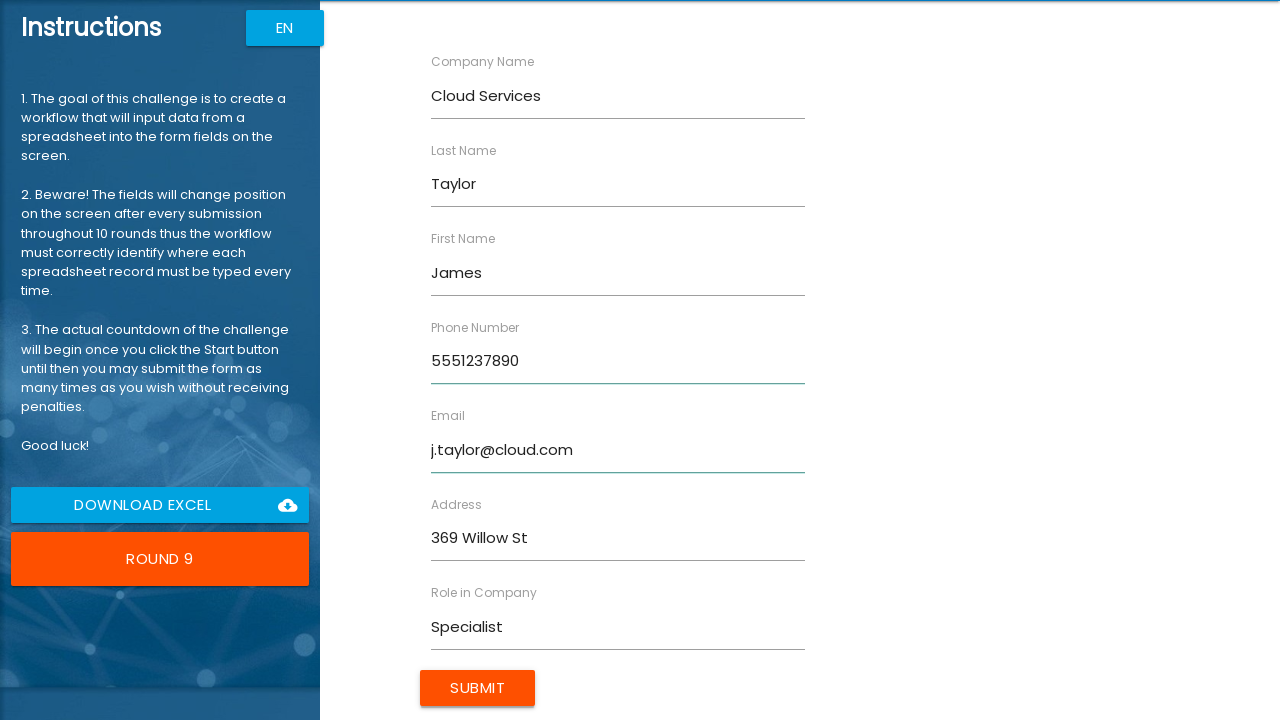

Clicked submit button for James Taylor at (478, 688) on xpath=//input[@class="btn uiColorButton"]
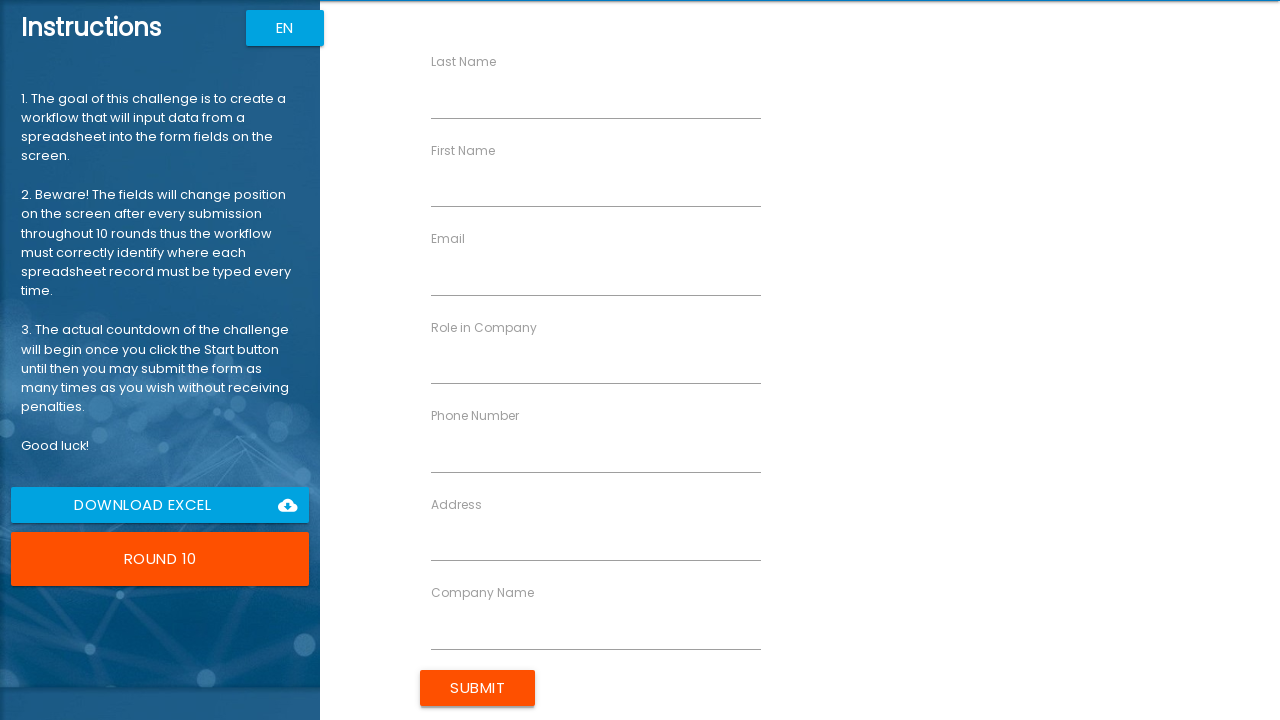

Waited 500ms for form to reset
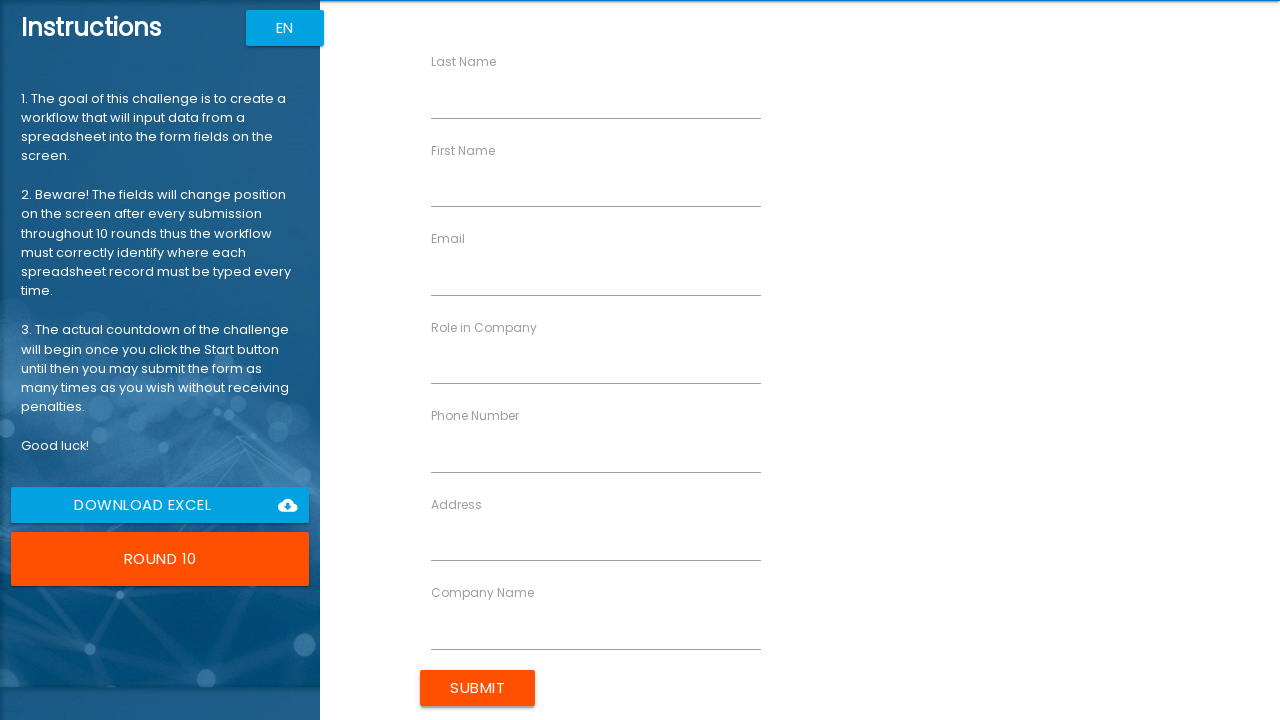

Filled in First Name with 'Amanda' for Amanda Anderson on //rpa1-field[@ng-reflect-dictionary-value="First Name"]//input
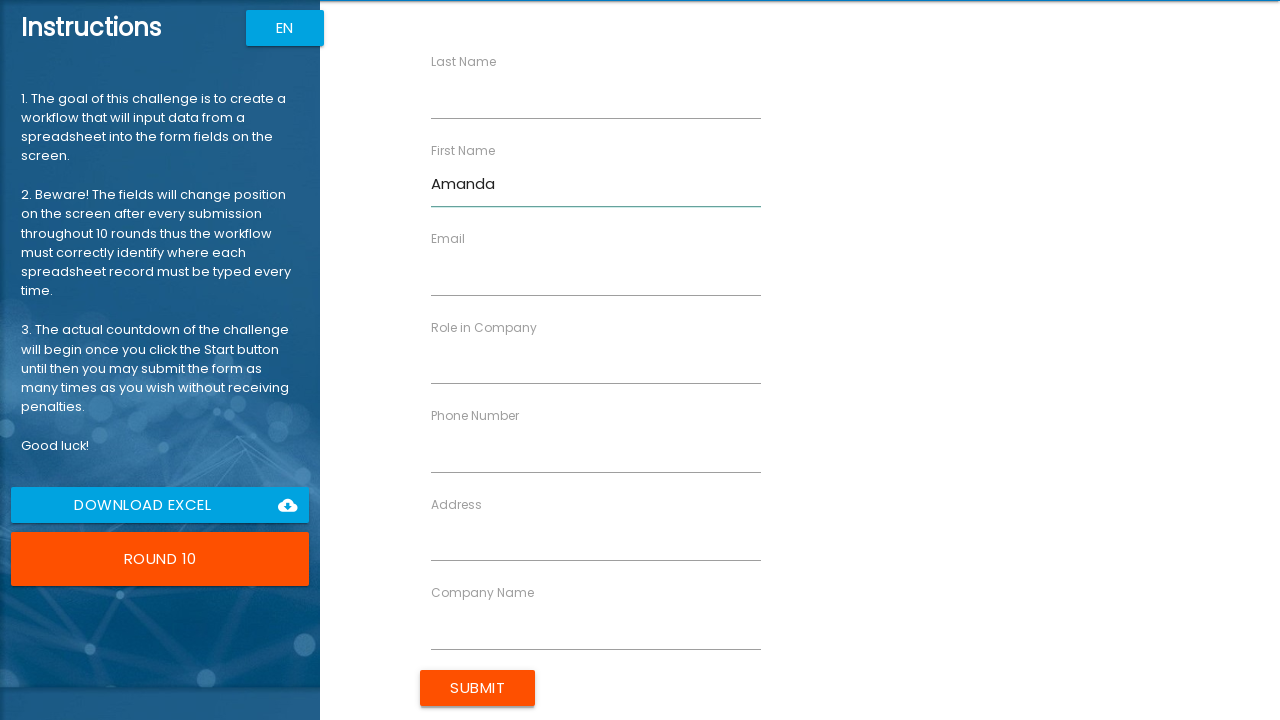

Filled in Last Name with 'Anderson' for Amanda Anderson on //rpa1-field[@ng-reflect-dictionary-value="Last Name"]//input
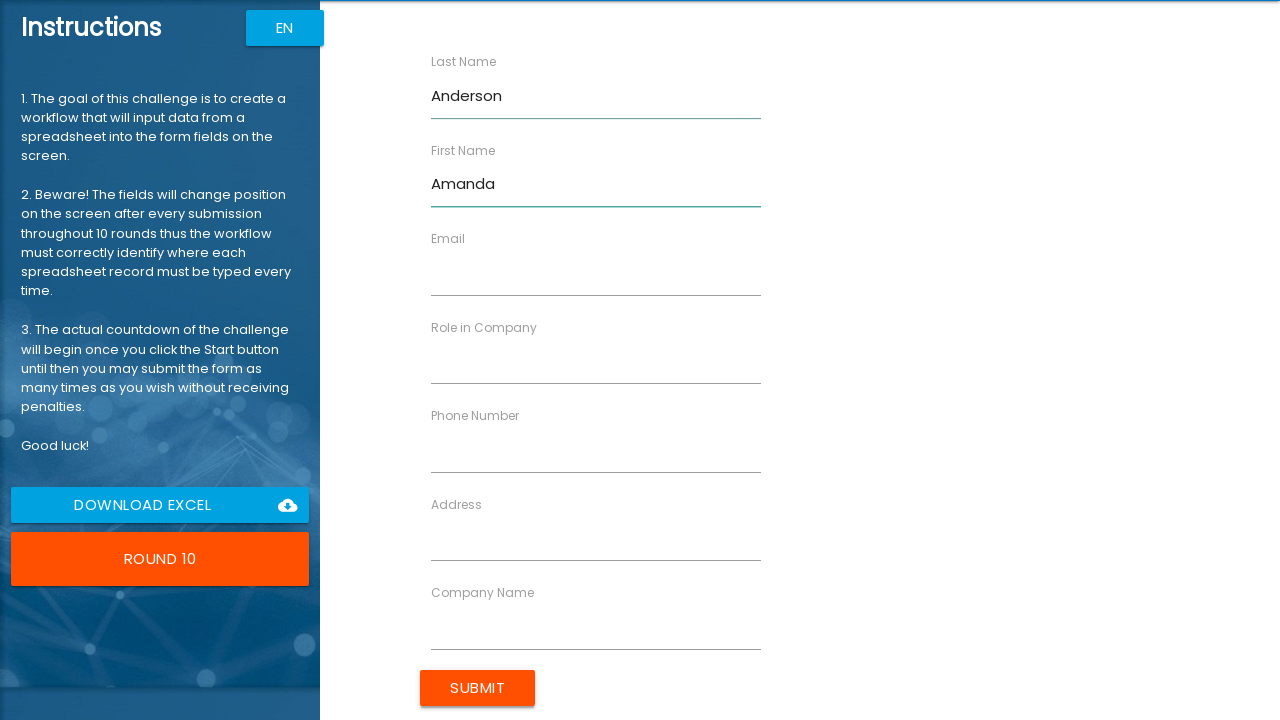

Filled in Company Name with 'Web Solutions' for Amanda Anderson on //rpa1-field[@ng-reflect-dictionary-value="Company Name"]//input
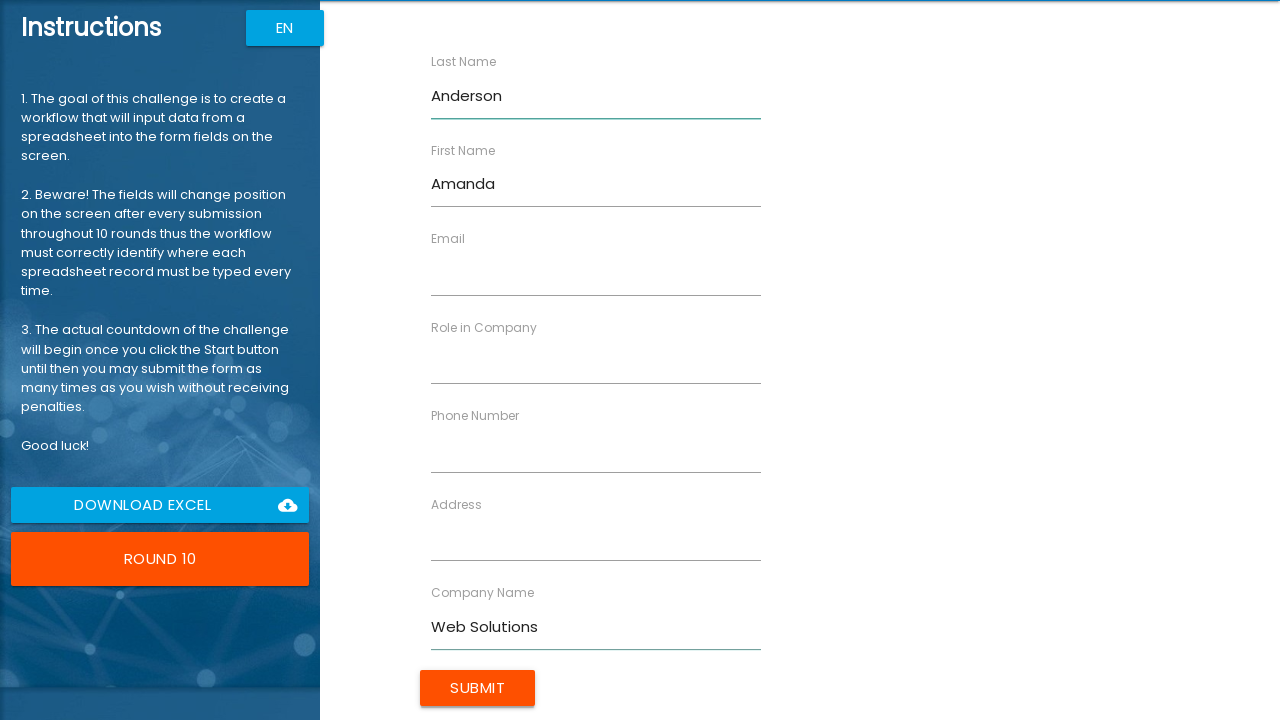

Filled in Role in Company with 'Coordinator' for Amanda Anderson on //rpa1-field[@ng-reflect-dictionary-value="Role in Company"]//input
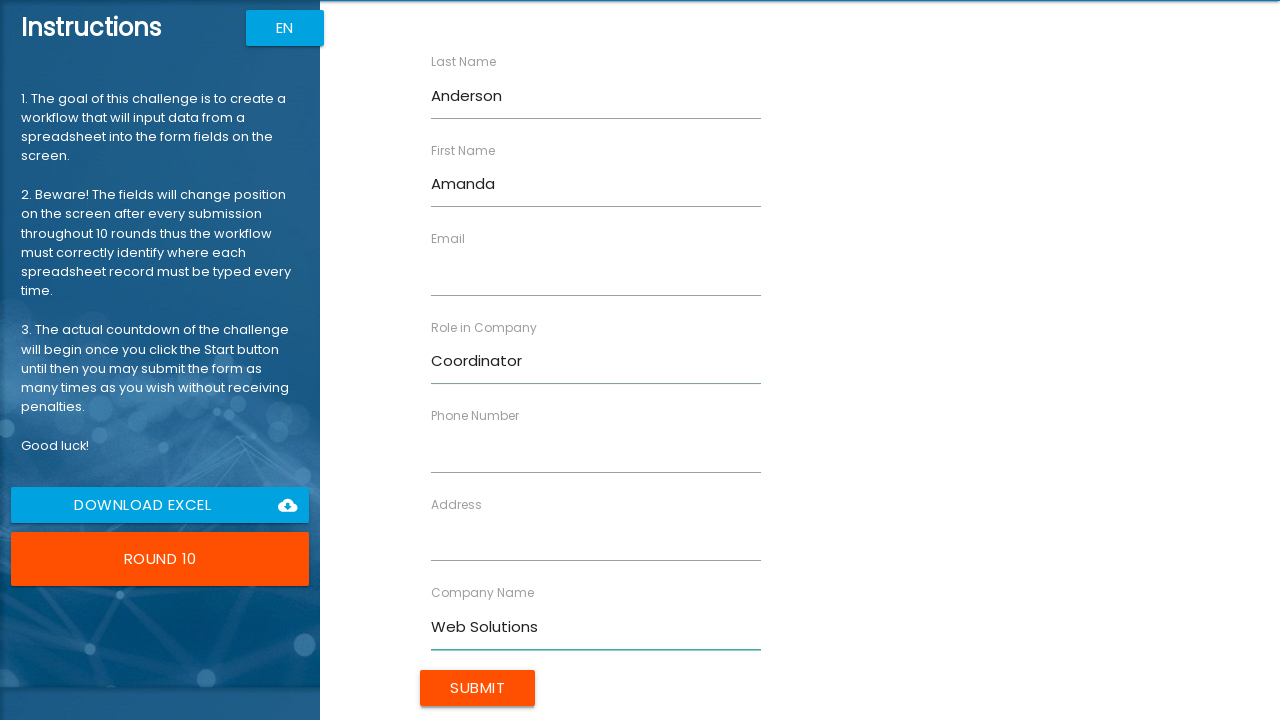

Filled in Address with '741 Aspen Ave' for Amanda Anderson on //rpa1-field[@ng-reflect-dictionary-value="Address"]//input
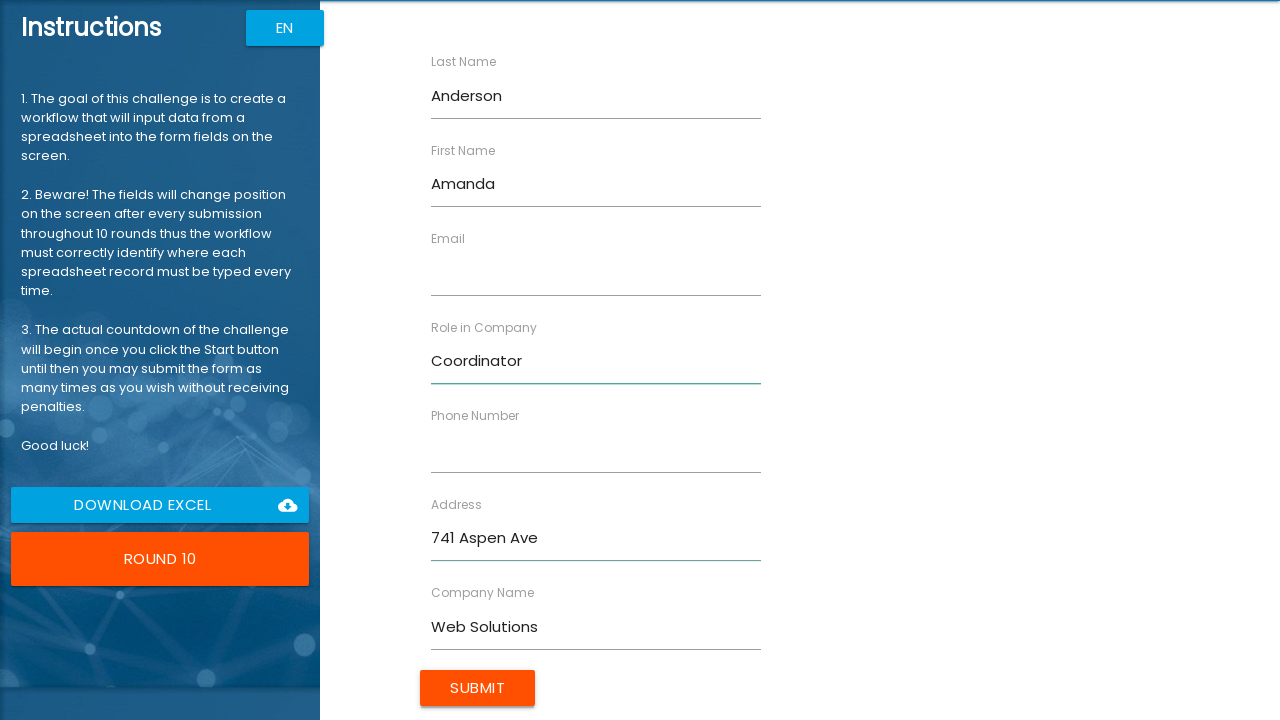

Filled in Email with 'a.anderson@websol.com' for Amanda Anderson on //rpa1-field[@ng-reflect-dictionary-value="Email"]//input
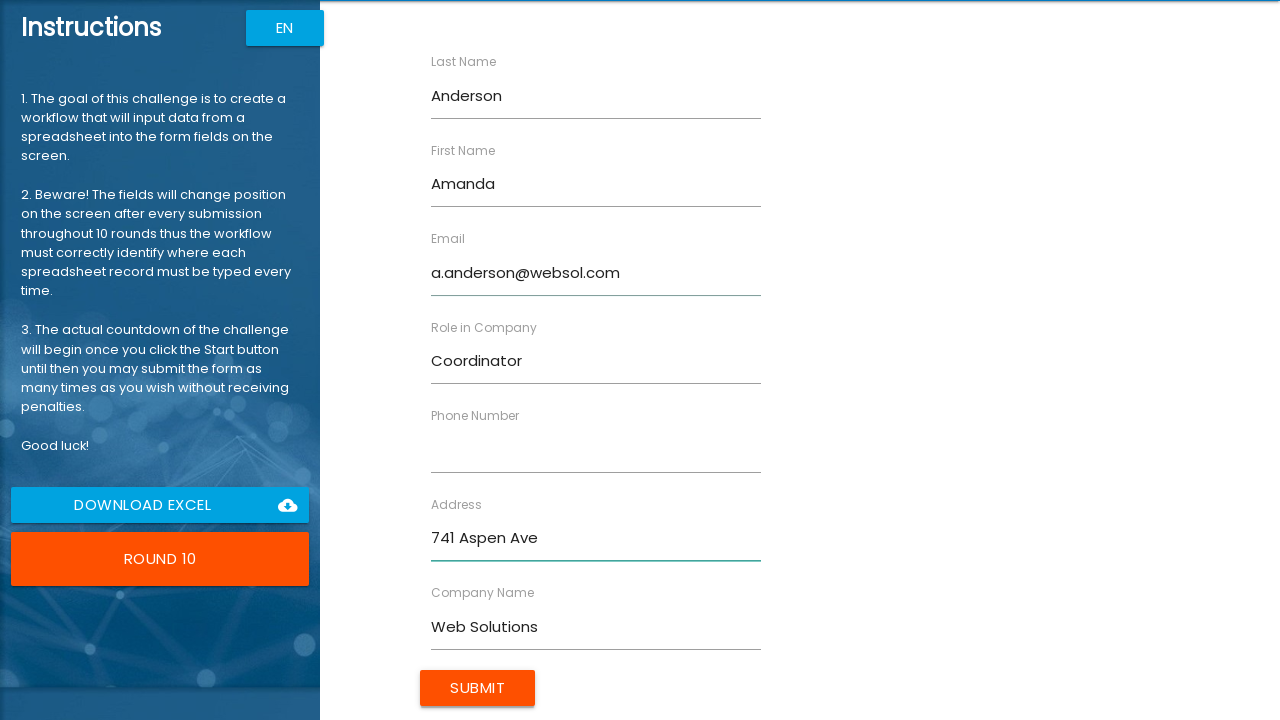

Filled in Phone Number with '5559871234' for Amanda Anderson on //rpa1-field[@ng-reflect-dictionary-value="Phone Number"]//input
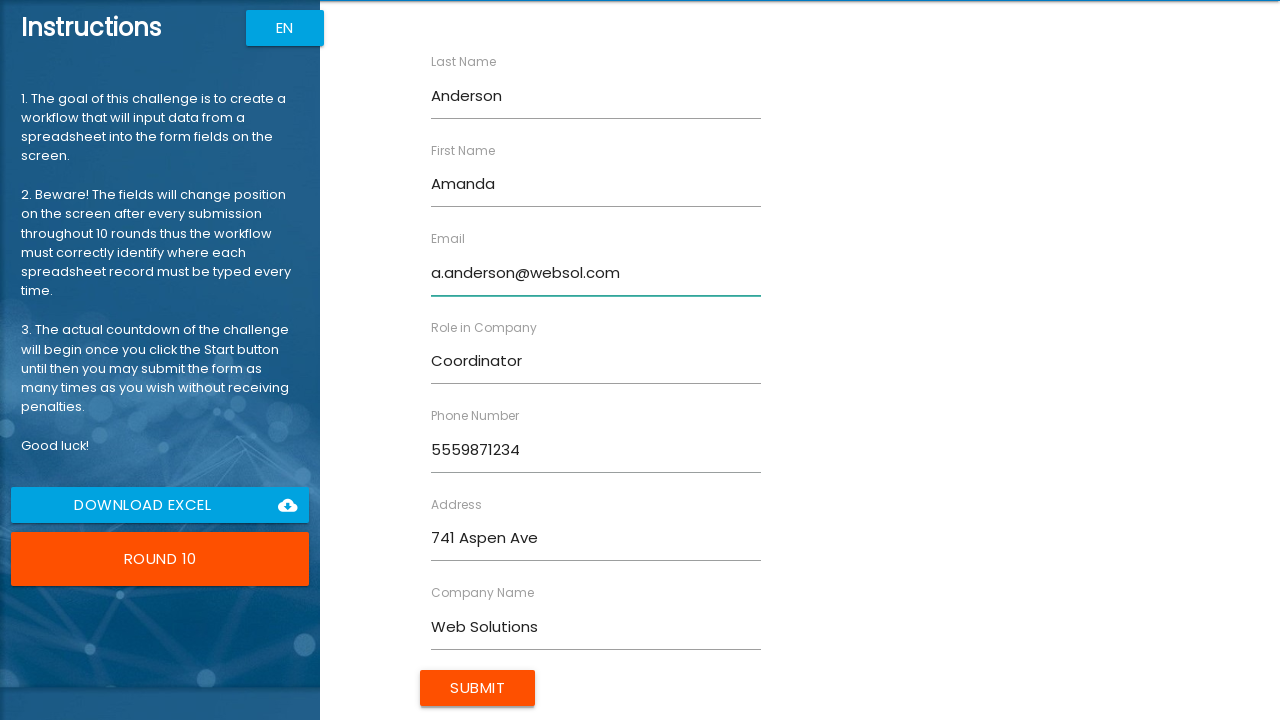

Clicked submit button for Amanda Anderson at (478, 688) on xpath=//input[@class="btn uiColorButton"]
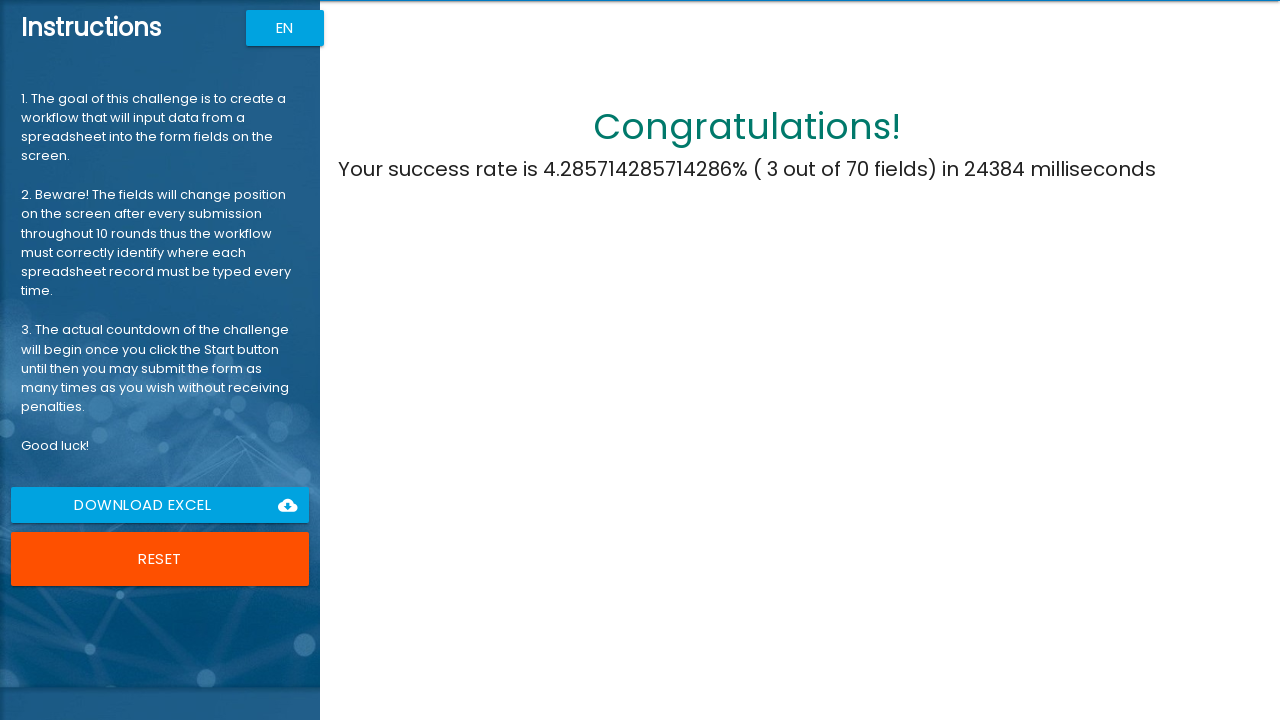

Waited 500ms for form to reset
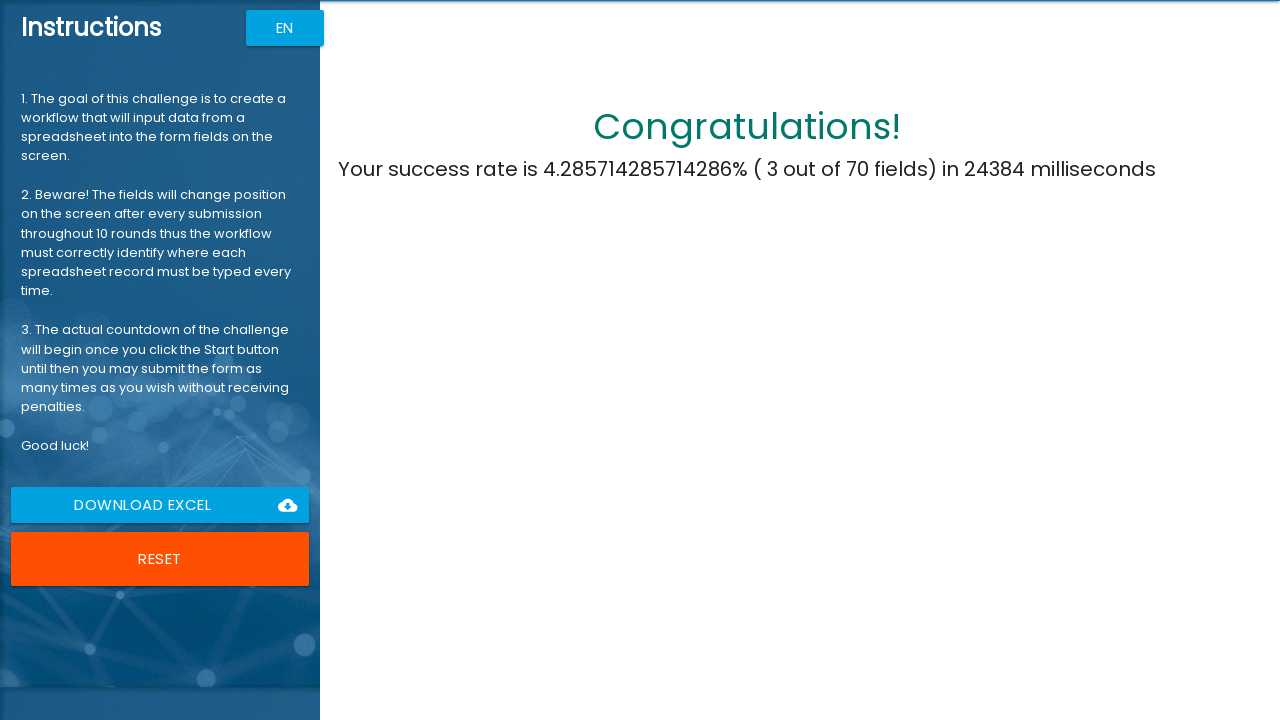

Completion message appeared - all forms submitted successfully
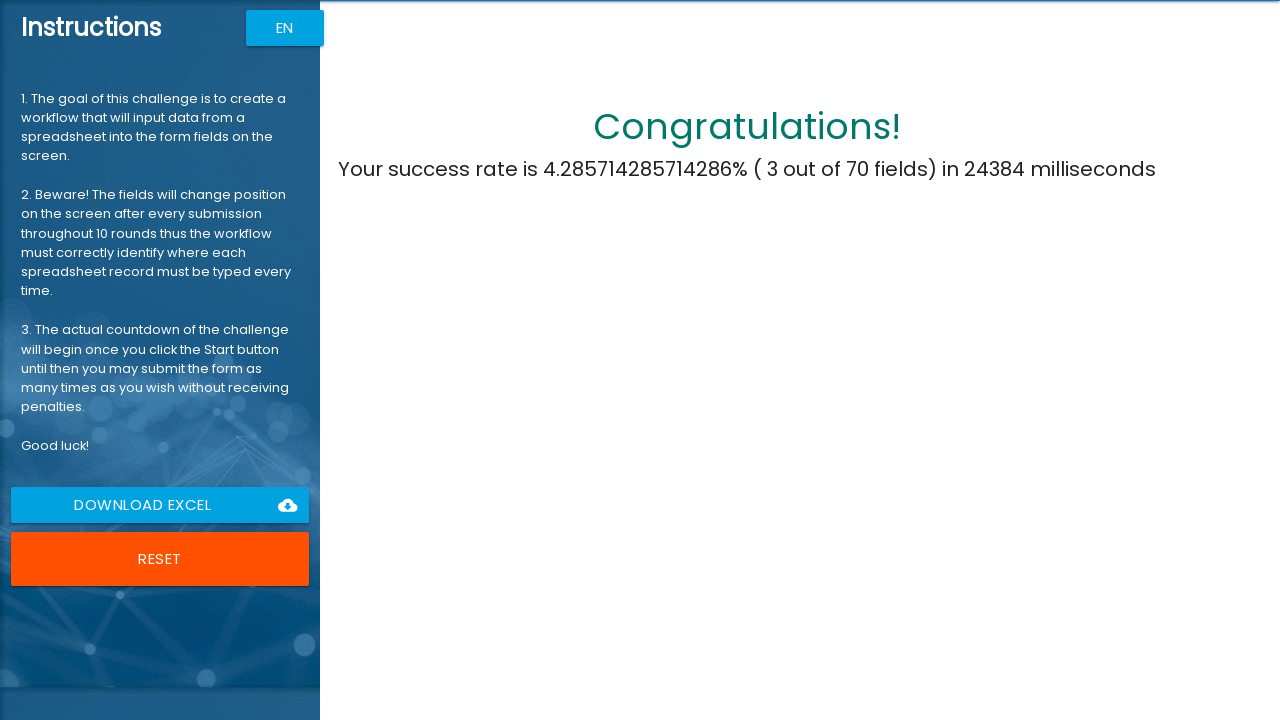

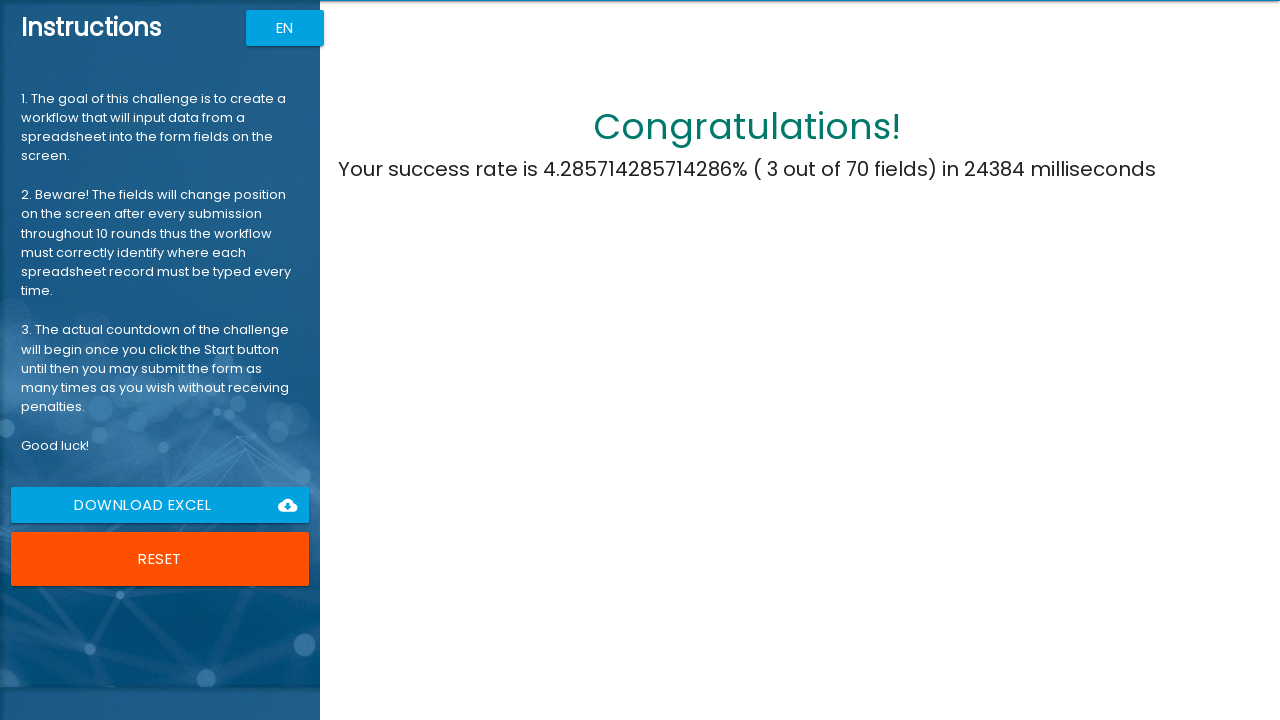